Tests filling a large form by entering text into all input fields and submitting the form via button click

Starting URL: http://suninjuly.github.io/huge_form.html

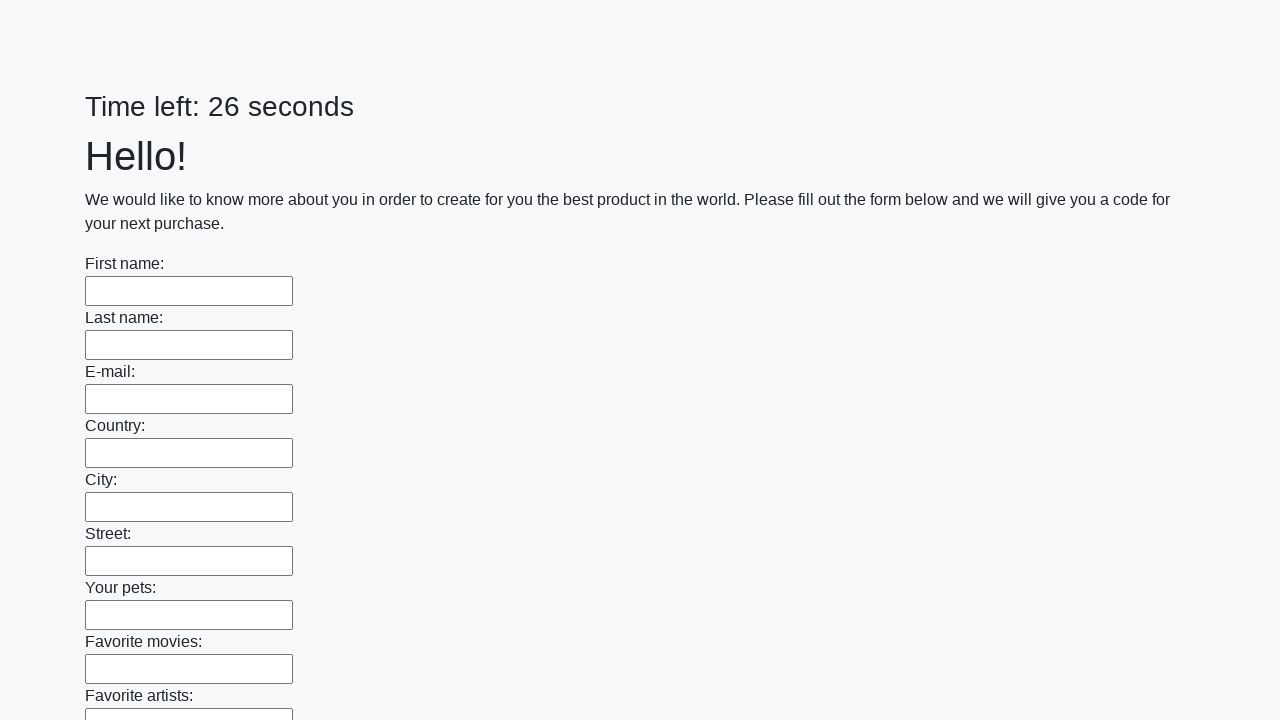

Located all input elements on the huge form
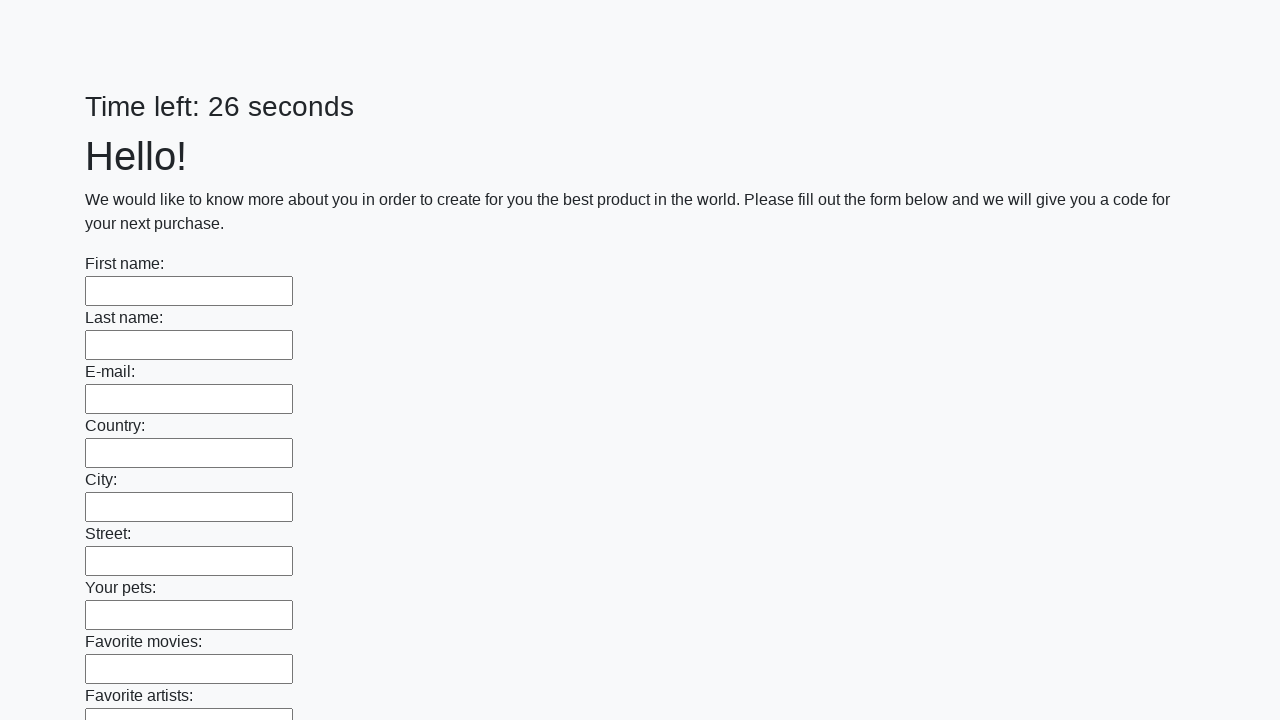

Filled an input field with text 'Мой' on input >> nth=0
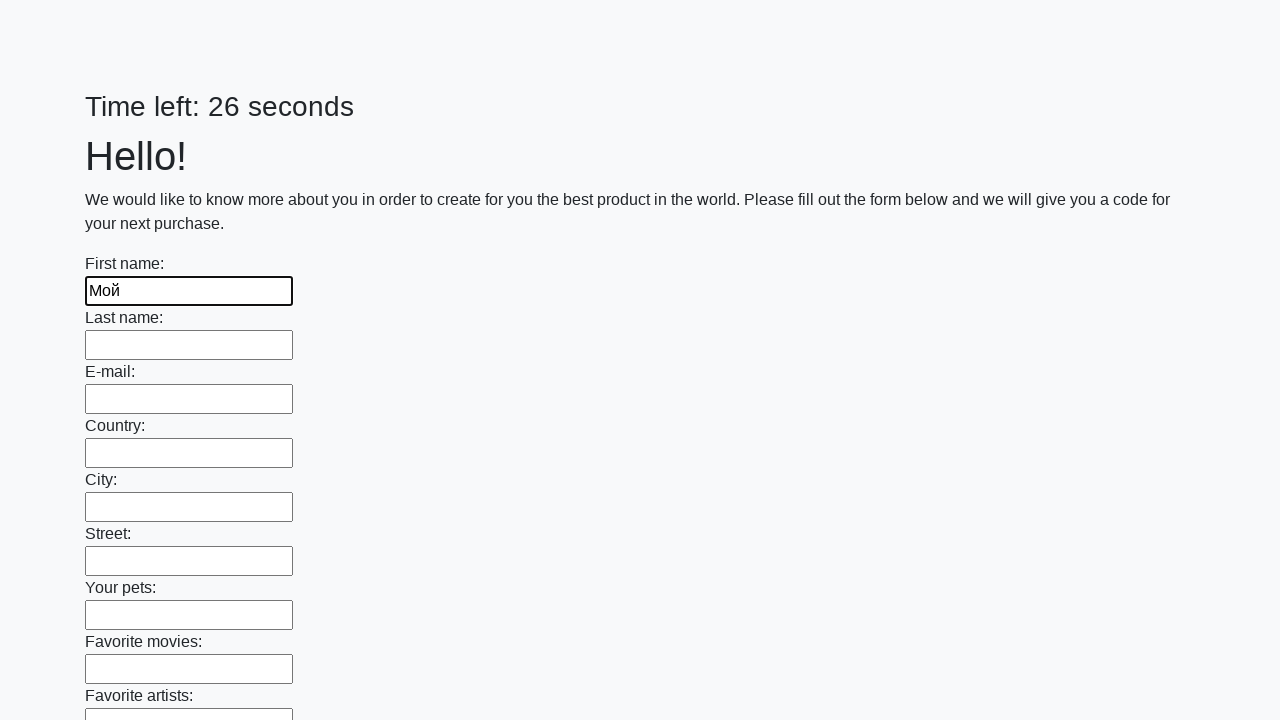

Filled an input field with text 'Мой' on input >> nth=1
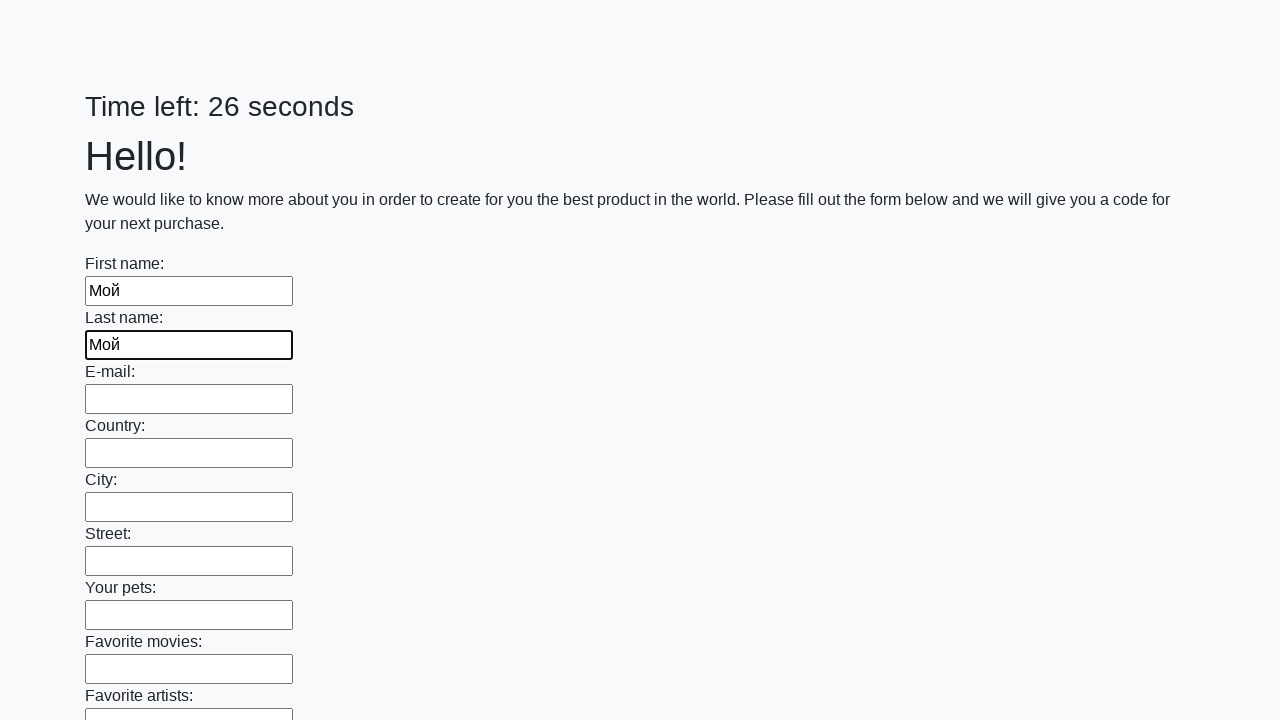

Filled an input field with text 'Мой' on input >> nth=2
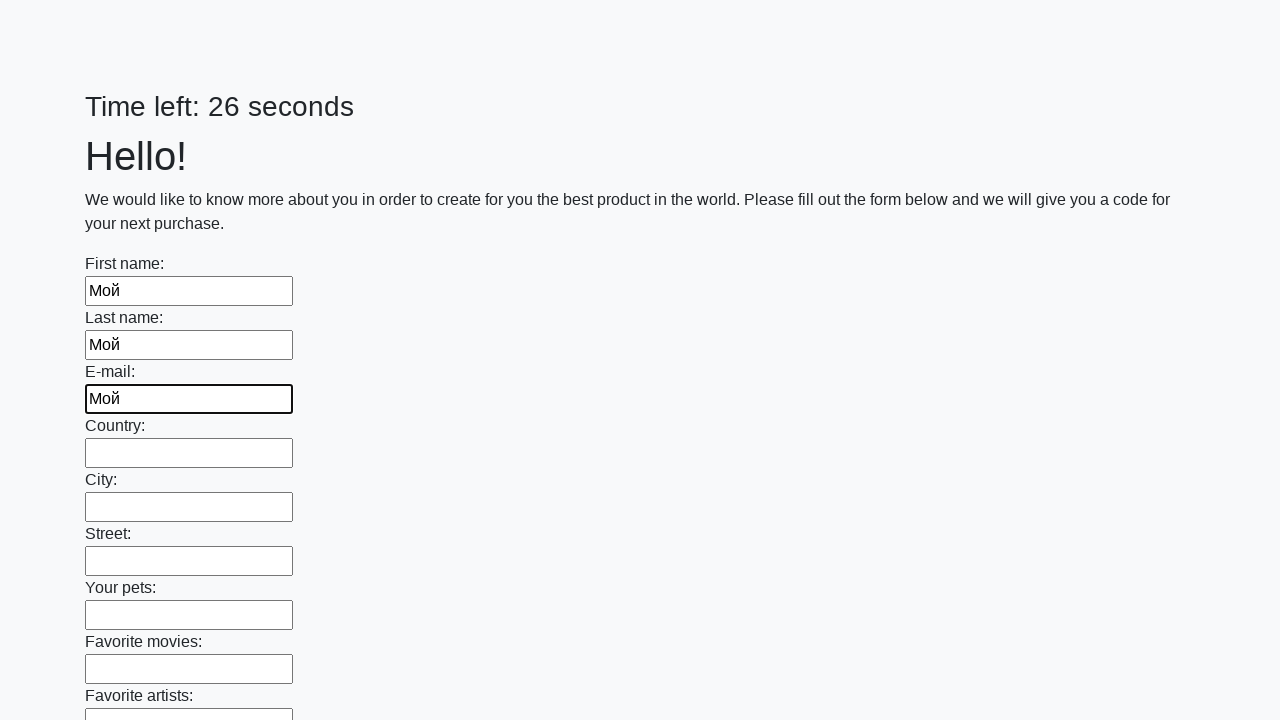

Filled an input field with text 'Мой' on input >> nth=3
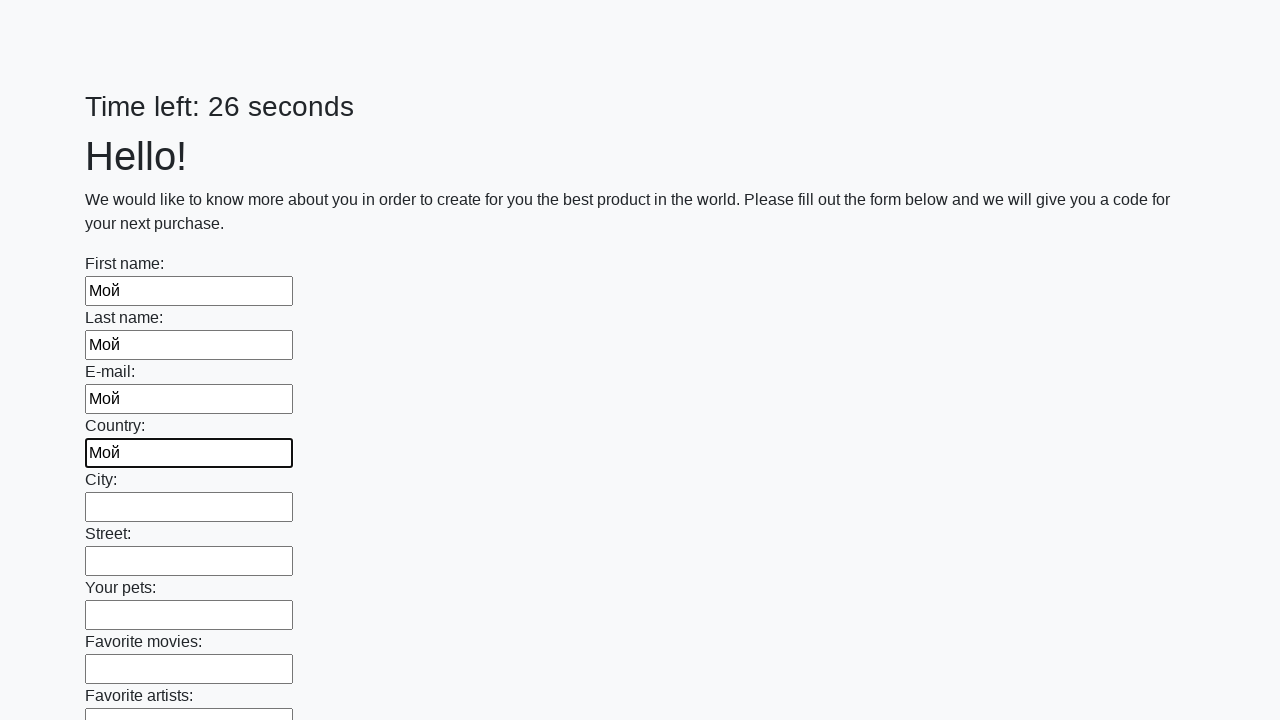

Filled an input field with text 'Мой' on input >> nth=4
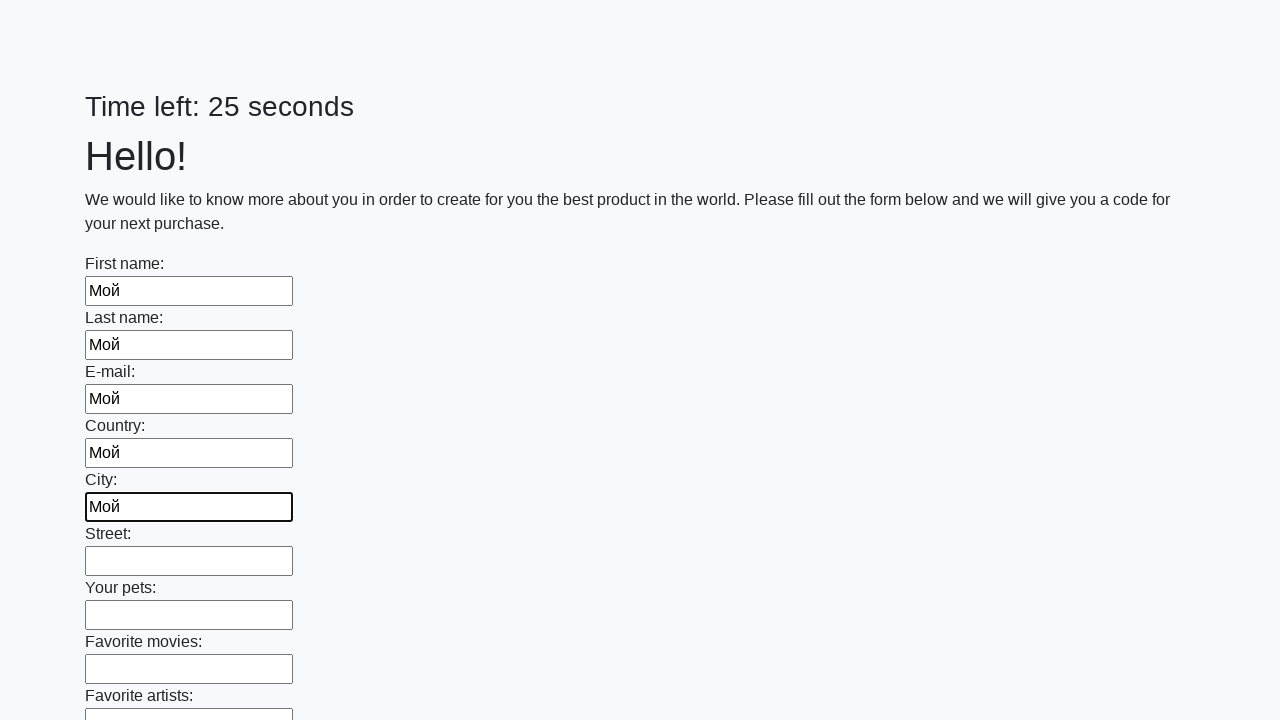

Filled an input field with text 'Мой' on input >> nth=5
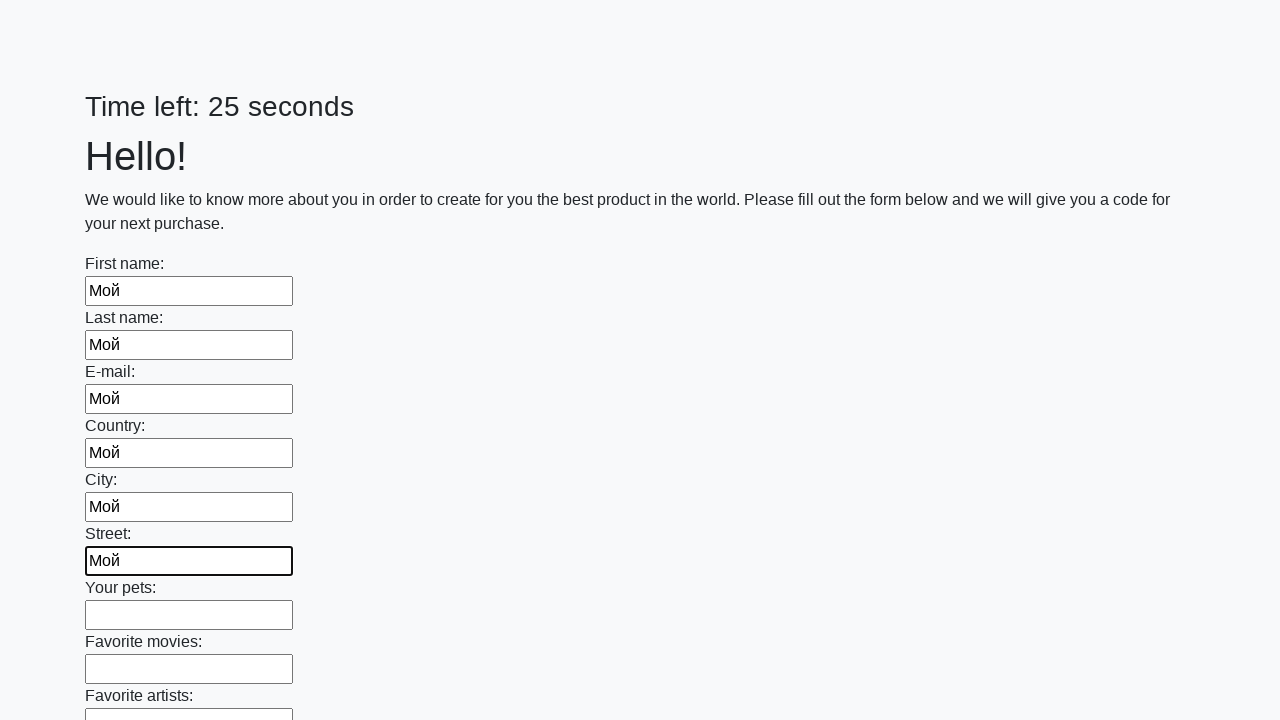

Filled an input field with text 'Мой' on input >> nth=6
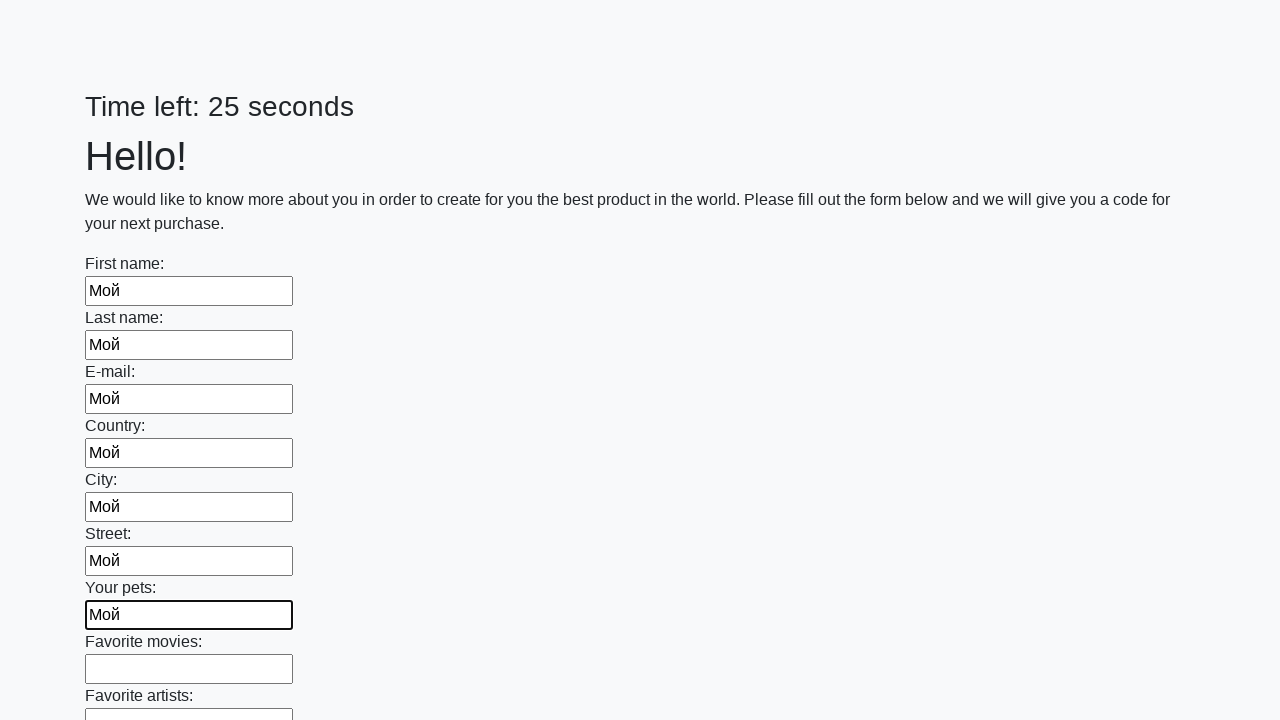

Filled an input field with text 'Мой' on input >> nth=7
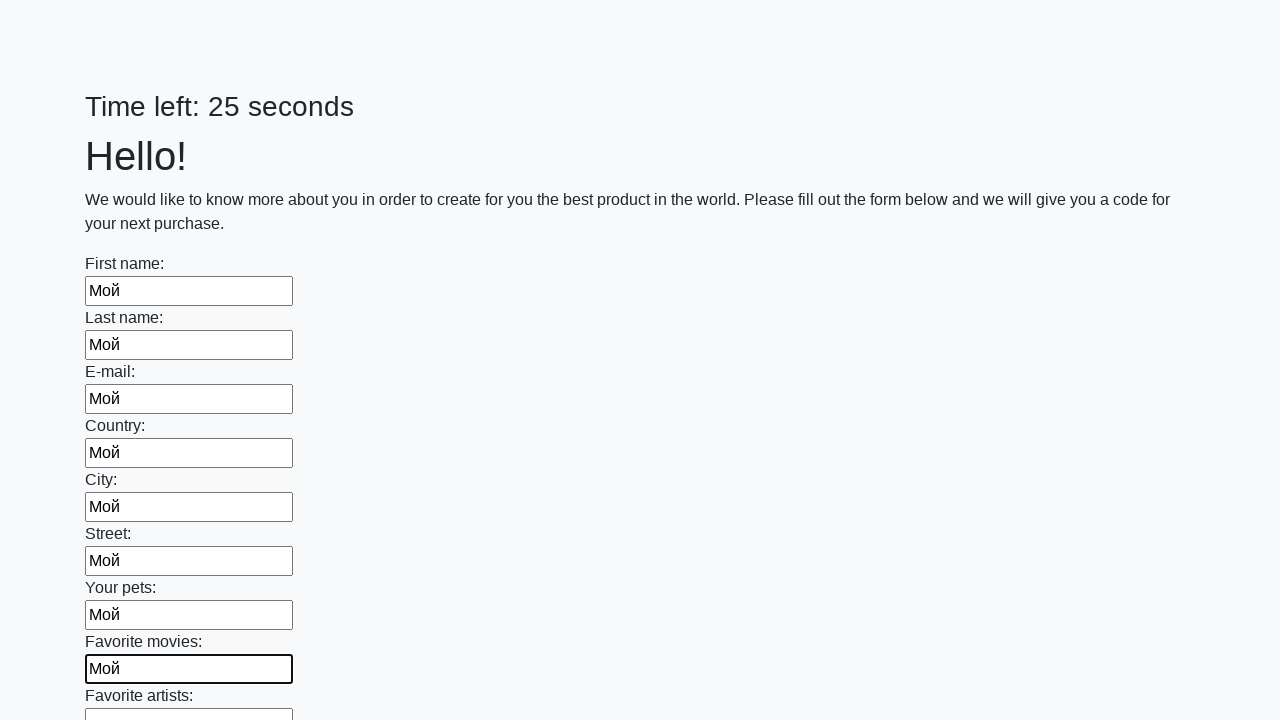

Filled an input field with text 'Мой' on input >> nth=8
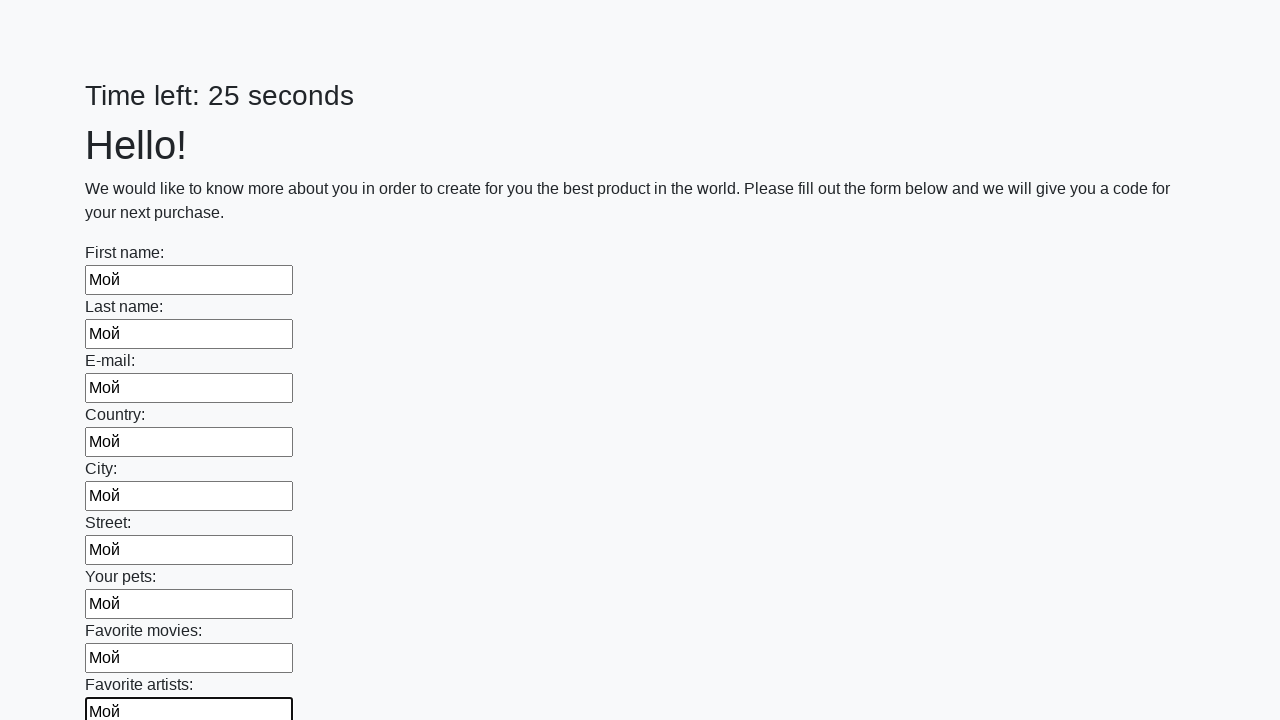

Filled an input field with text 'Мой' on input >> nth=9
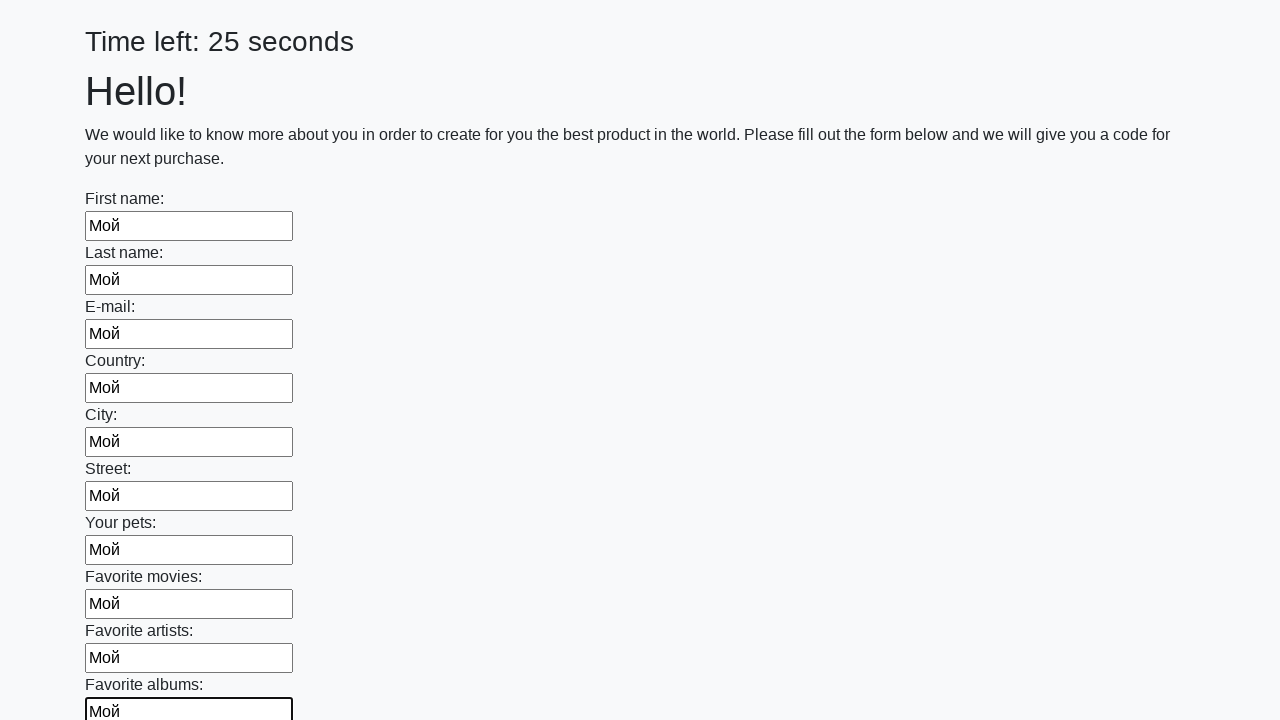

Filled an input field with text 'Мой' on input >> nth=10
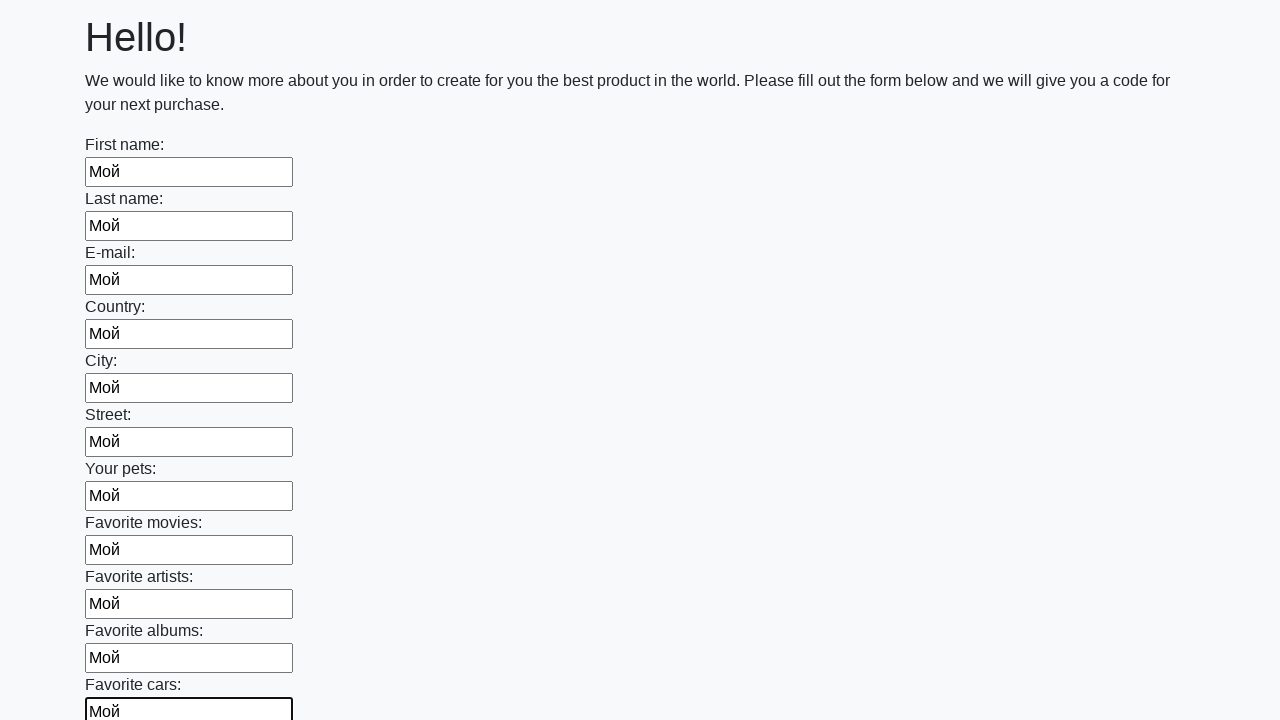

Filled an input field with text 'Мой' on input >> nth=11
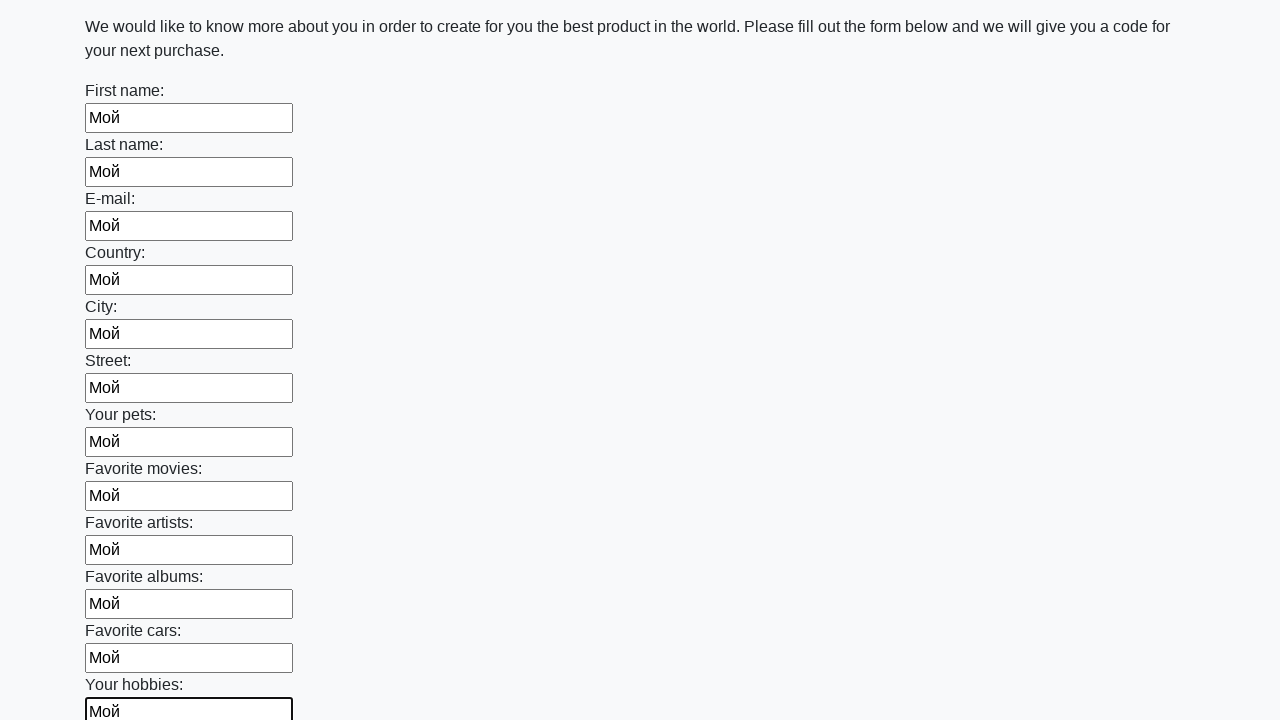

Filled an input field with text 'Мой' on input >> nth=12
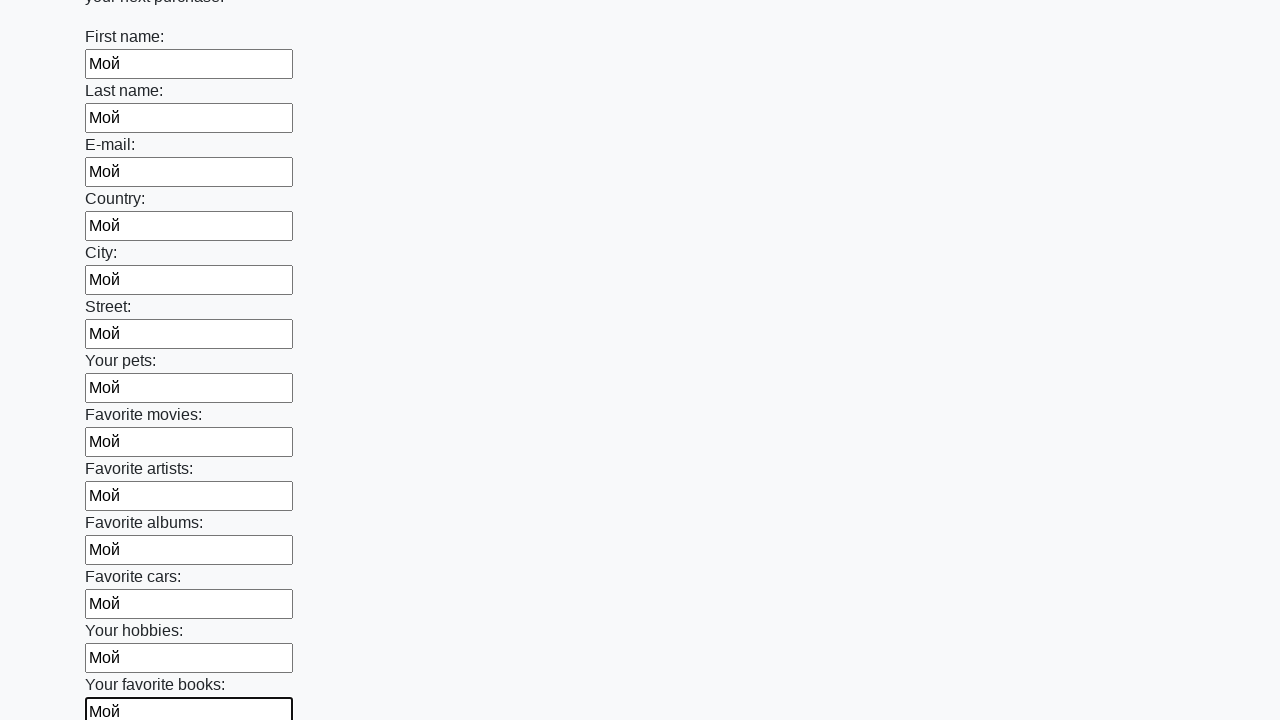

Filled an input field with text 'Мой' on input >> nth=13
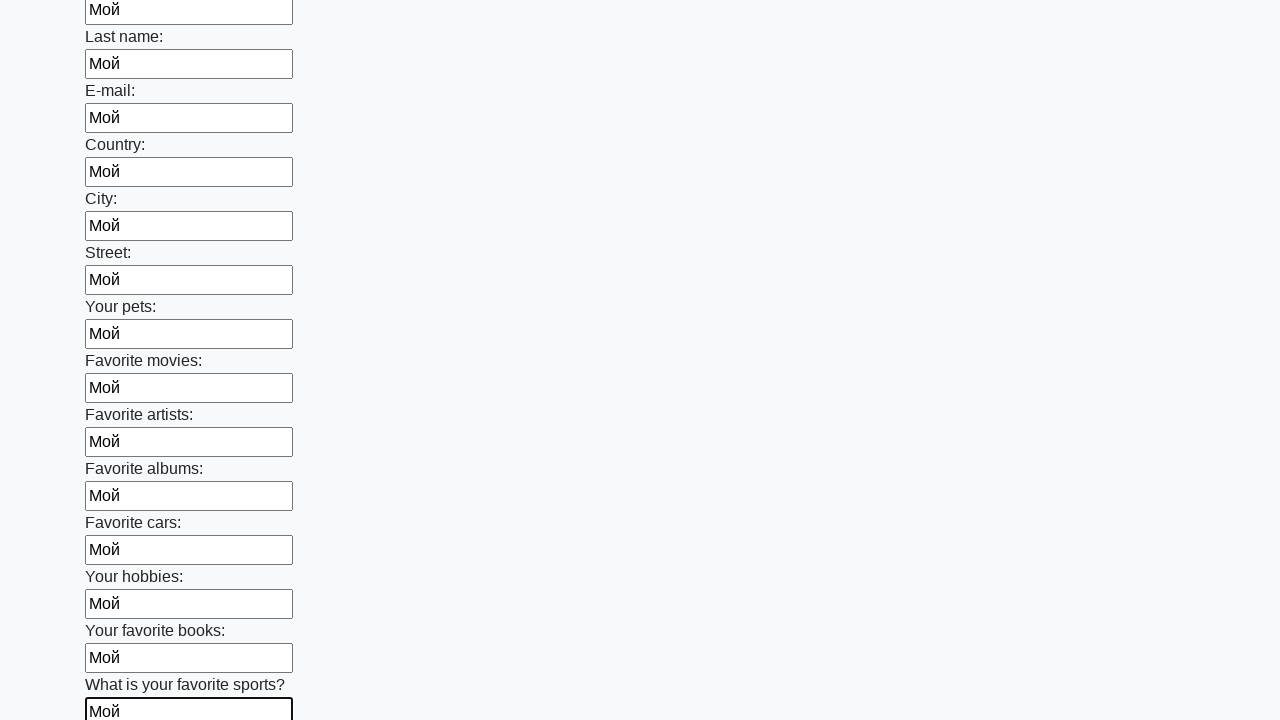

Filled an input field with text 'Мой' on input >> nth=14
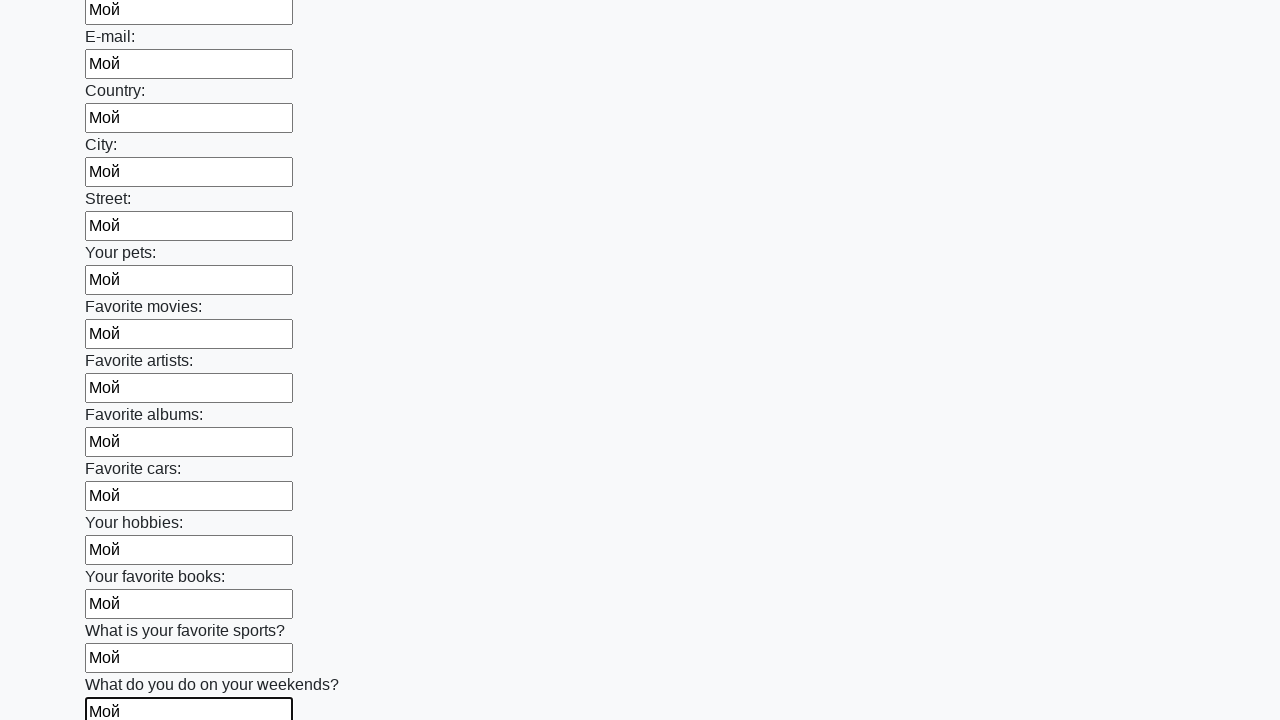

Filled an input field with text 'Мой' on input >> nth=15
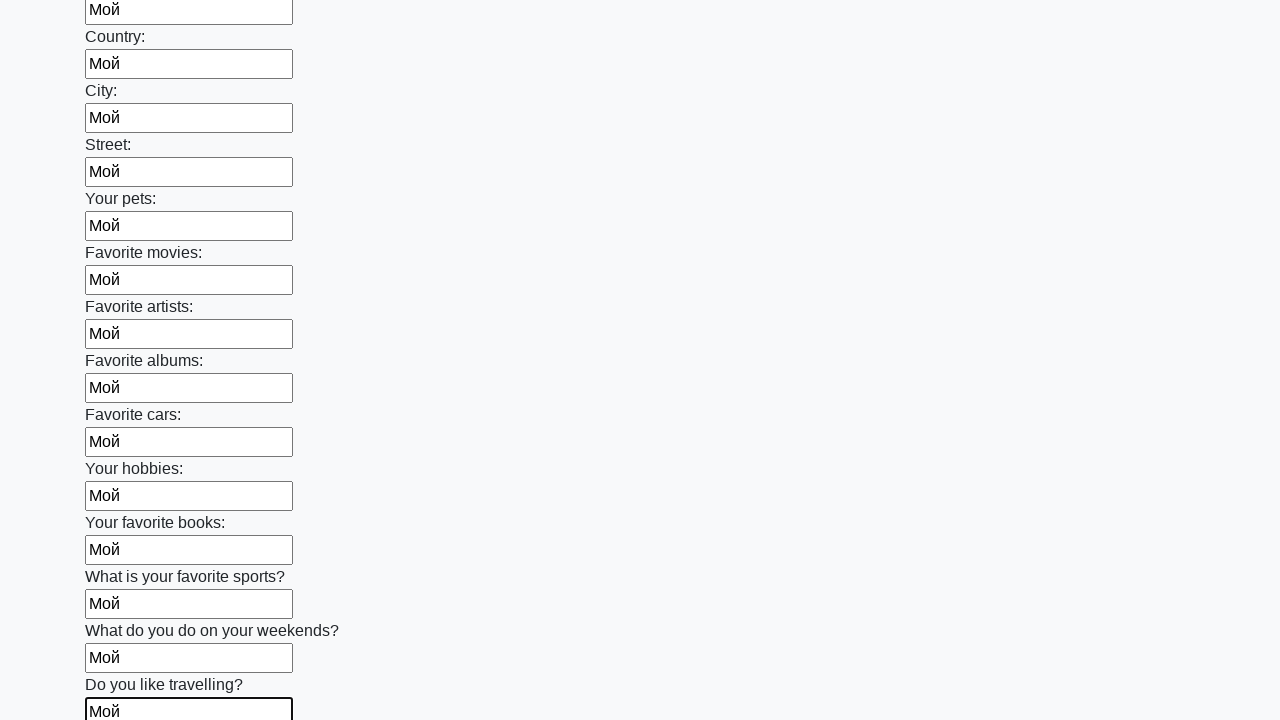

Filled an input field with text 'Мой' on input >> nth=16
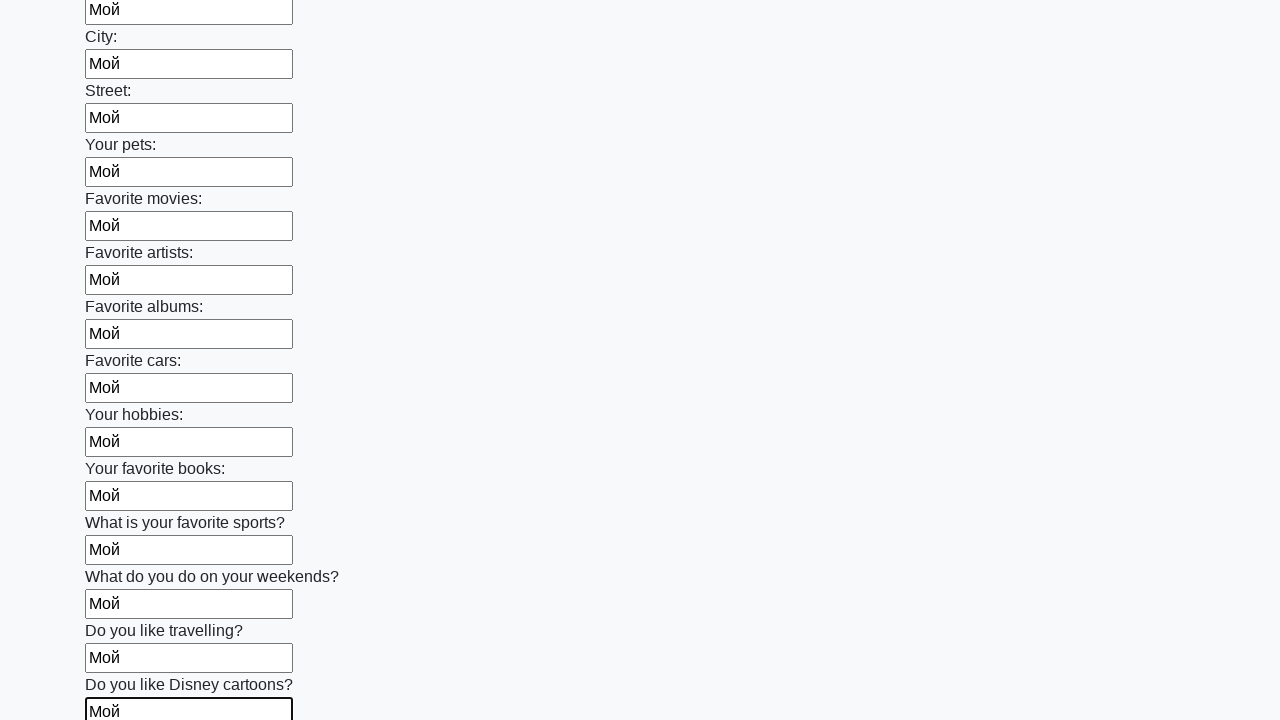

Filled an input field with text 'Мой' on input >> nth=17
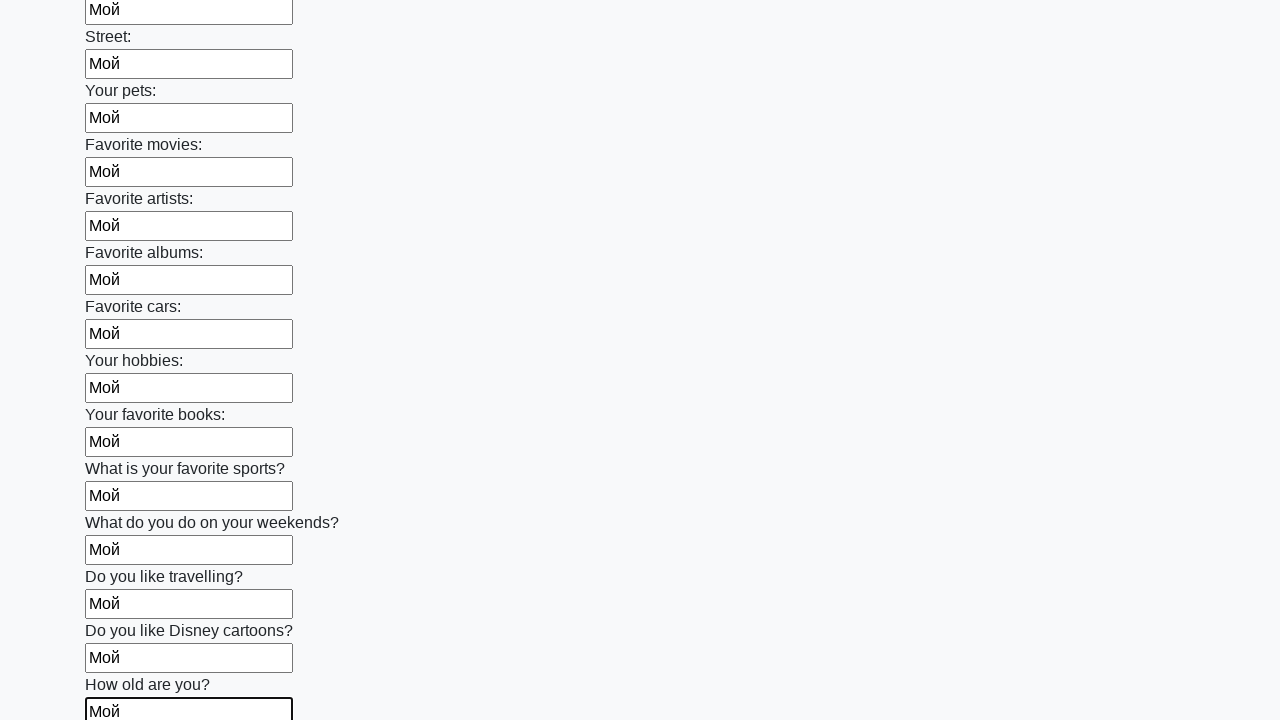

Filled an input field with text 'Мой' on input >> nth=18
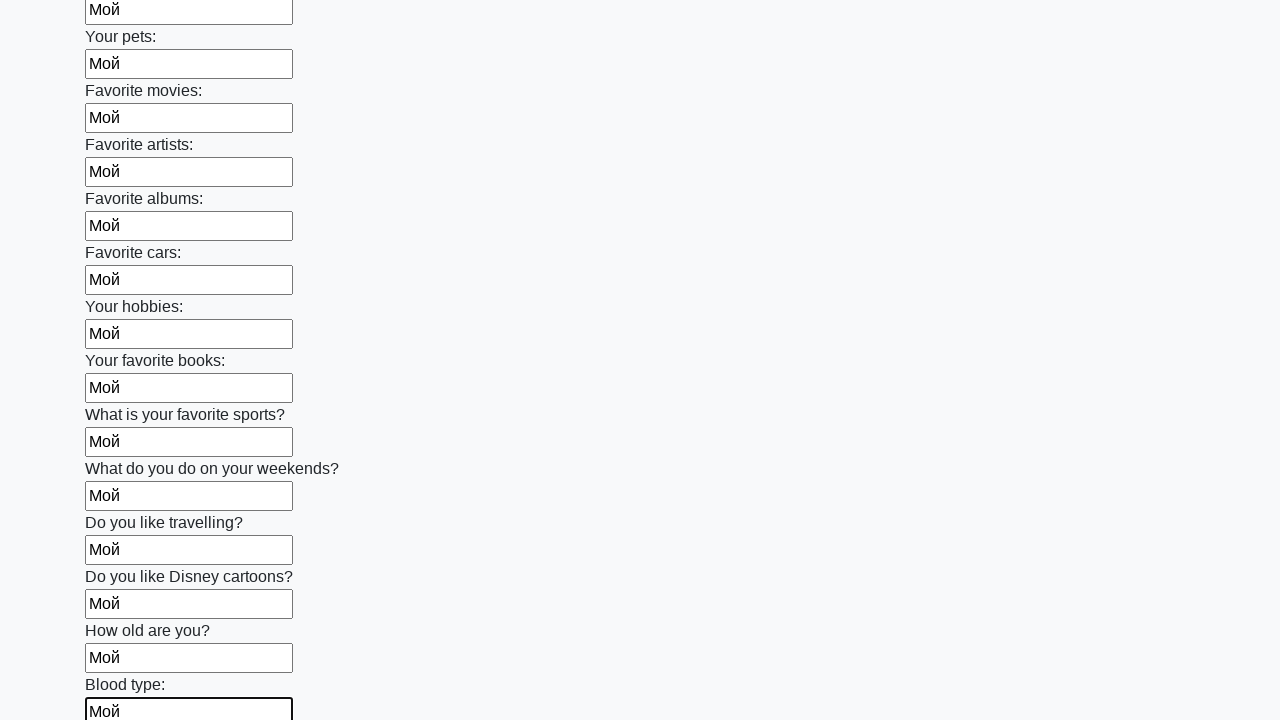

Filled an input field with text 'Мой' on input >> nth=19
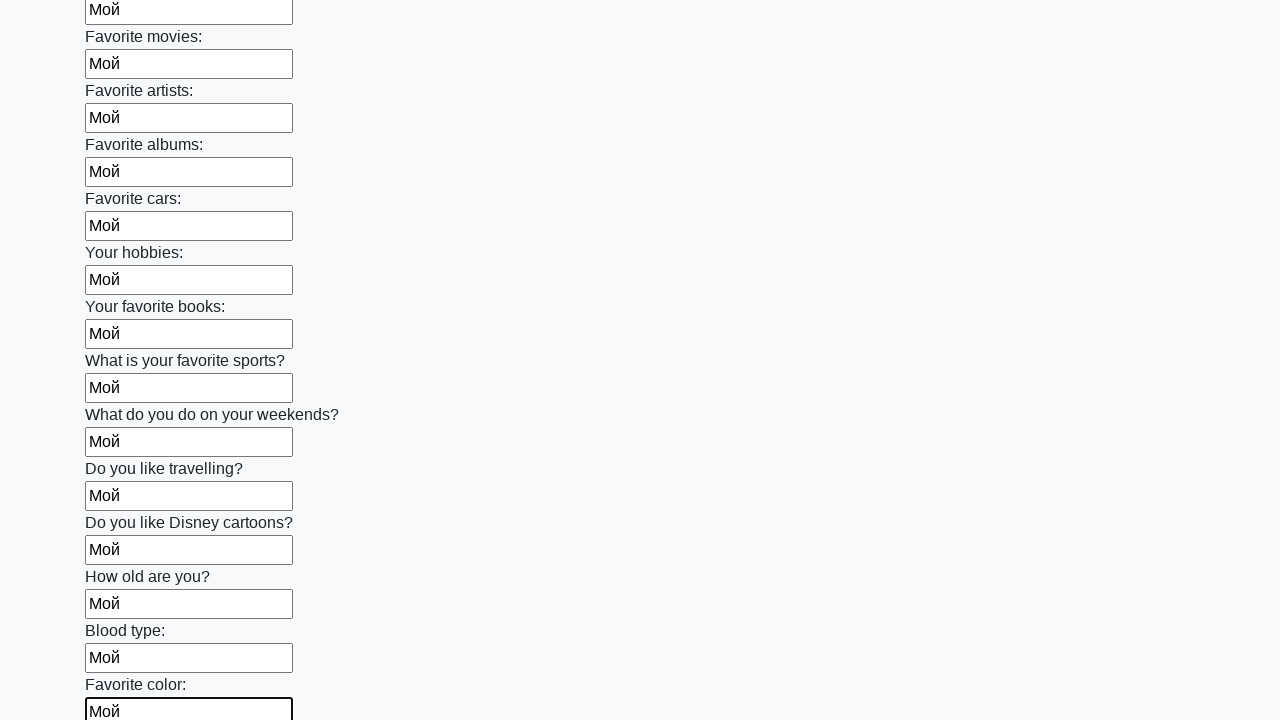

Filled an input field with text 'Мой' on input >> nth=20
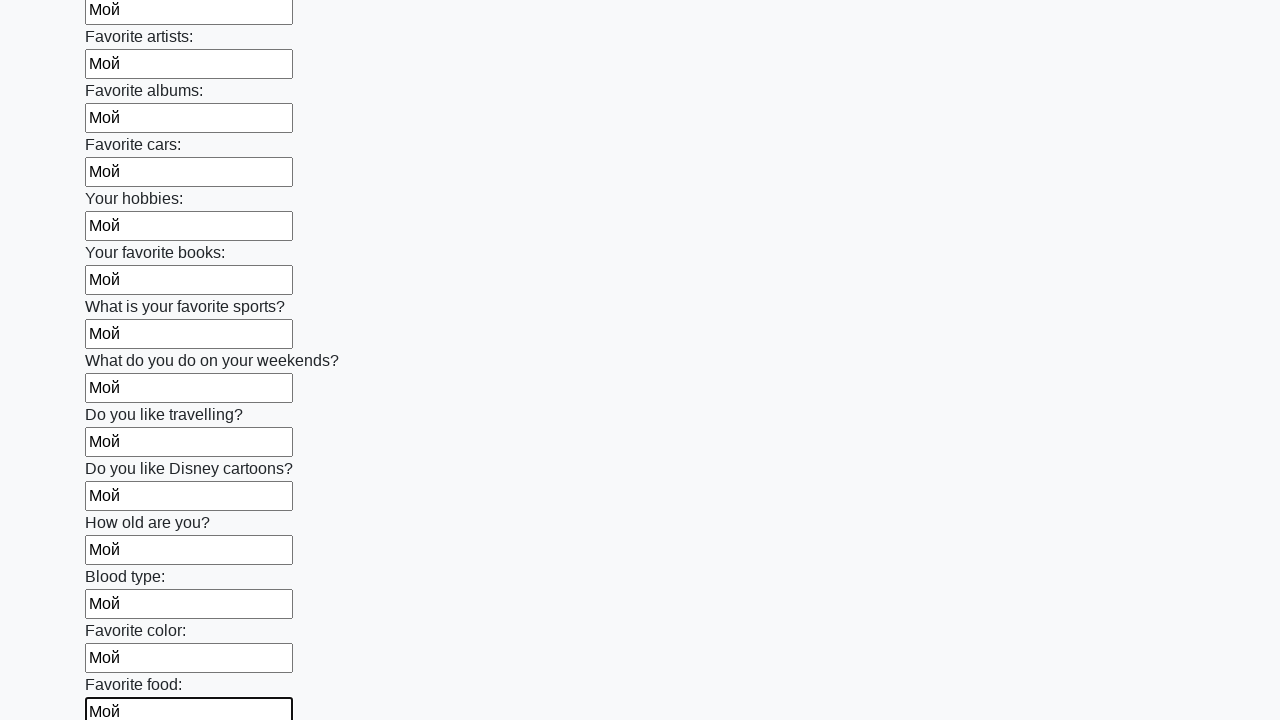

Filled an input field with text 'Мой' on input >> nth=21
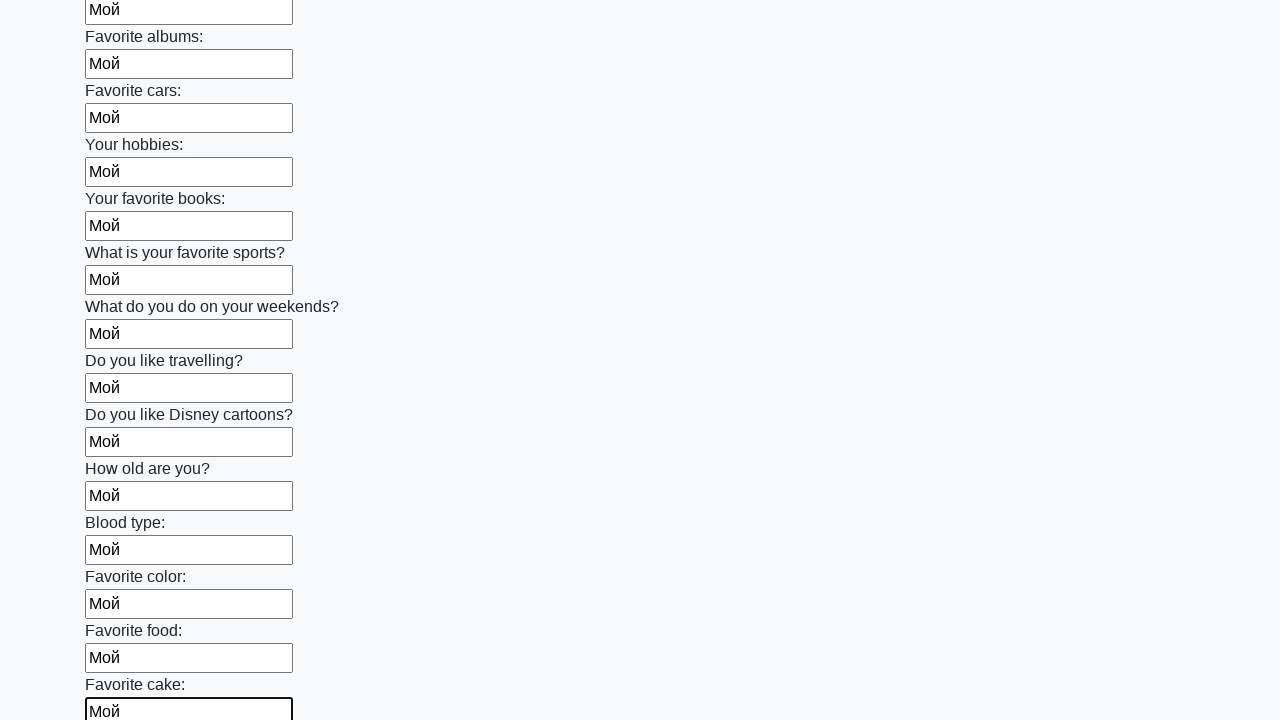

Filled an input field with text 'Мой' on input >> nth=22
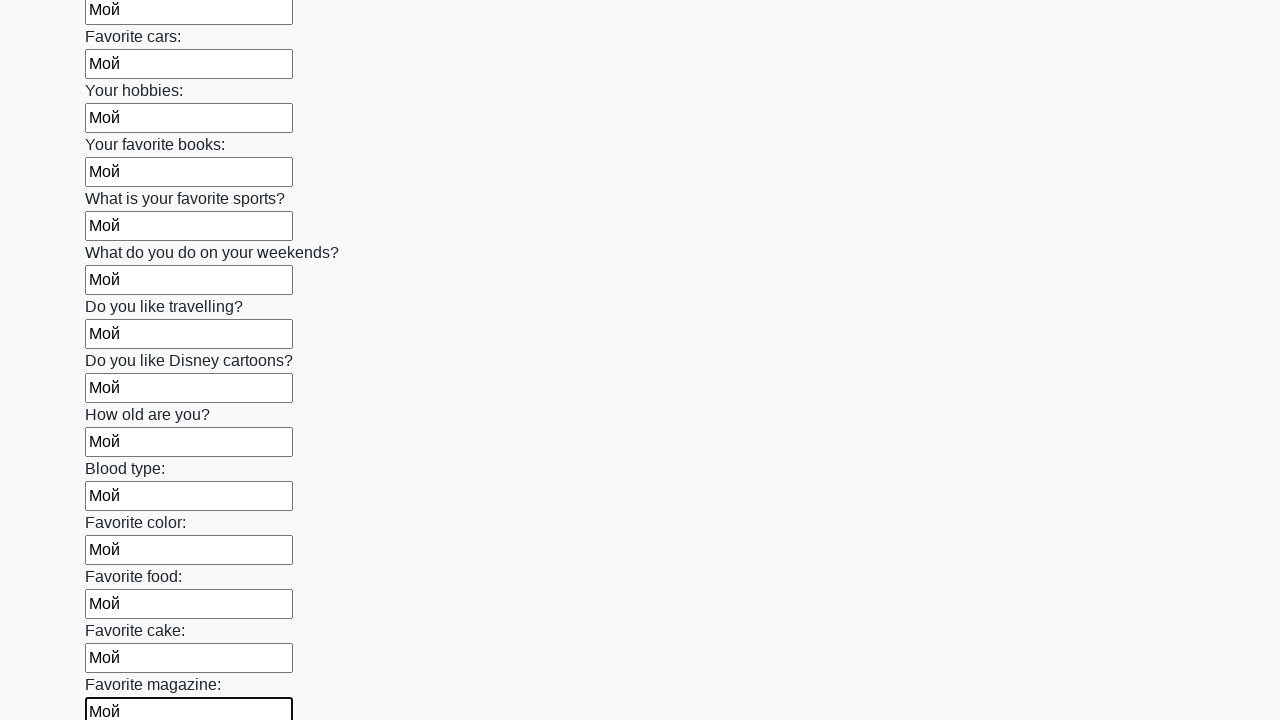

Filled an input field with text 'Мой' on input >> nth=23
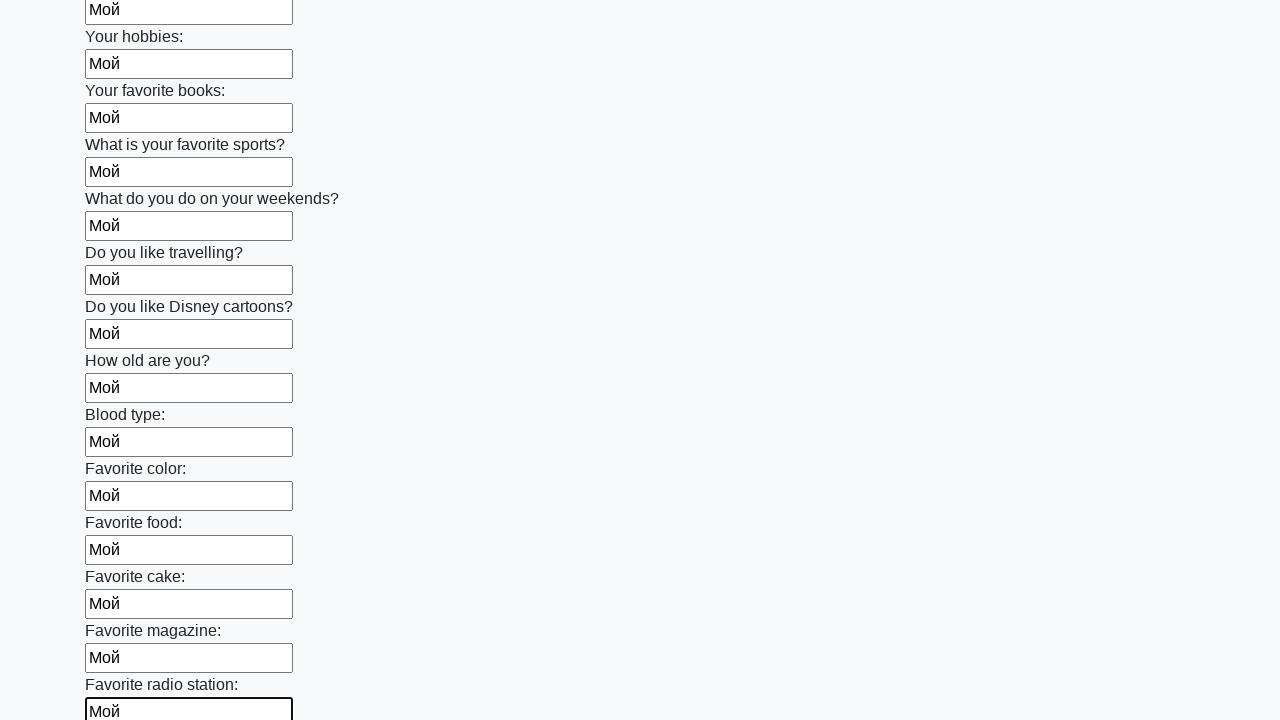

Filled an input field with text 'Мой' on input >> nth=24
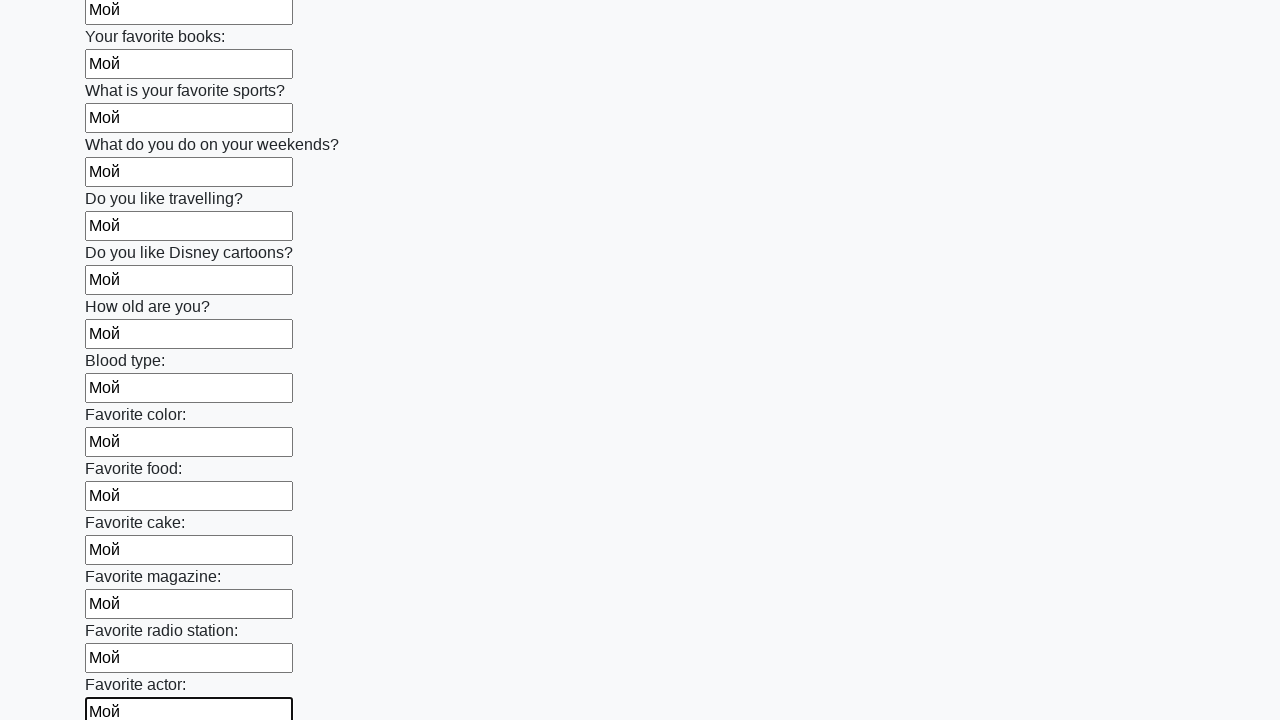

Filled an input field with text 'Мой' on input >> nth=25
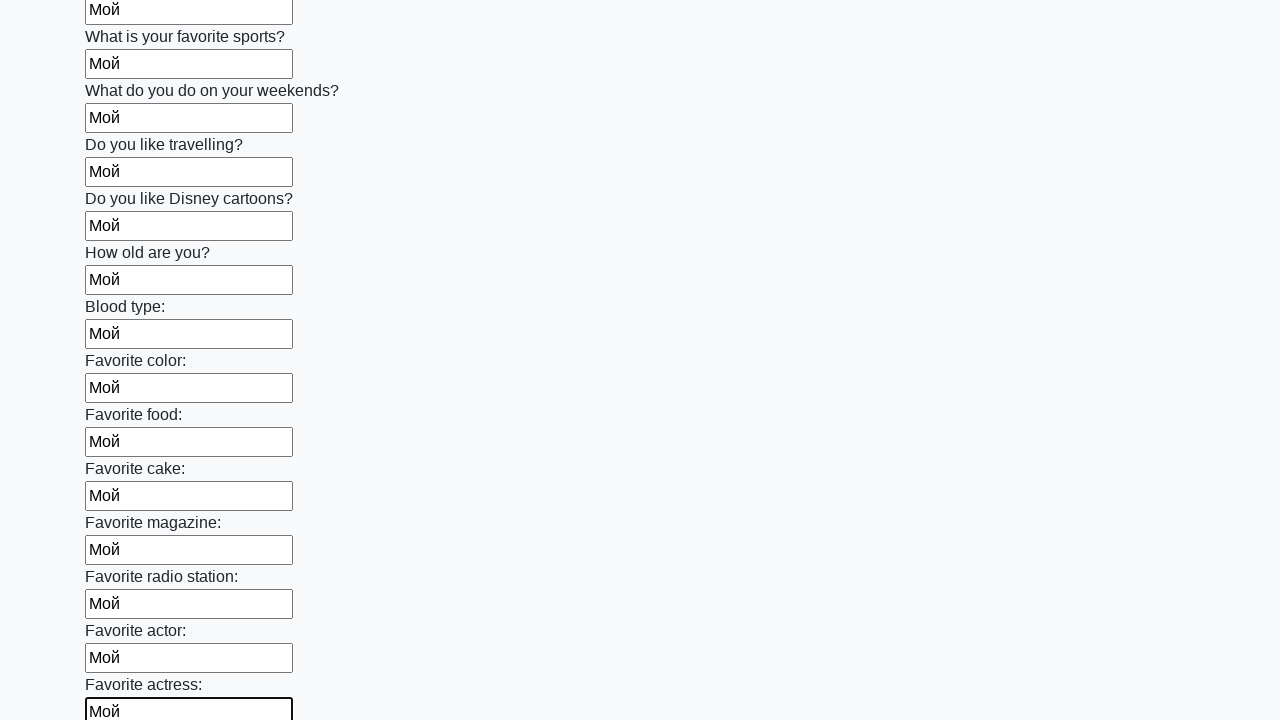

Filled an input field with text 'Мой' on input >> nth=26
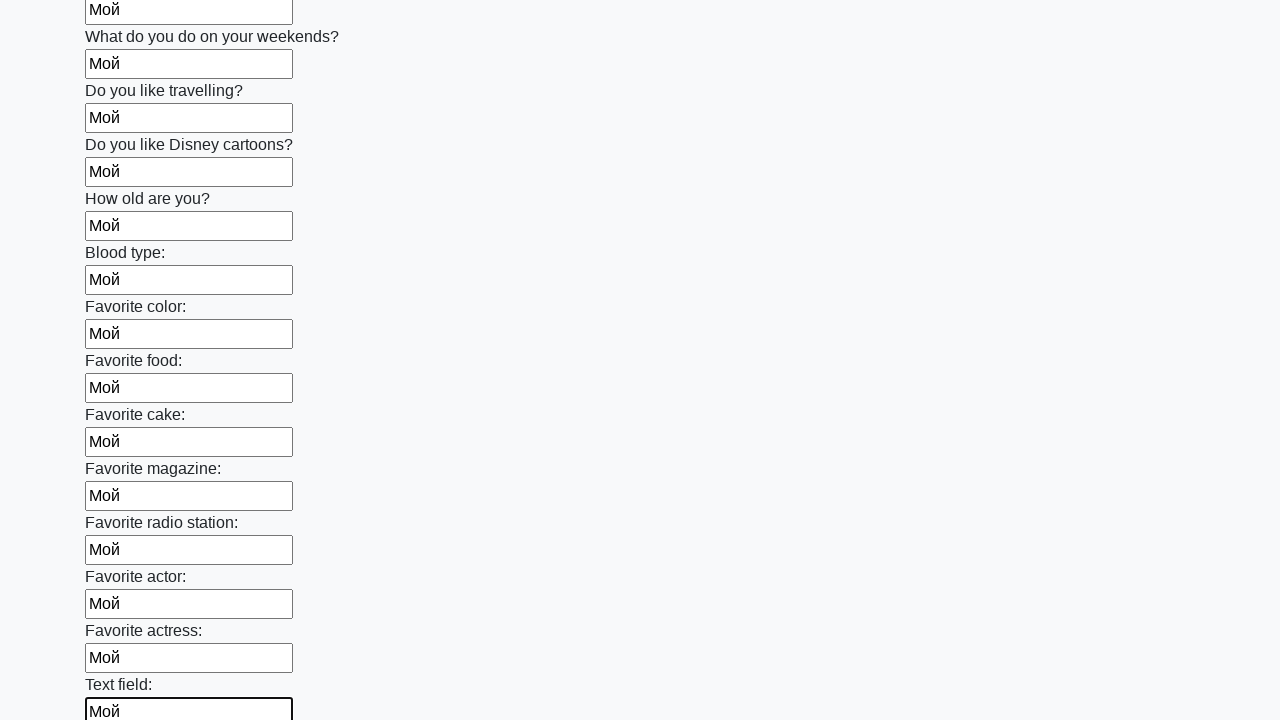

Filled an input field with text 'Мой' on input >> nth=27
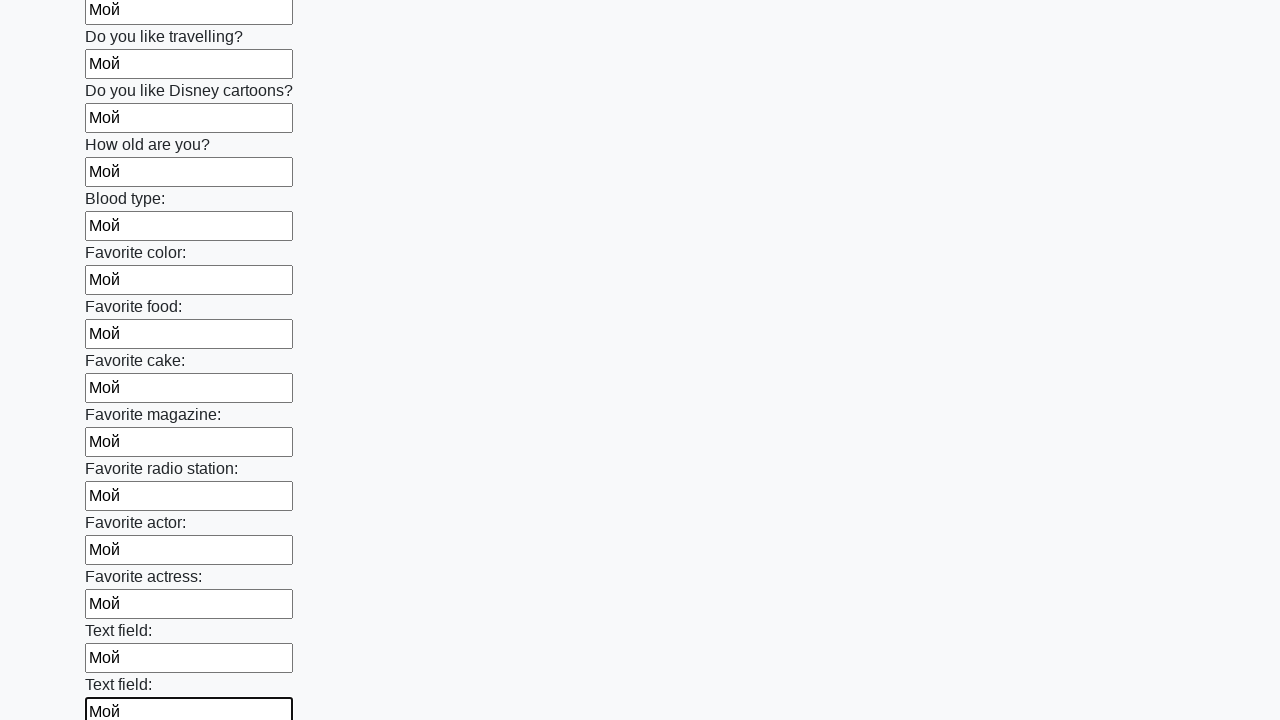

Filled an input field with text 'Мой' on input >> nth=28
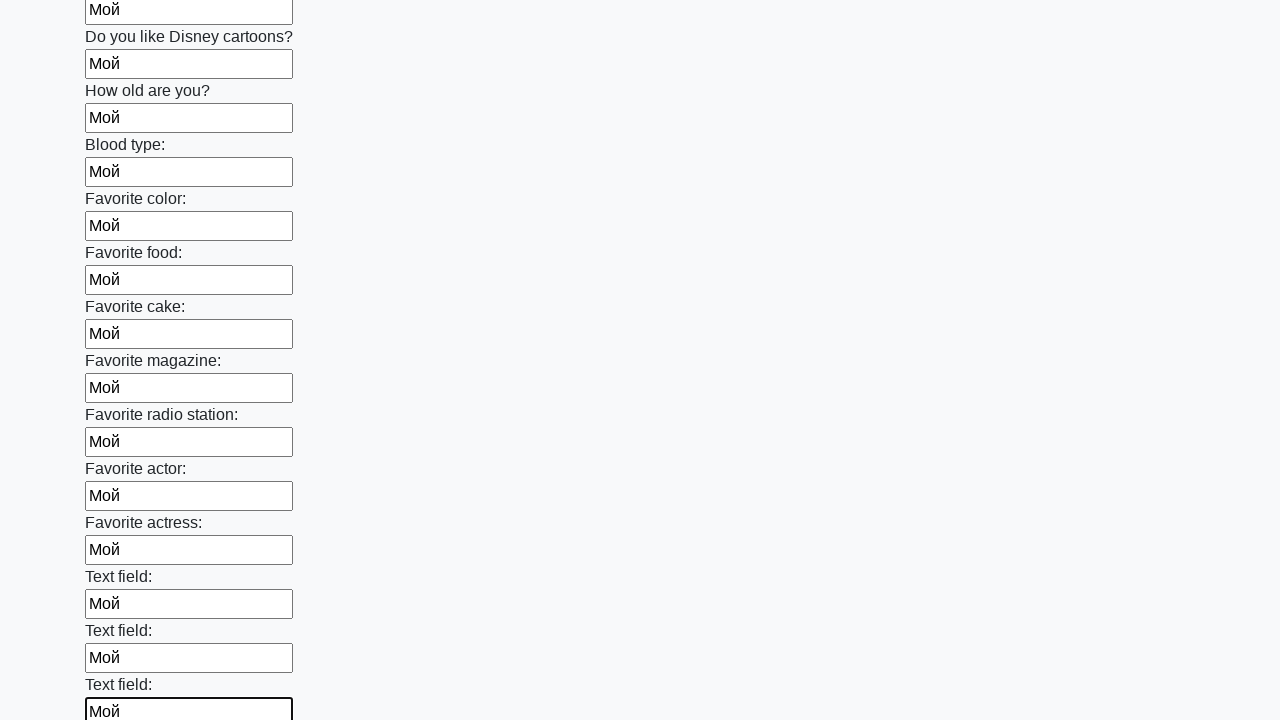

Filled an input field with text 'Мой' on input >> nth=29
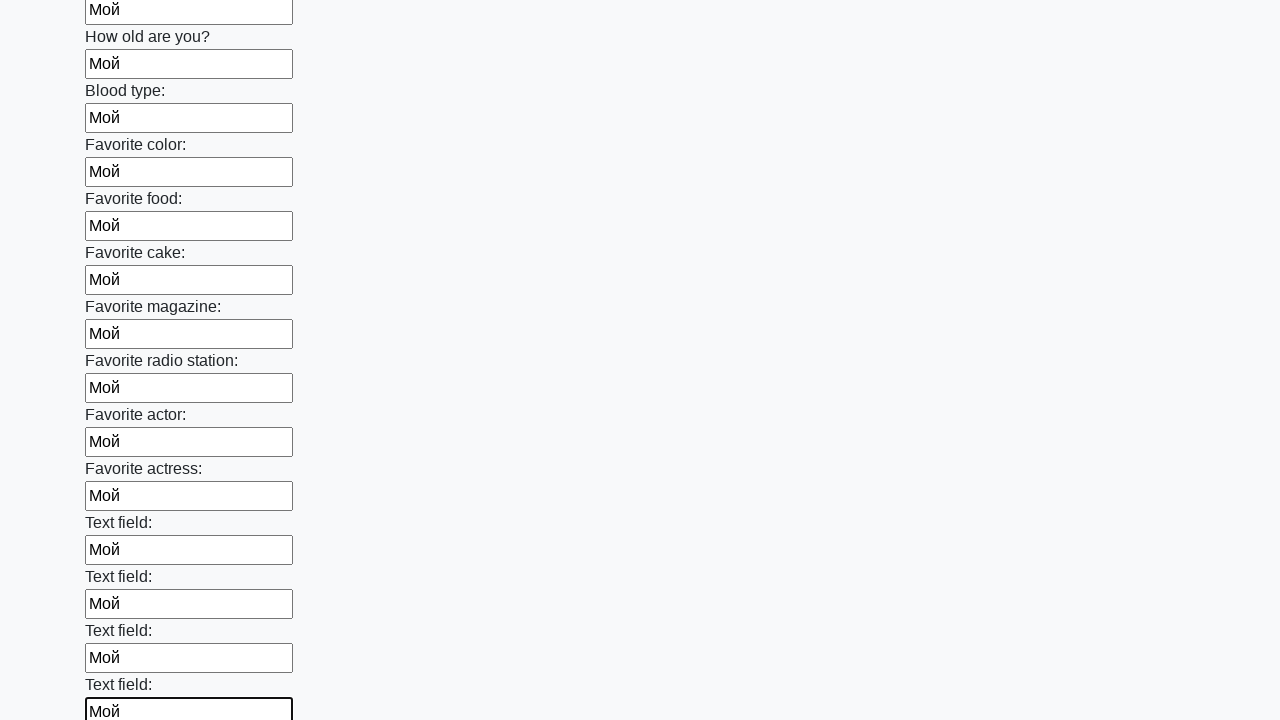

Filled an input field with text 'Мой' on input >> nth=30
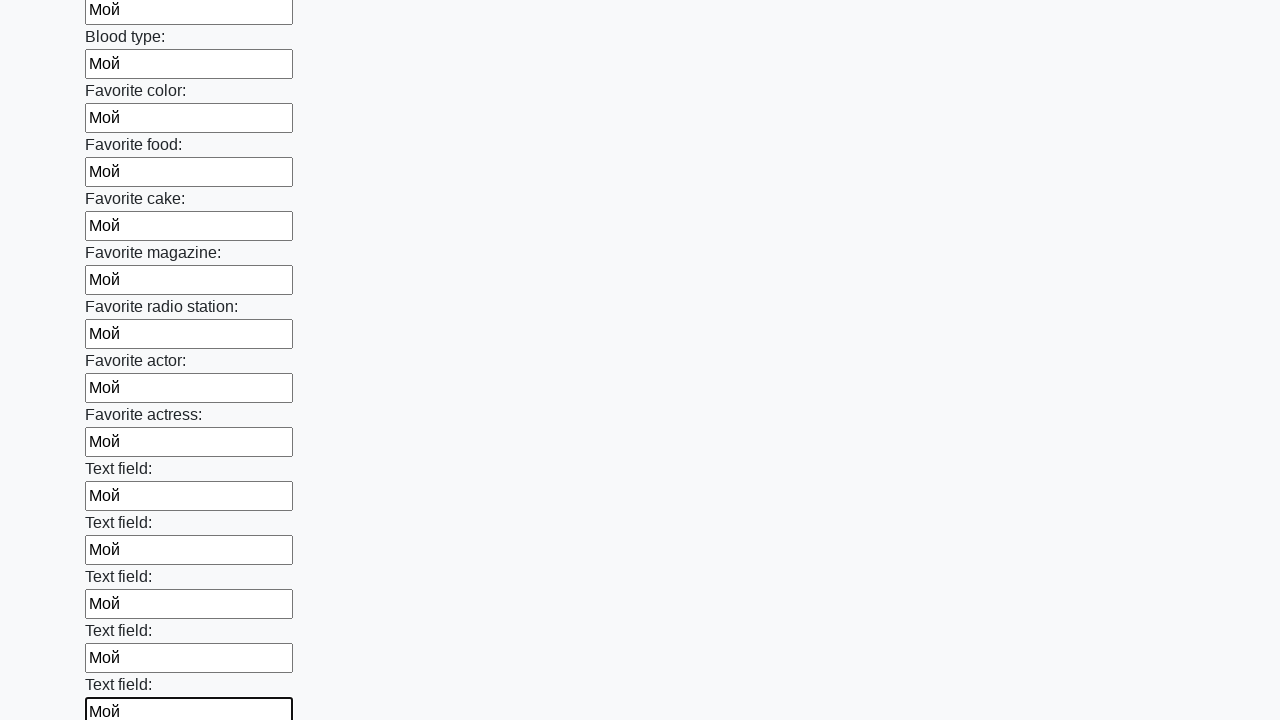

Filled an input field with text 'Мой' on input >> nth=31
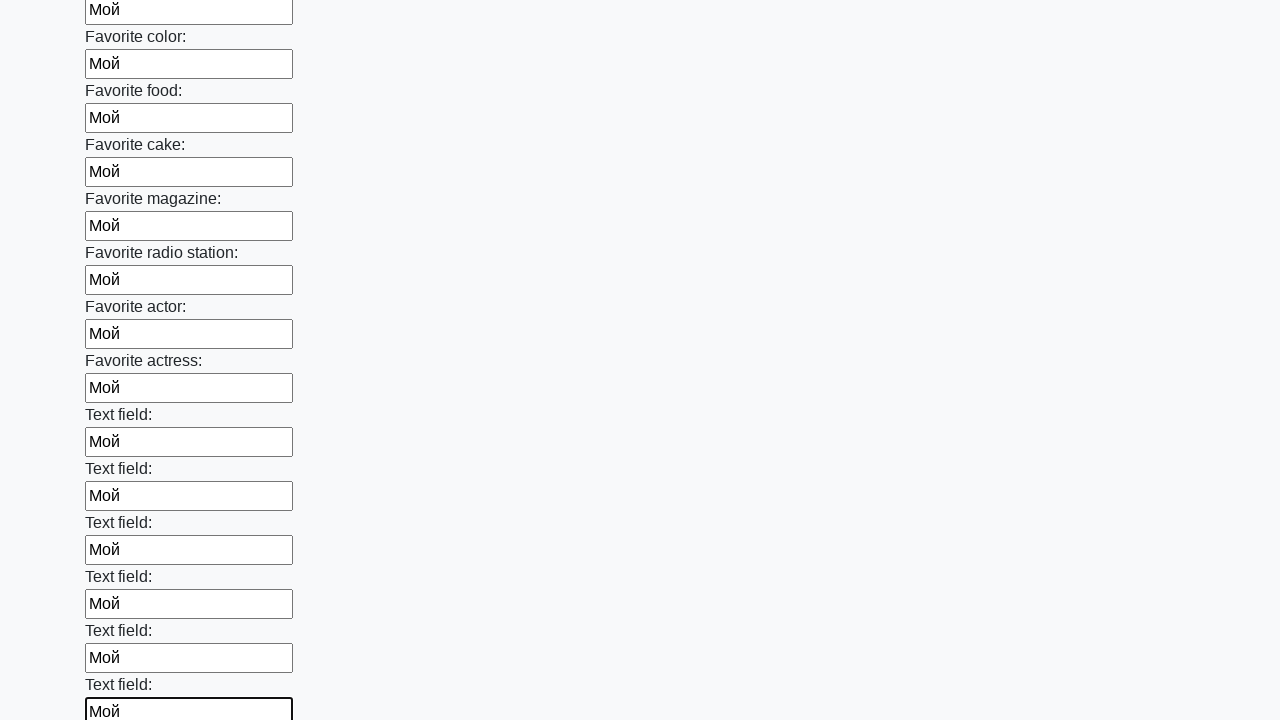

Filled an input field with text 'Мой' on input >> nth=32
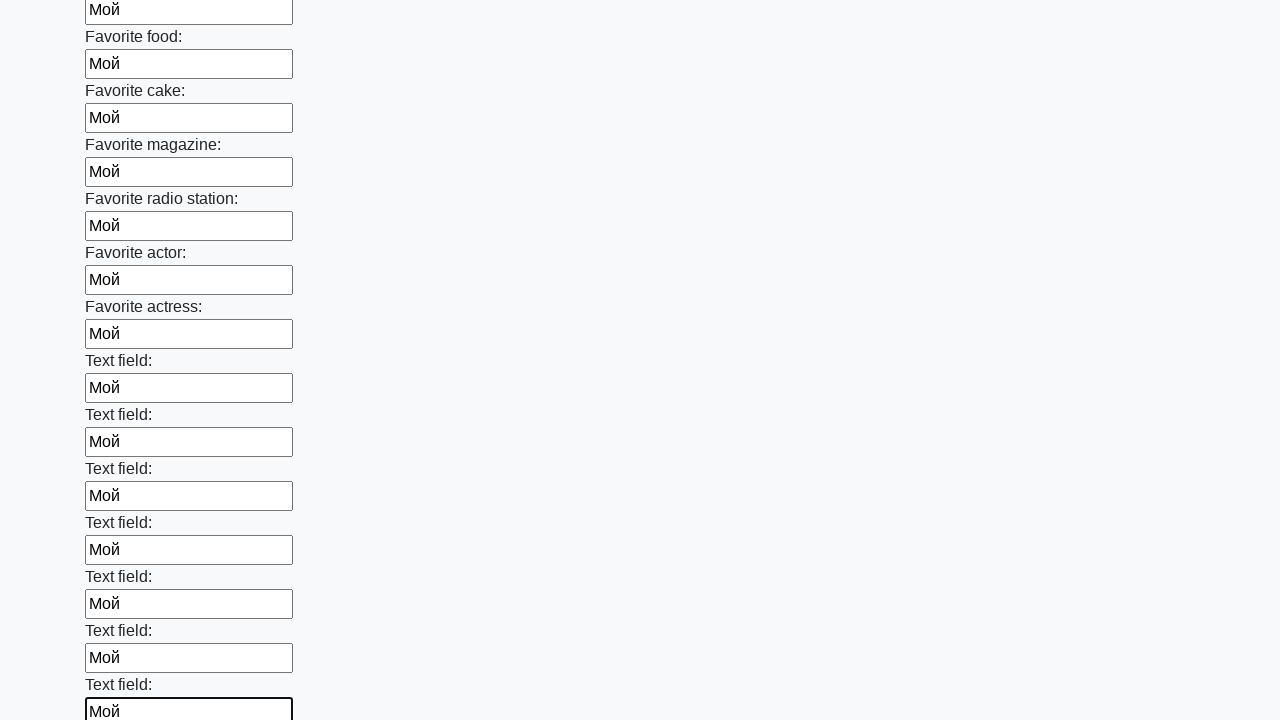

Filled an input field with text 'Мой' on input >> nth=33
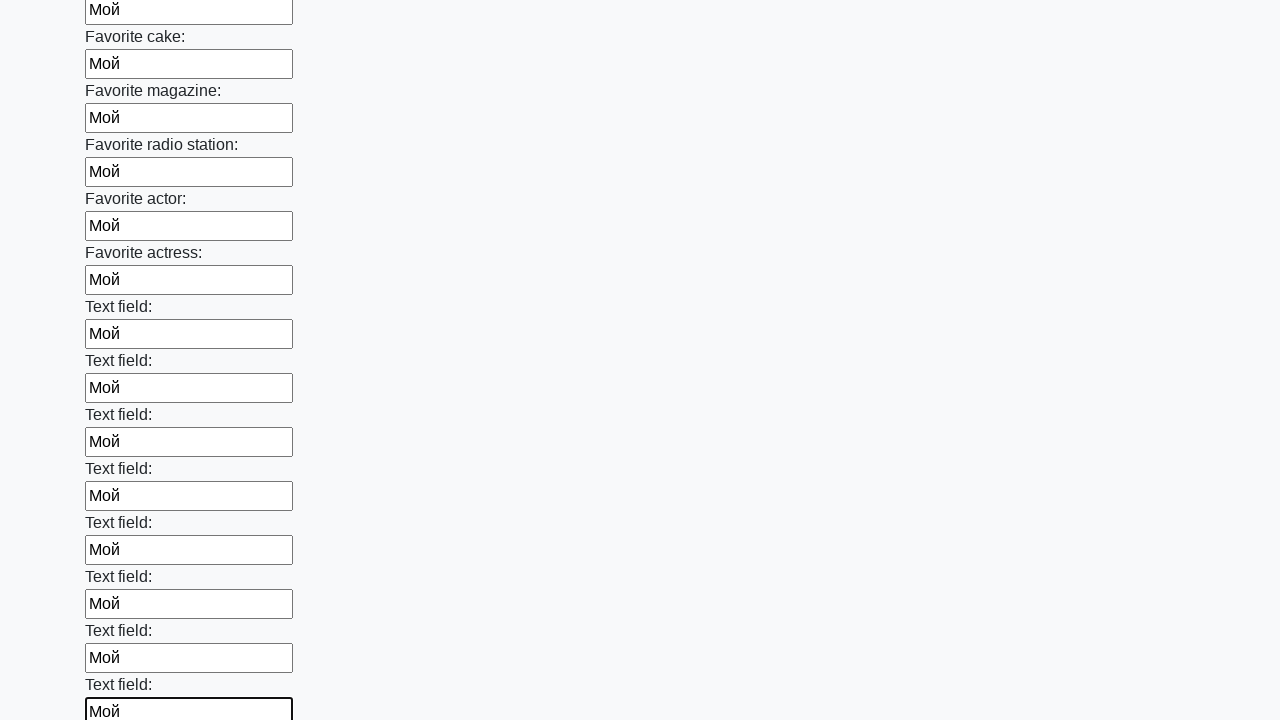

Filled an input field with text 'Мой' on input >> nth=34
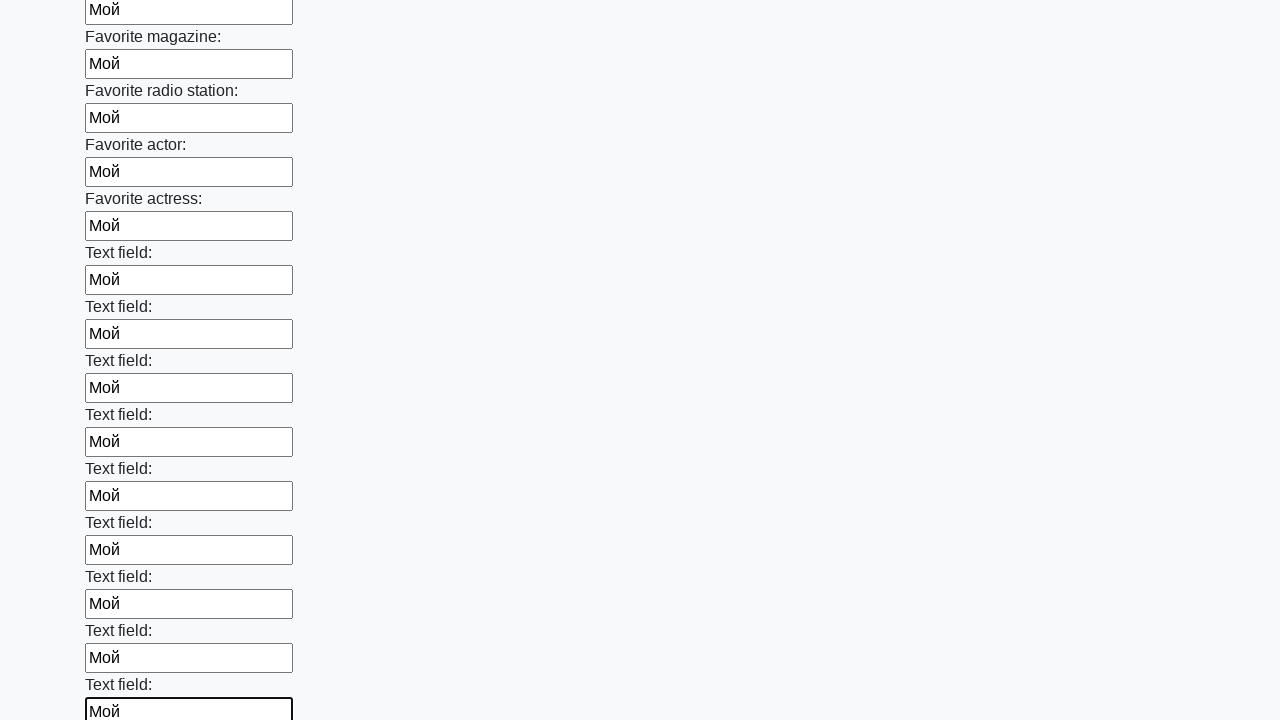

Filled an input field with text 'Мой' on input >> nth=35
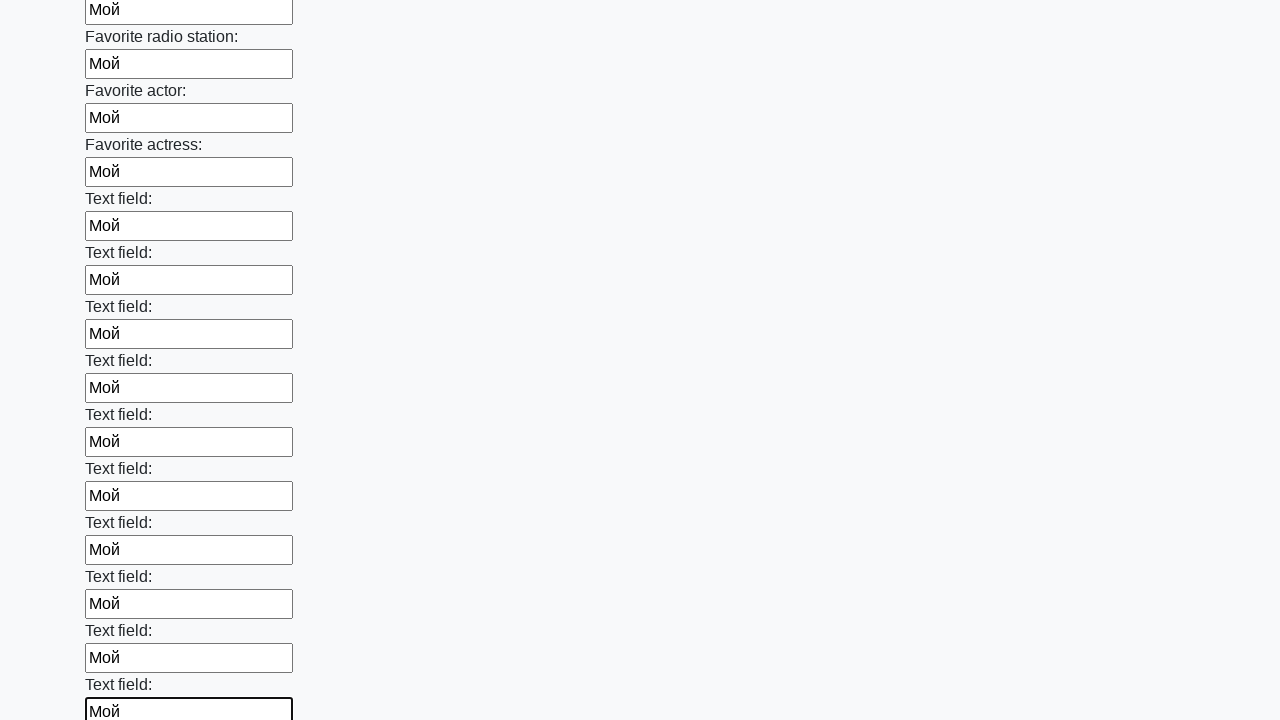

Filled an input field with text 'Мой' on input >> nth=36
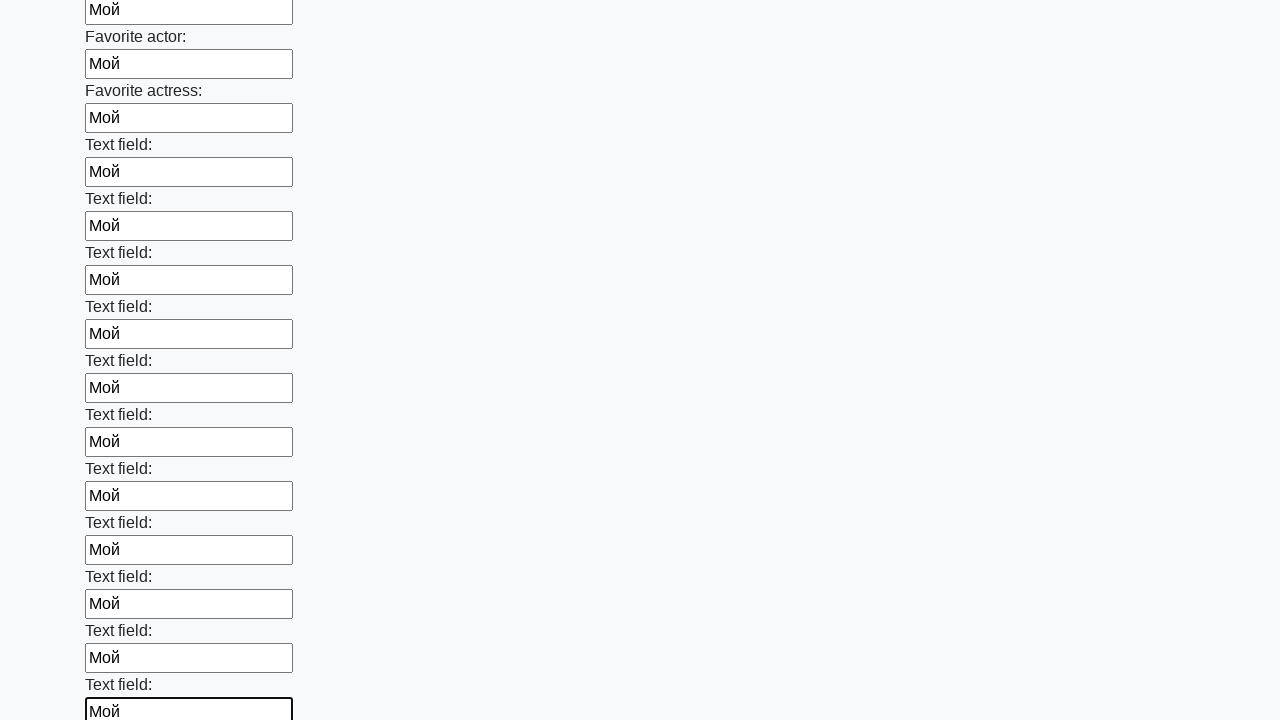

Filled an input field with text 'Мой' on input >> nth=37
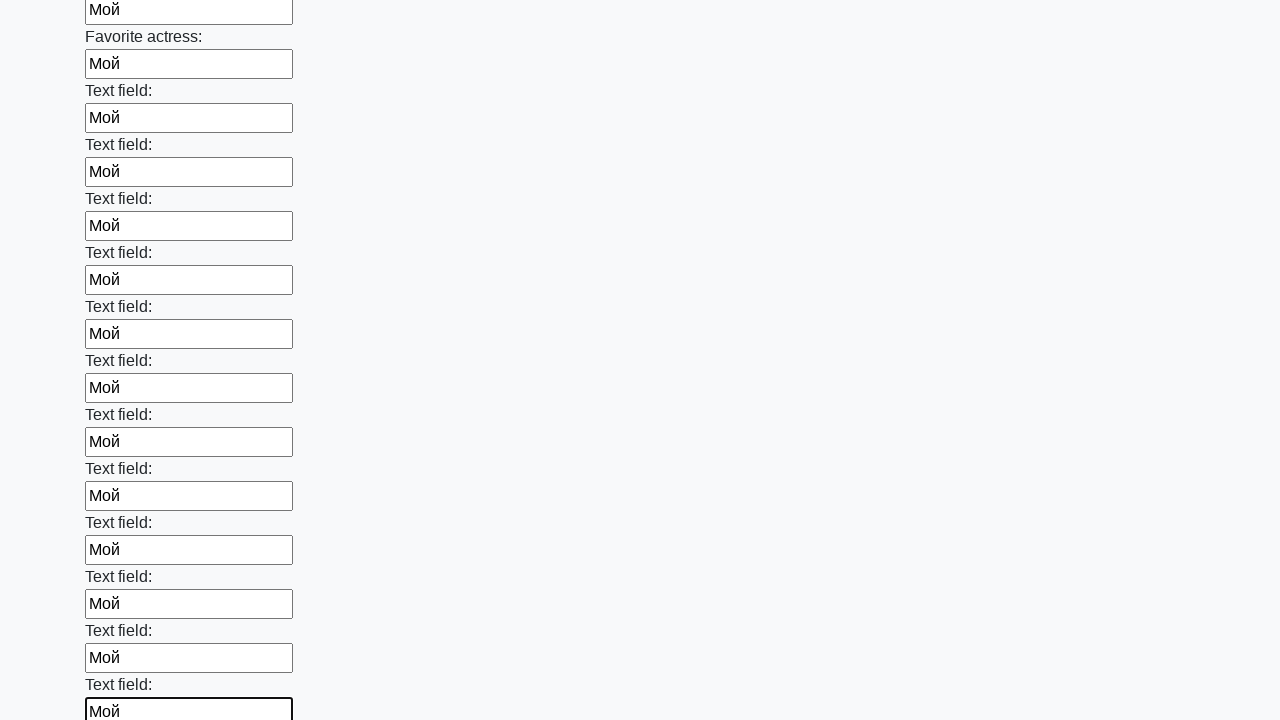

Filled an input field with text 'Мой' on input >> nth=38
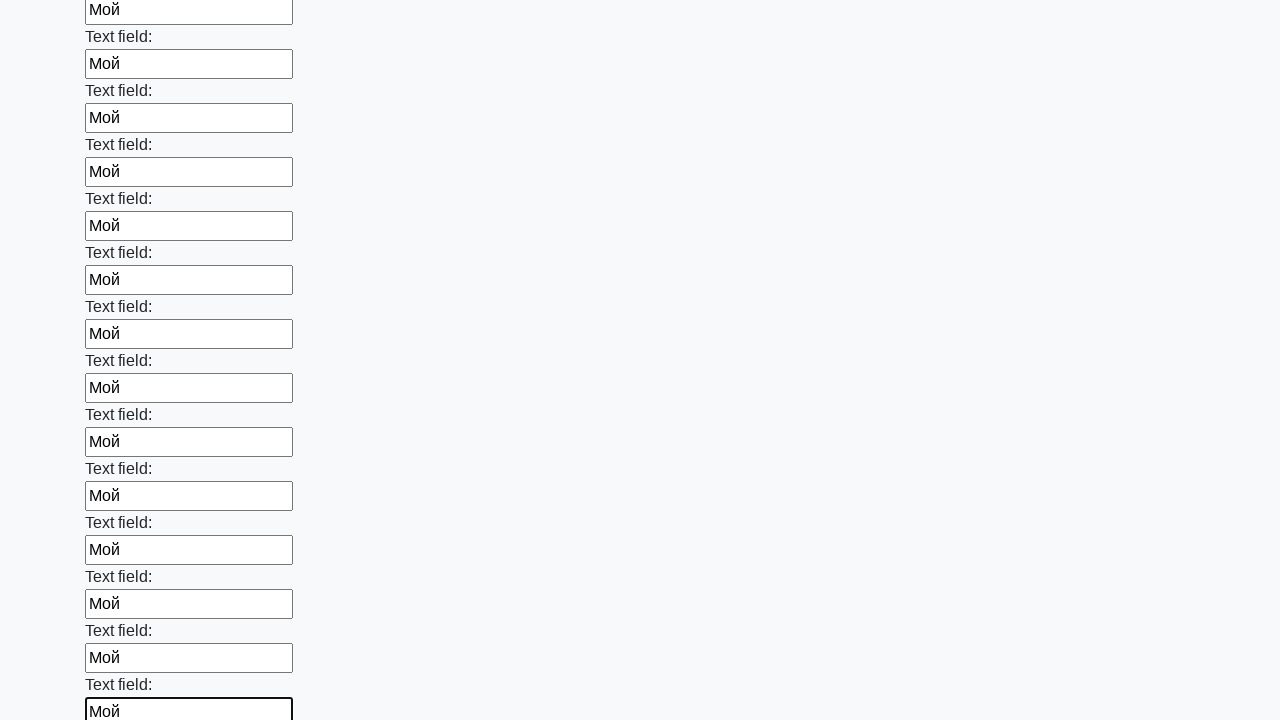

Filled an input field with text 'Мой' on input >> nth=39
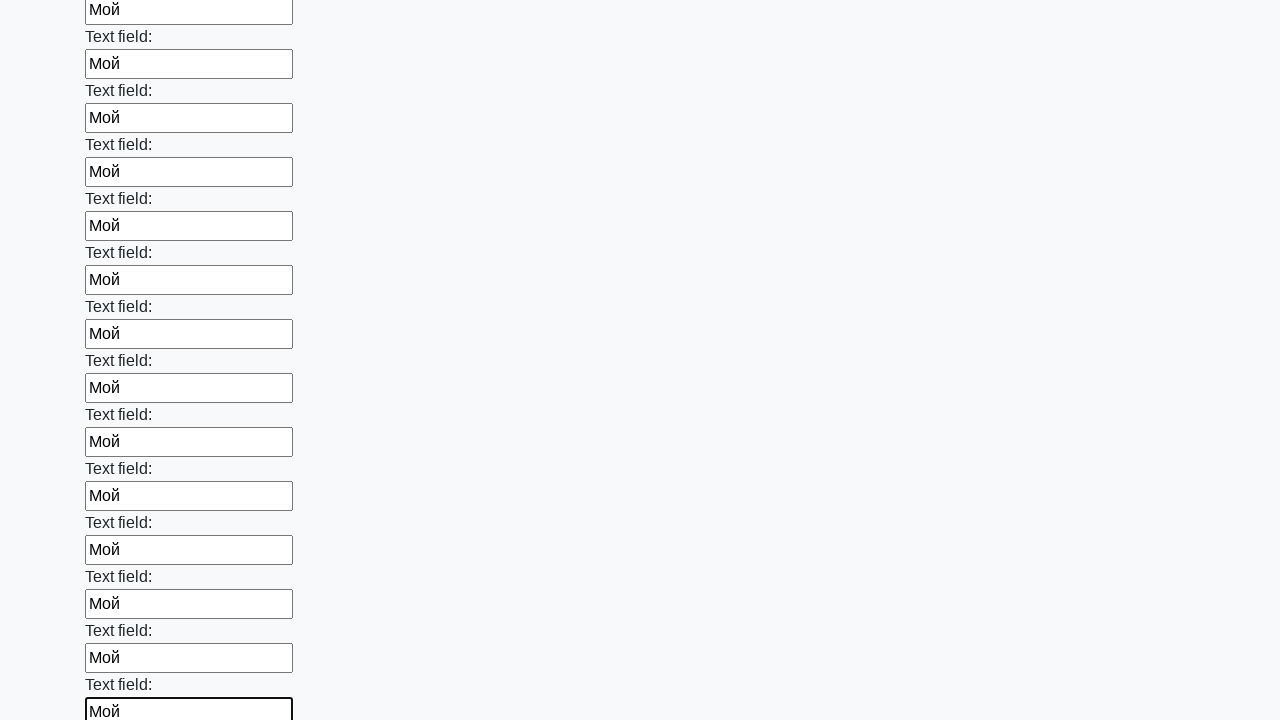

Filled an input field with text 'Мой' on input >> nth=40
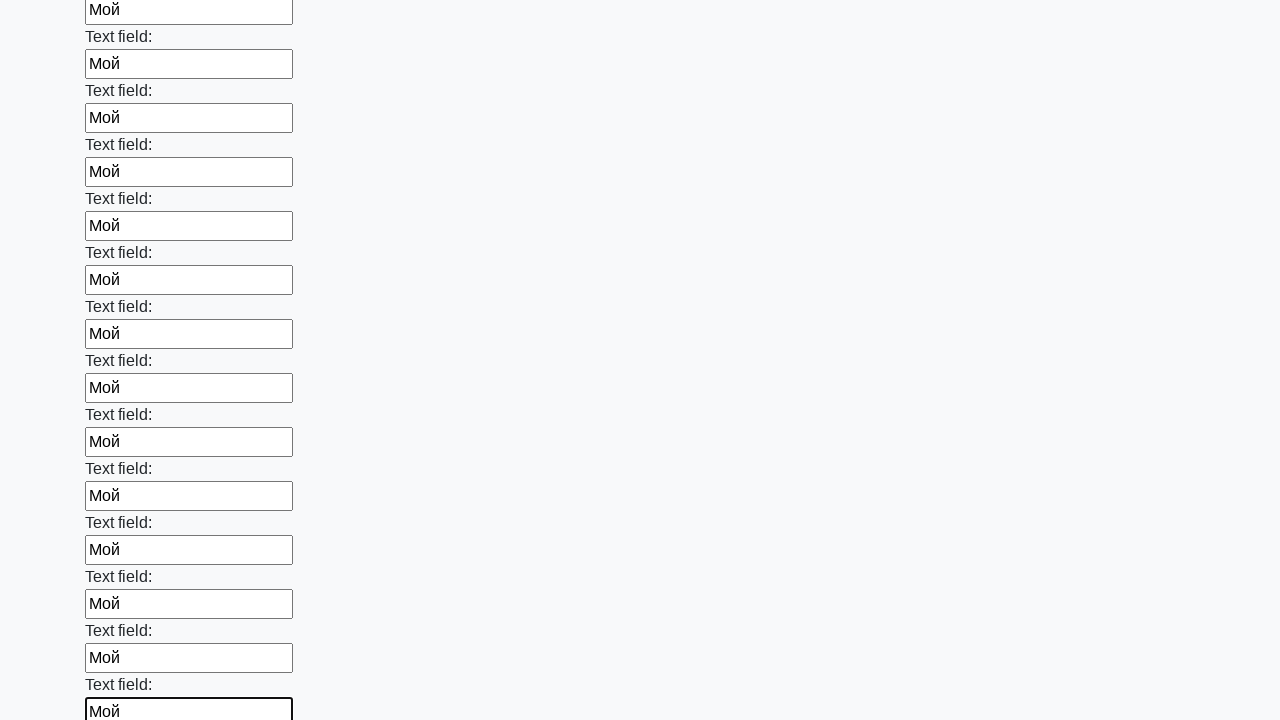

Filled an input field with text 'Мой' on input >> nth=41
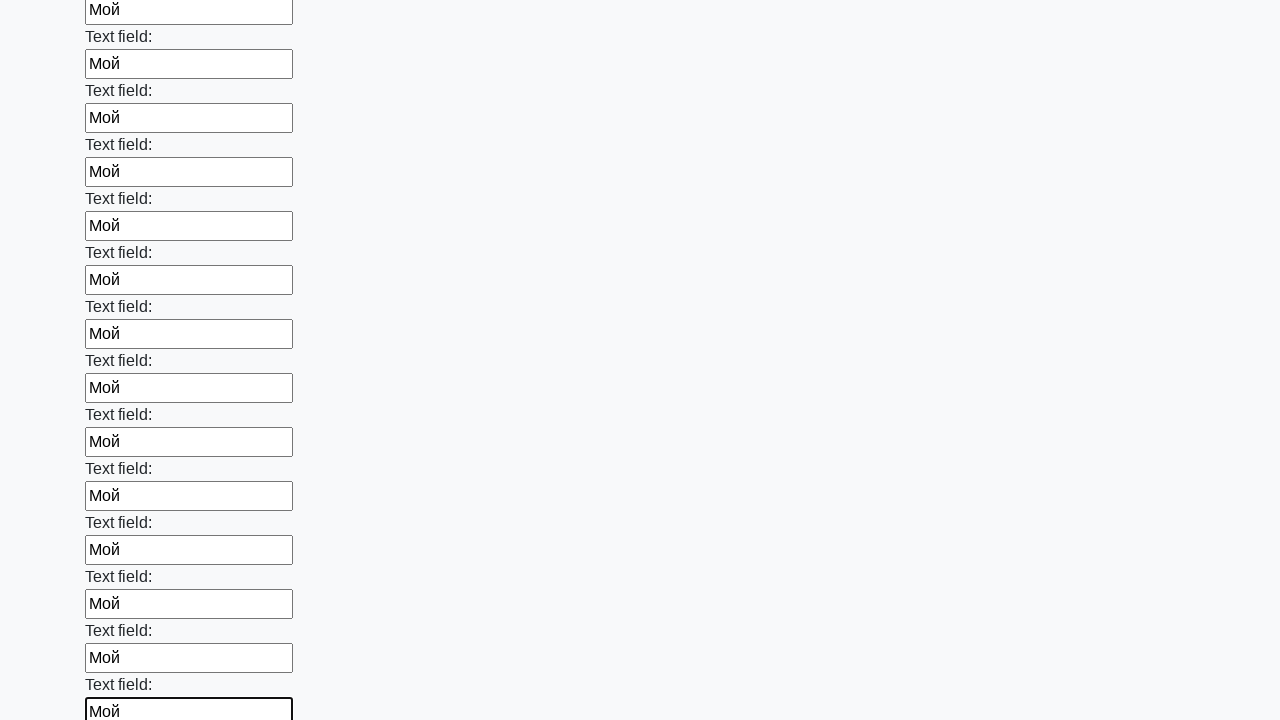

Filled an input field with text 'Мой' on input >> nth=42
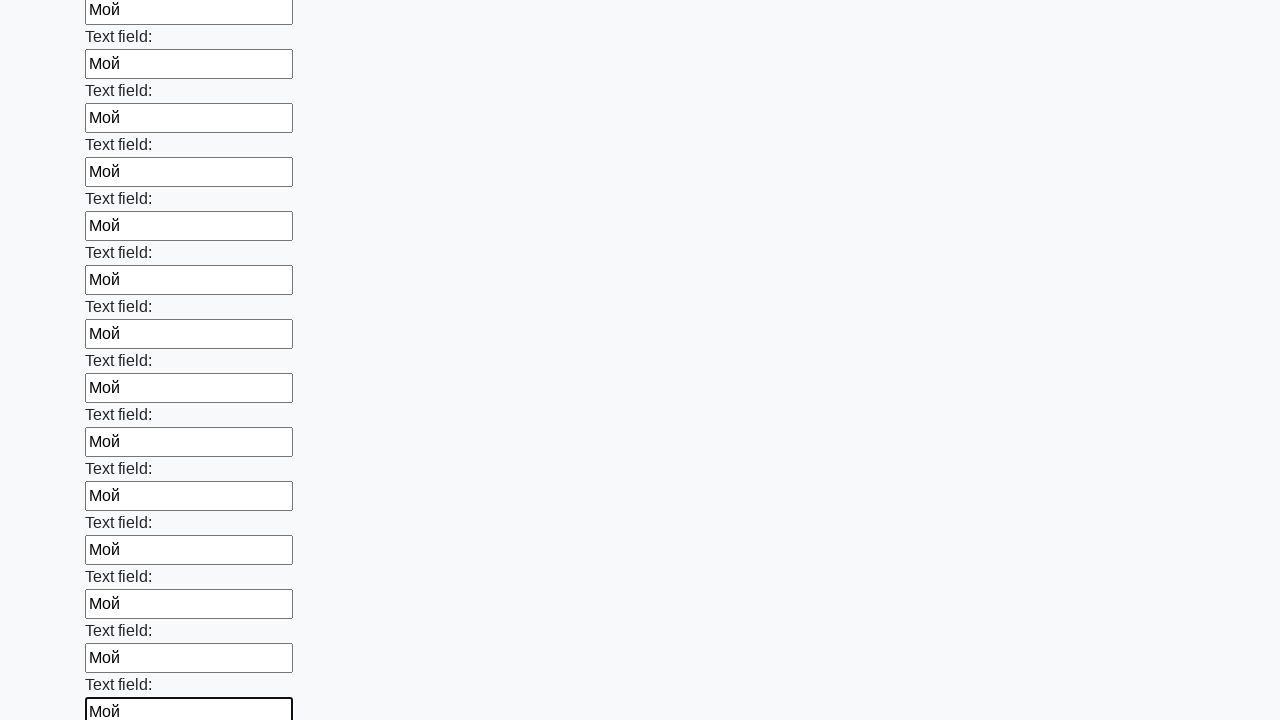

Filled an input field with text 'Мой' on input >> nth=43
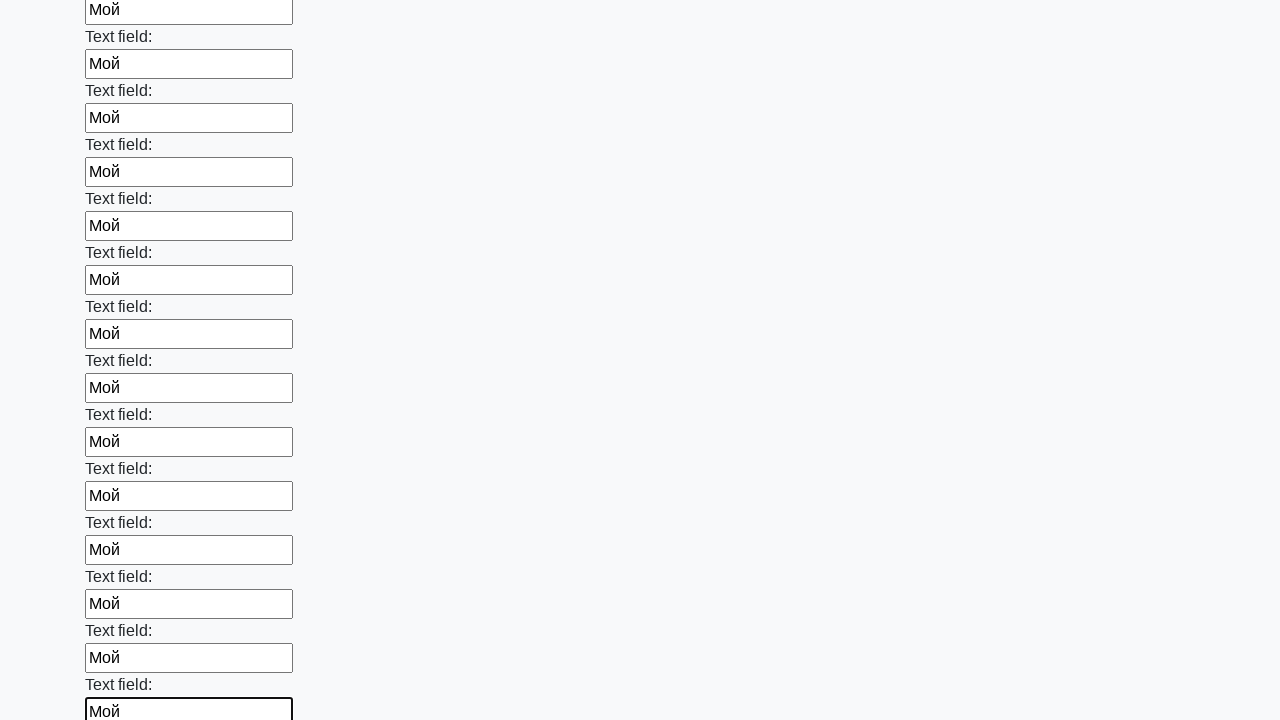

Filled an input field with text 'Мой' on input >> nth=44
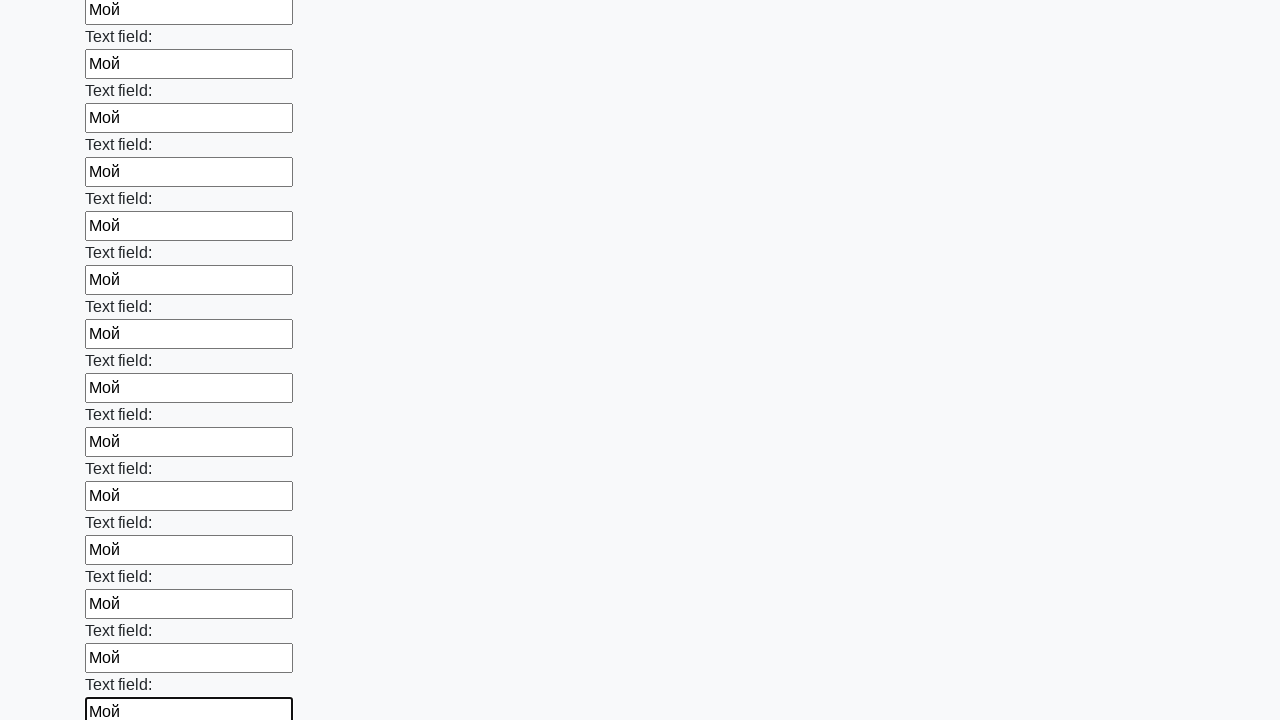

Filled an input field with text 'Мой' on input >> nth=45
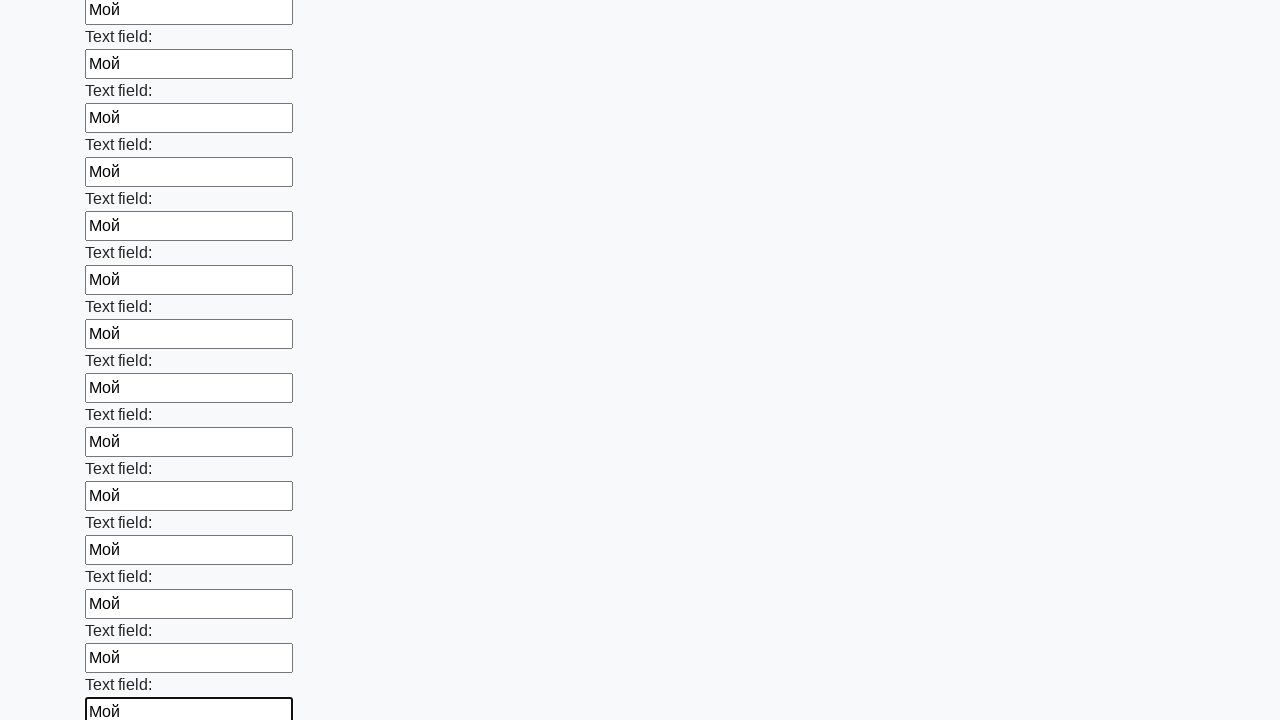

Filled an input field with text 'Мой' on input >> nth=46
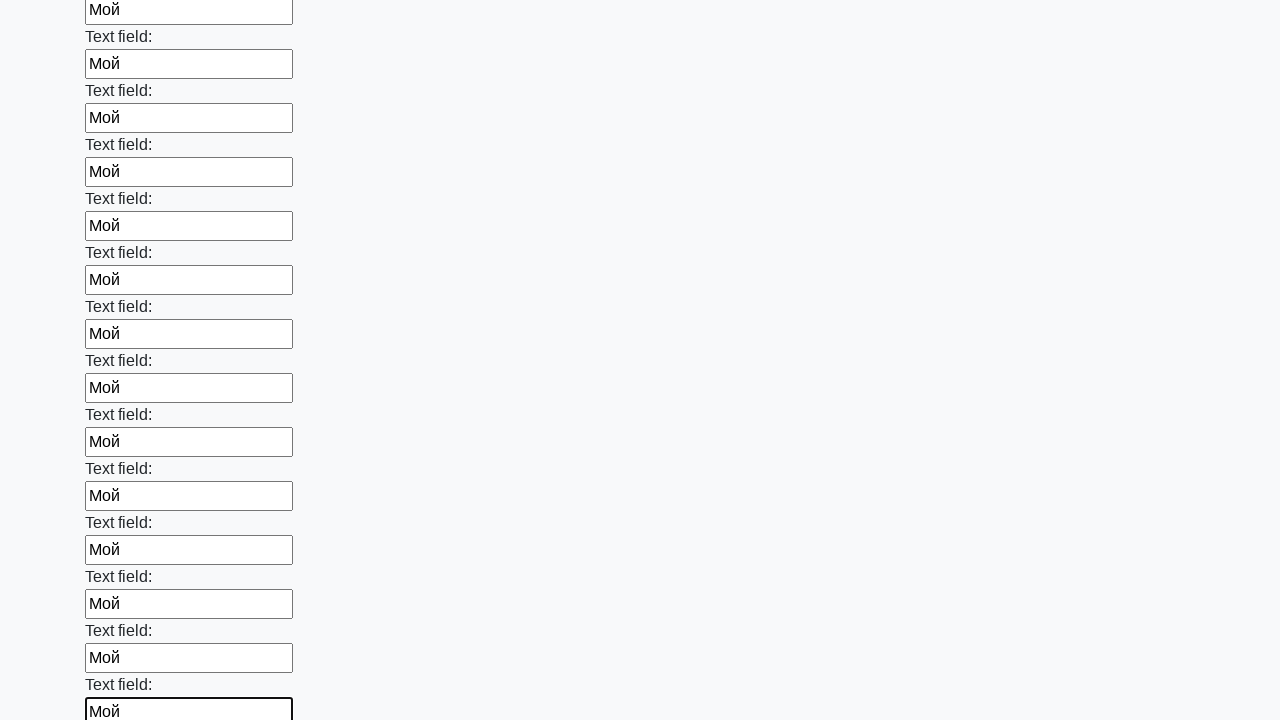

Filled an input field with text 'Мой' on input >> nth=47
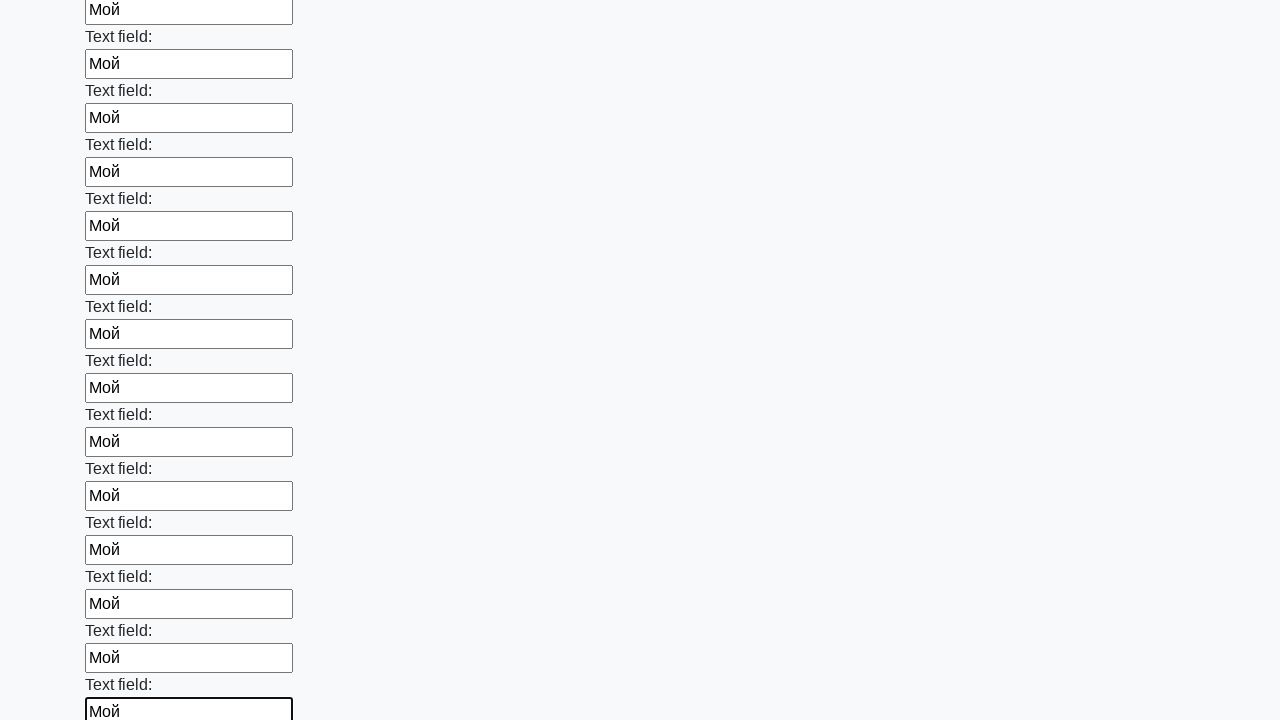

Filled an input field with text 'Мой' on input >> nth=48
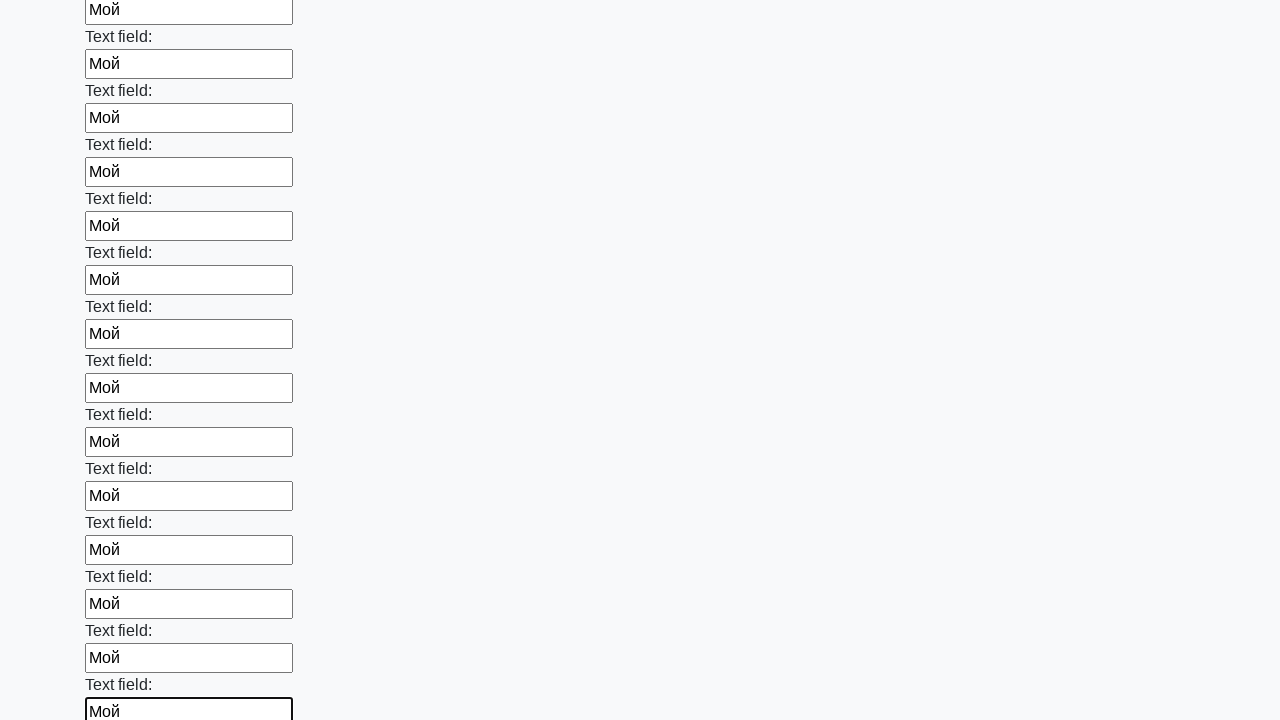

Filled an input field with text 'Мой' on input >> nth=49
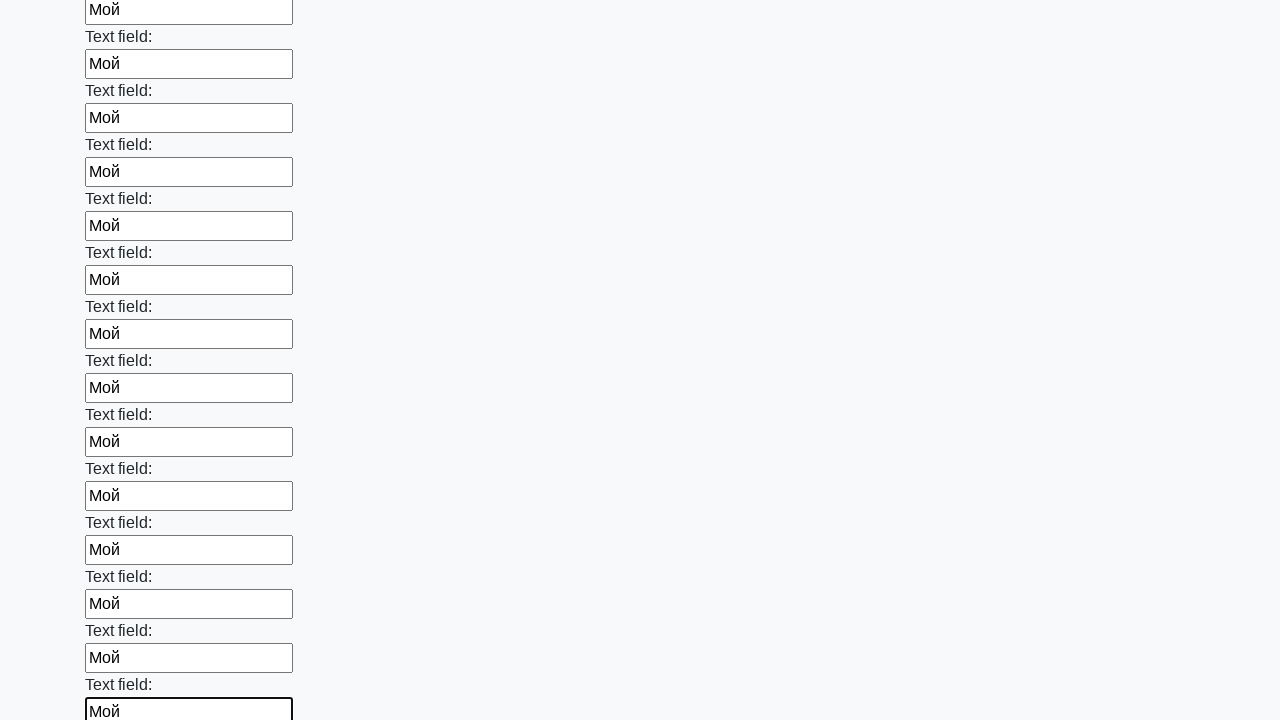

Filled an input field with text 'Мой' on input >> nth=50
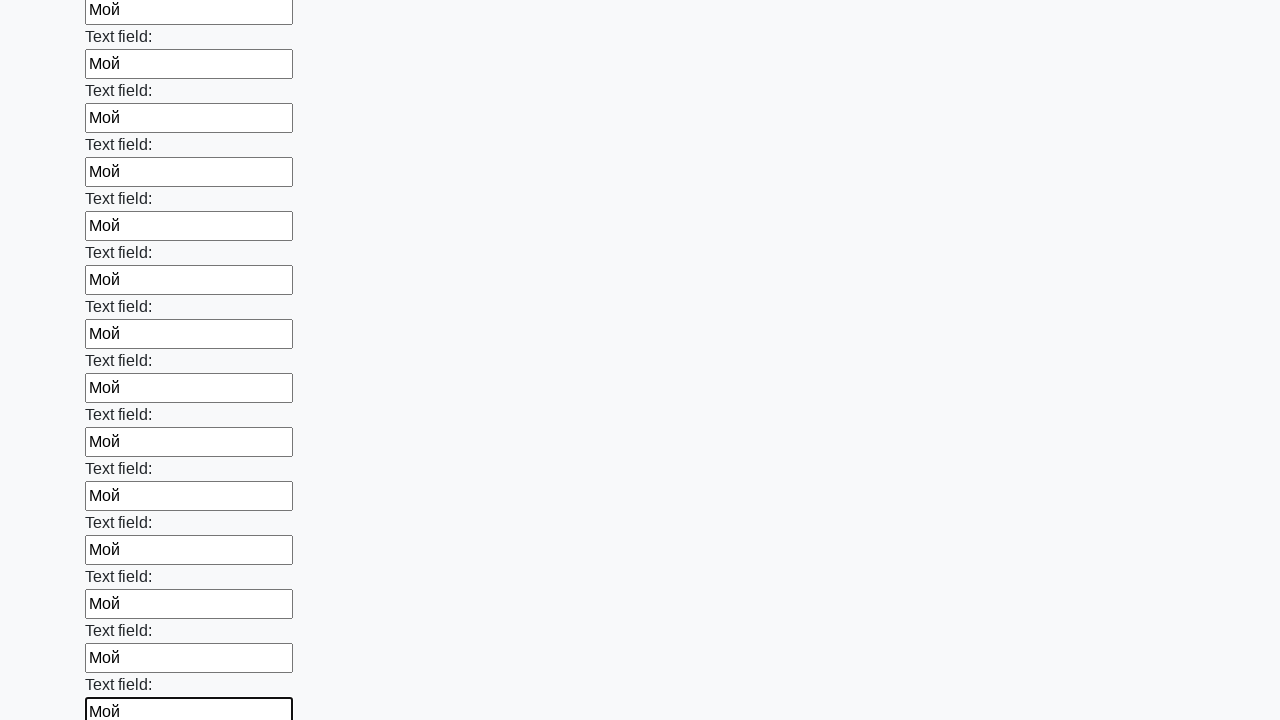

Filled an input field with text 'Мой' on input >> nth=51
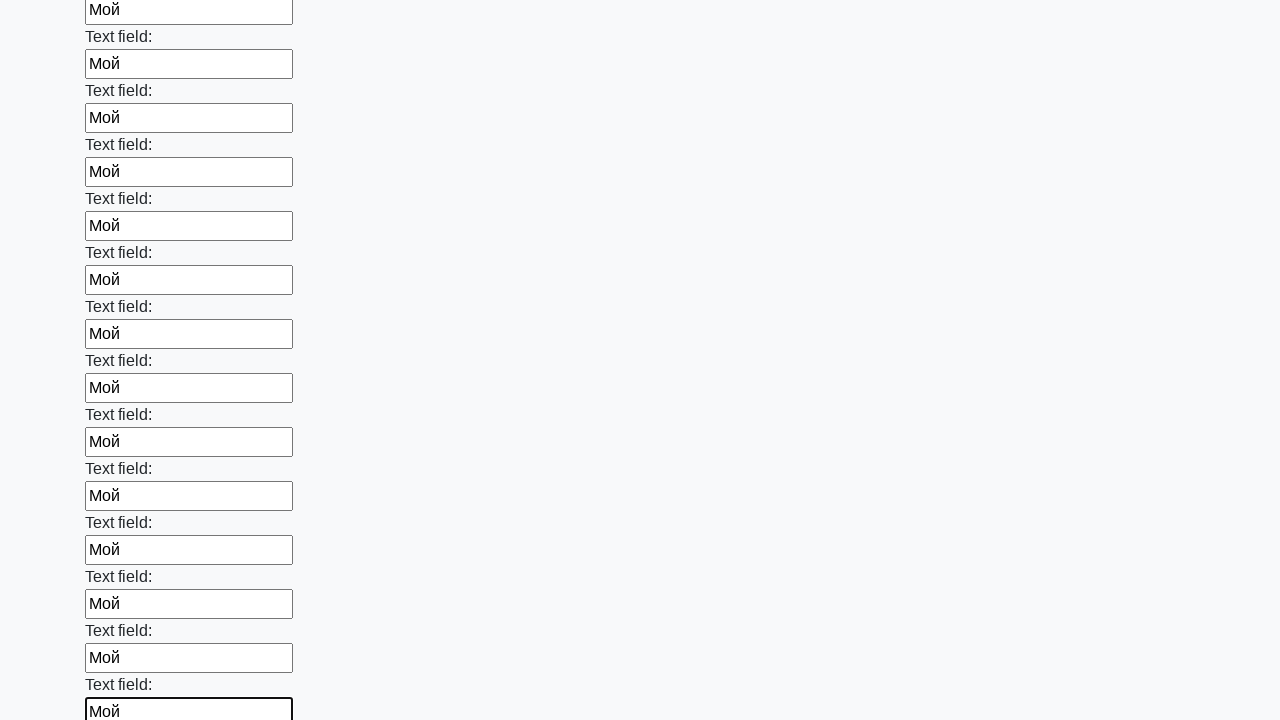

Filled an input field with text 'Мой' on input >> nth=52
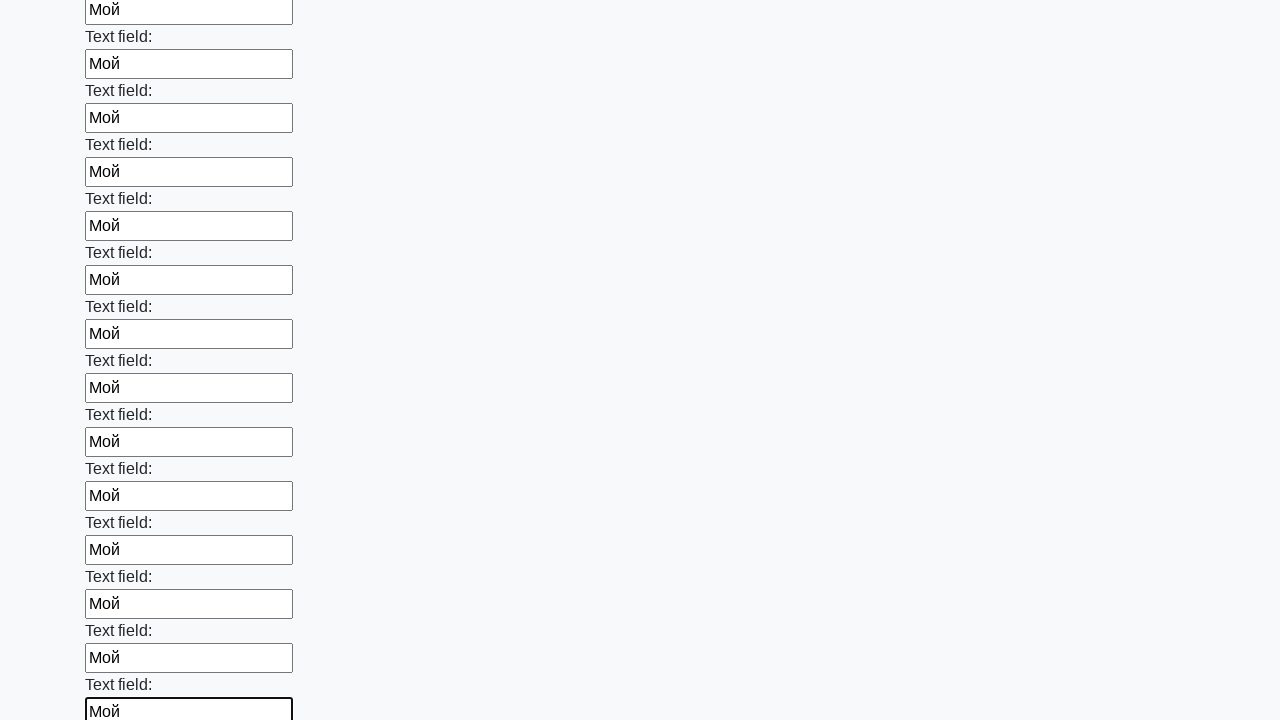

Filled an input field with text 'Мой' on input >> nth=53
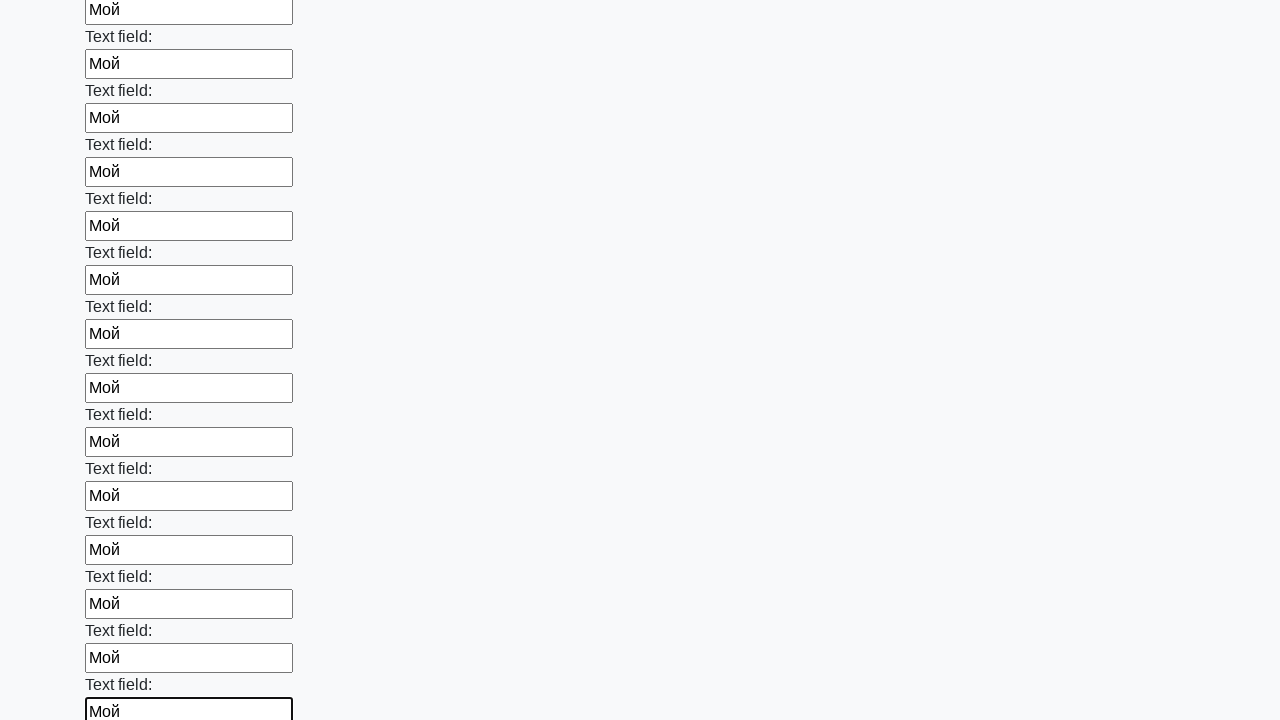

Filled an input field with text 'Мой' on input >> nth=54
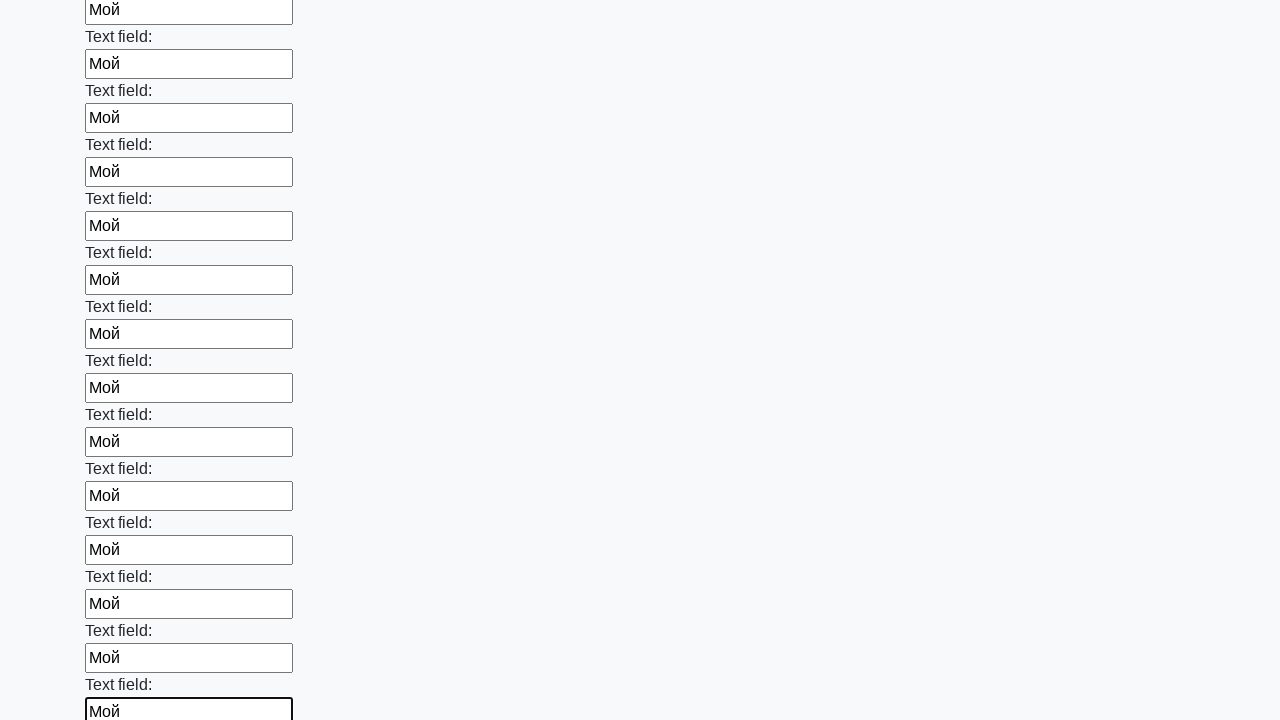

Filled an input field with text 'Мой' on input >> nth=55
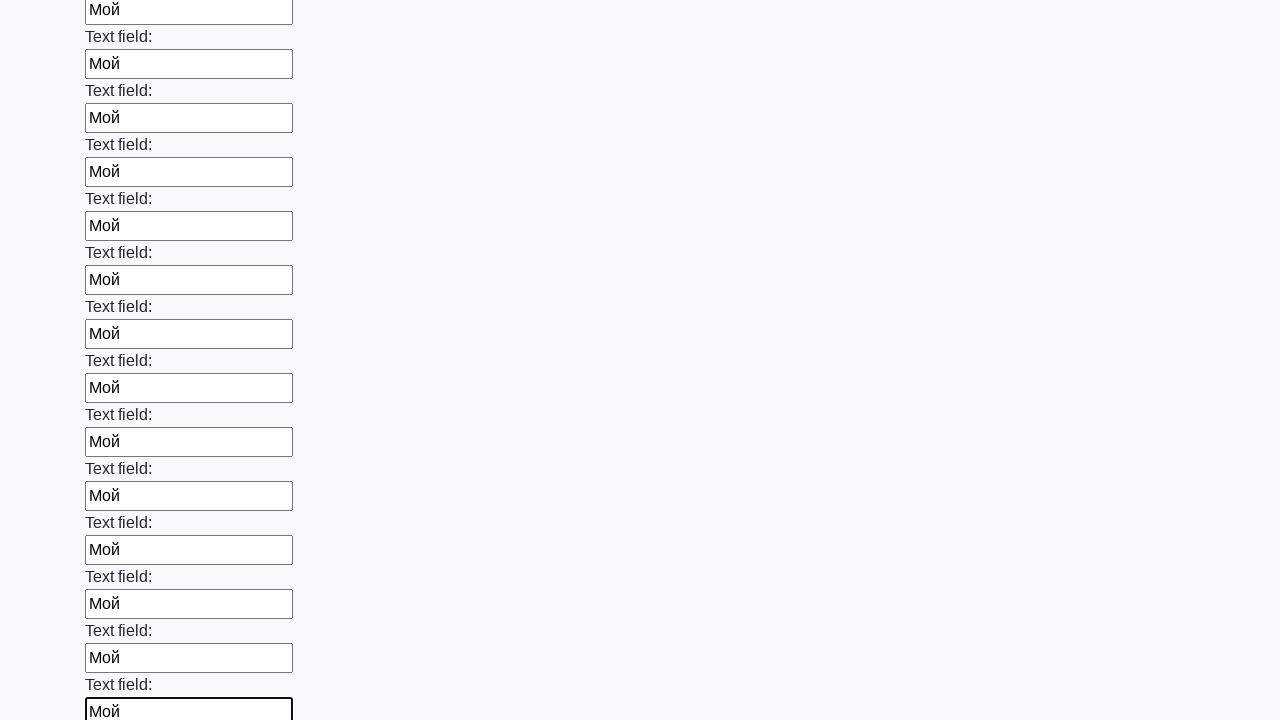

Filled an input field with text 'Мой' on input >> nth=56
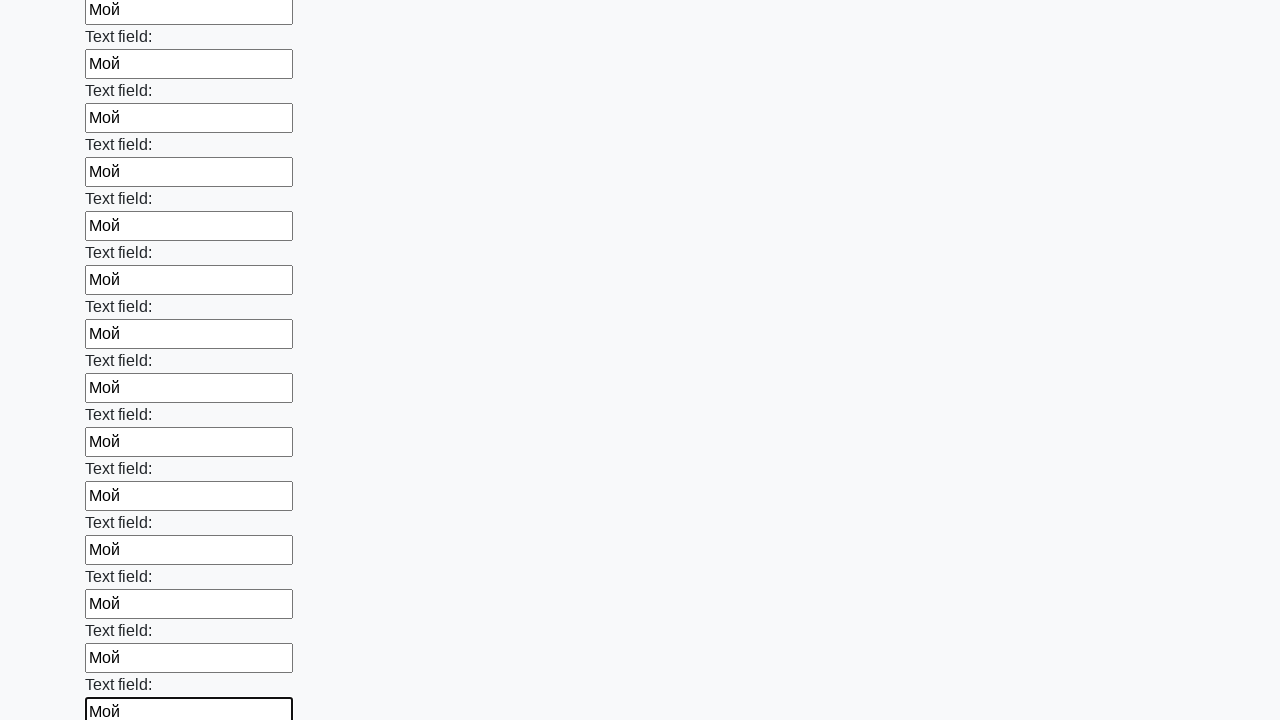

Filled an input field with text 'Мой' on input >> nth=57
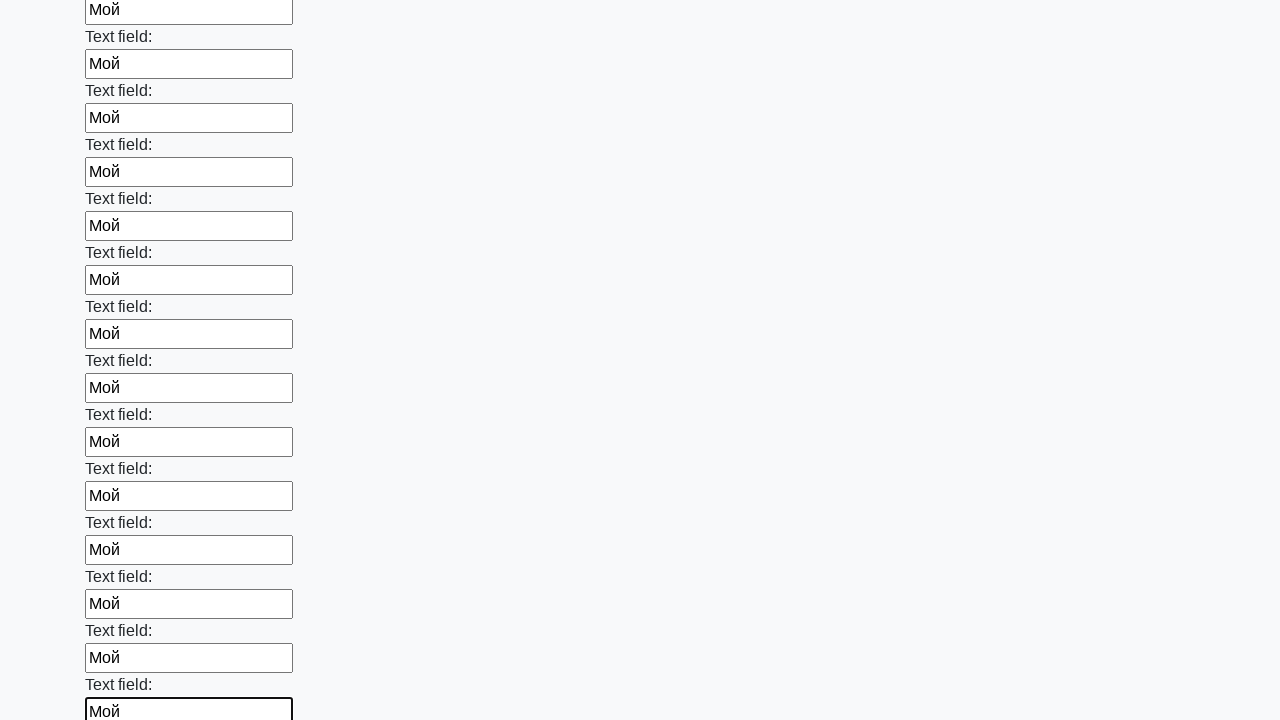

Filled an input field with text 'Мой' on input >> nth=58
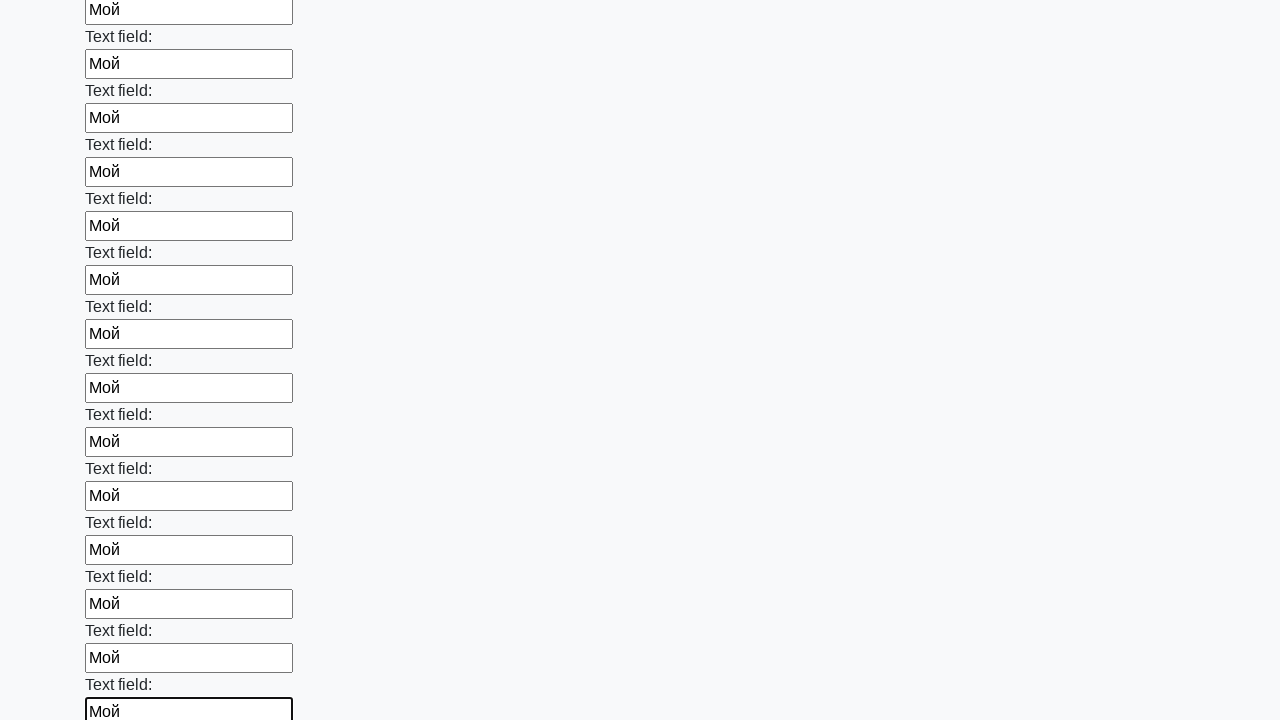

Filled an input field with text 'Мой' on input >> nth=59
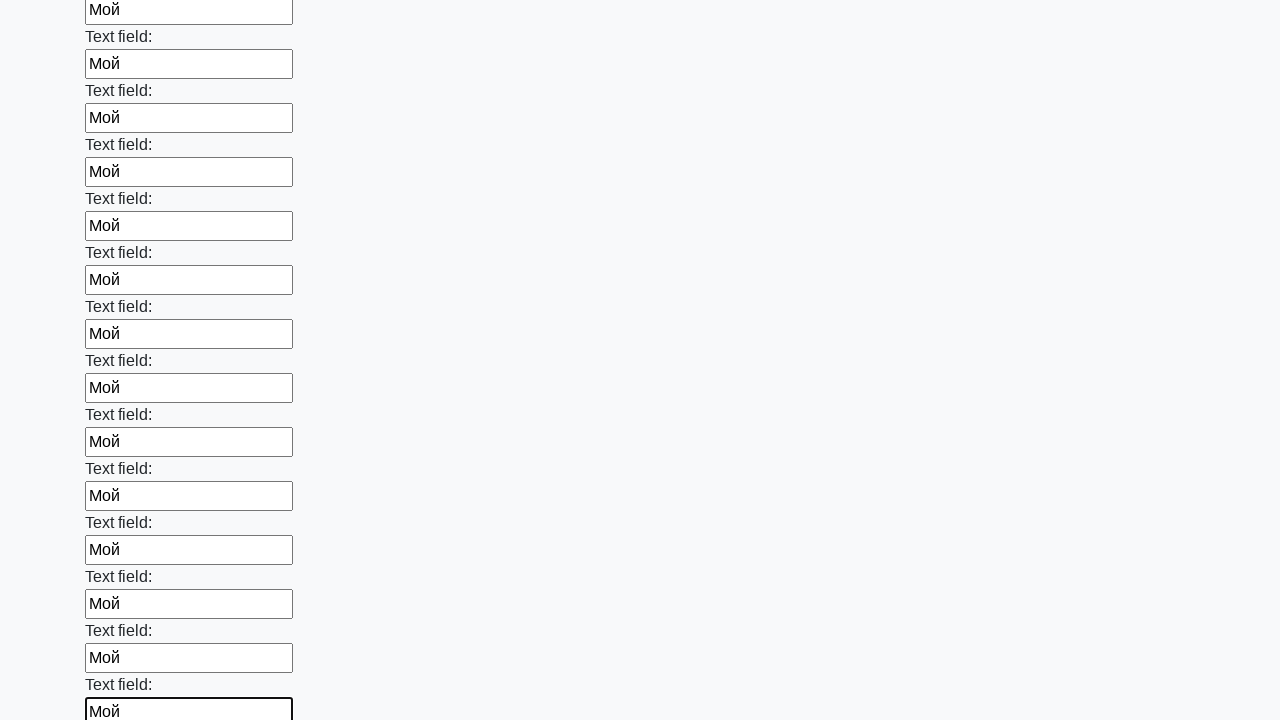

Filled an input field with text 'Мой' on input >> nth=60
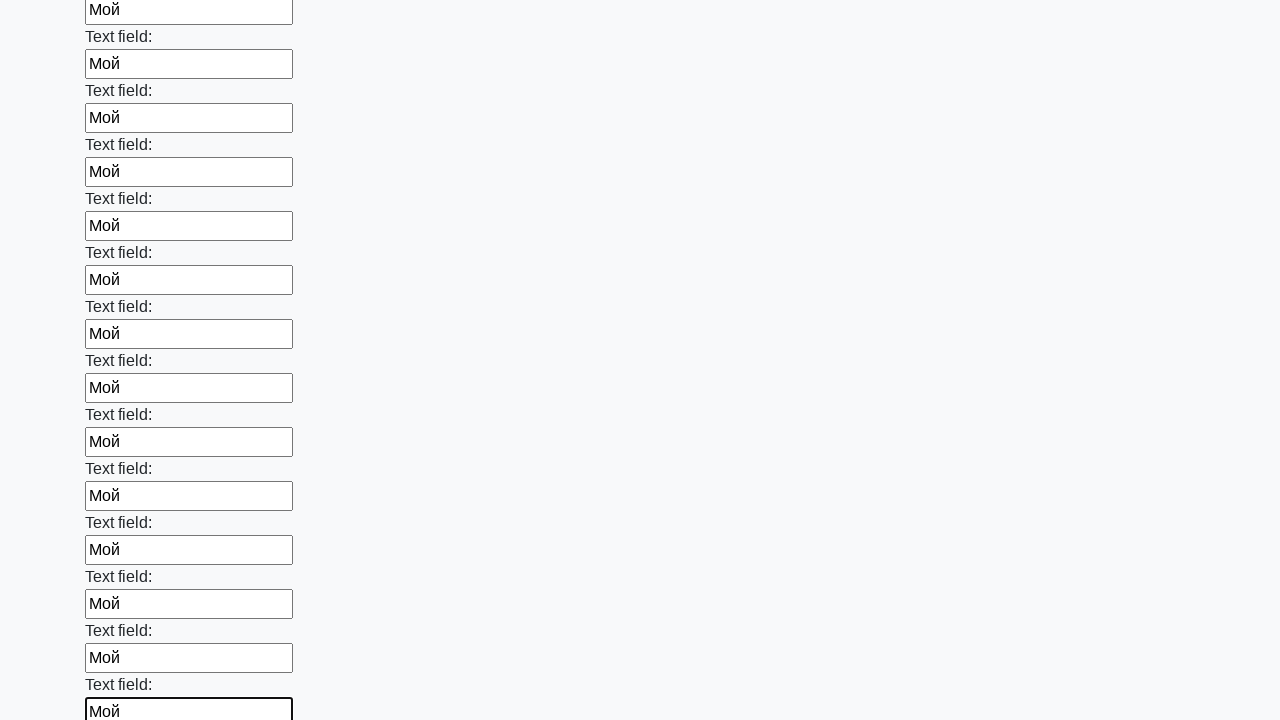

Filled an input field with text 'Мой' on input >> nth=61
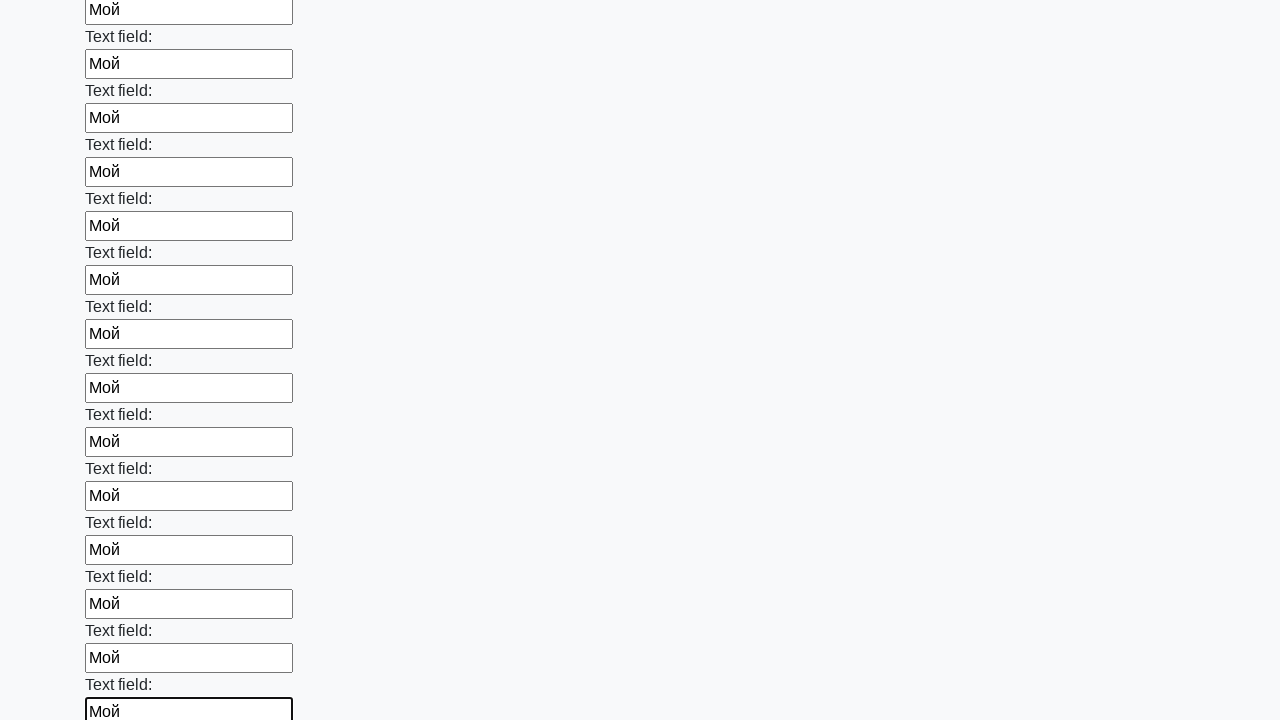

Filled an input field with text 'Мой' on input >> nth=62
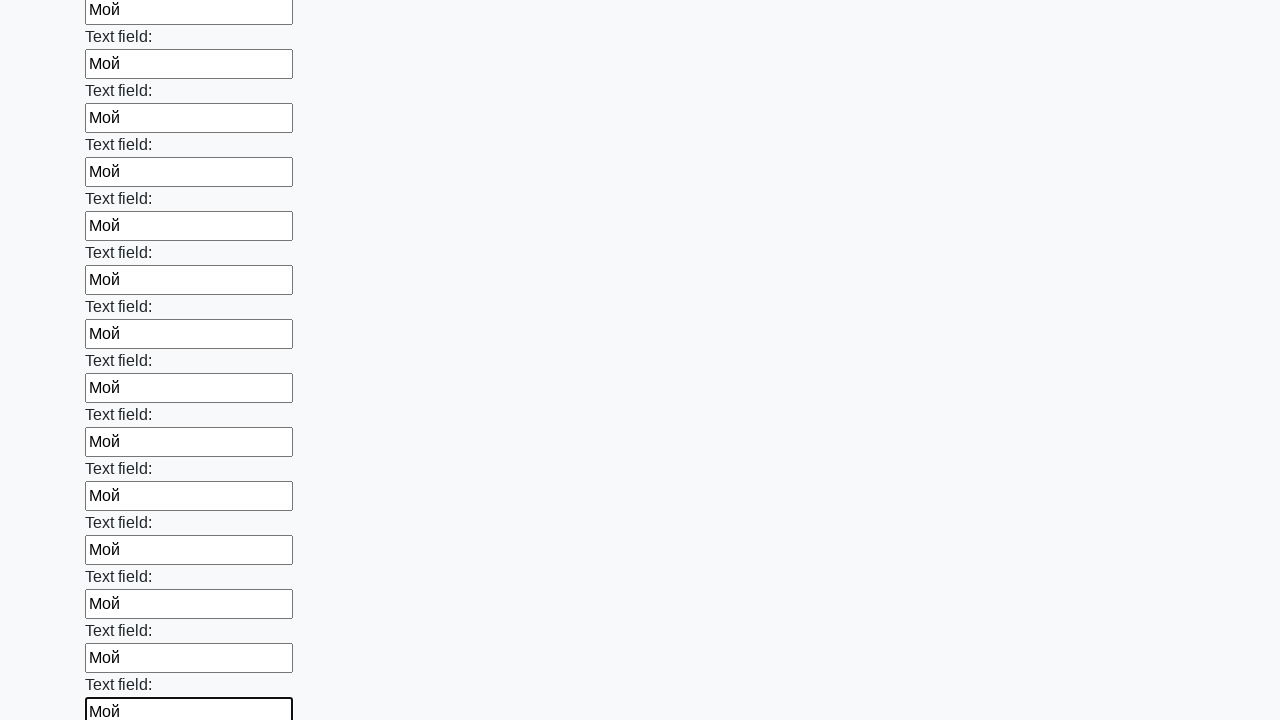

Filled an input field with text 'Мой' on input >> nth=63
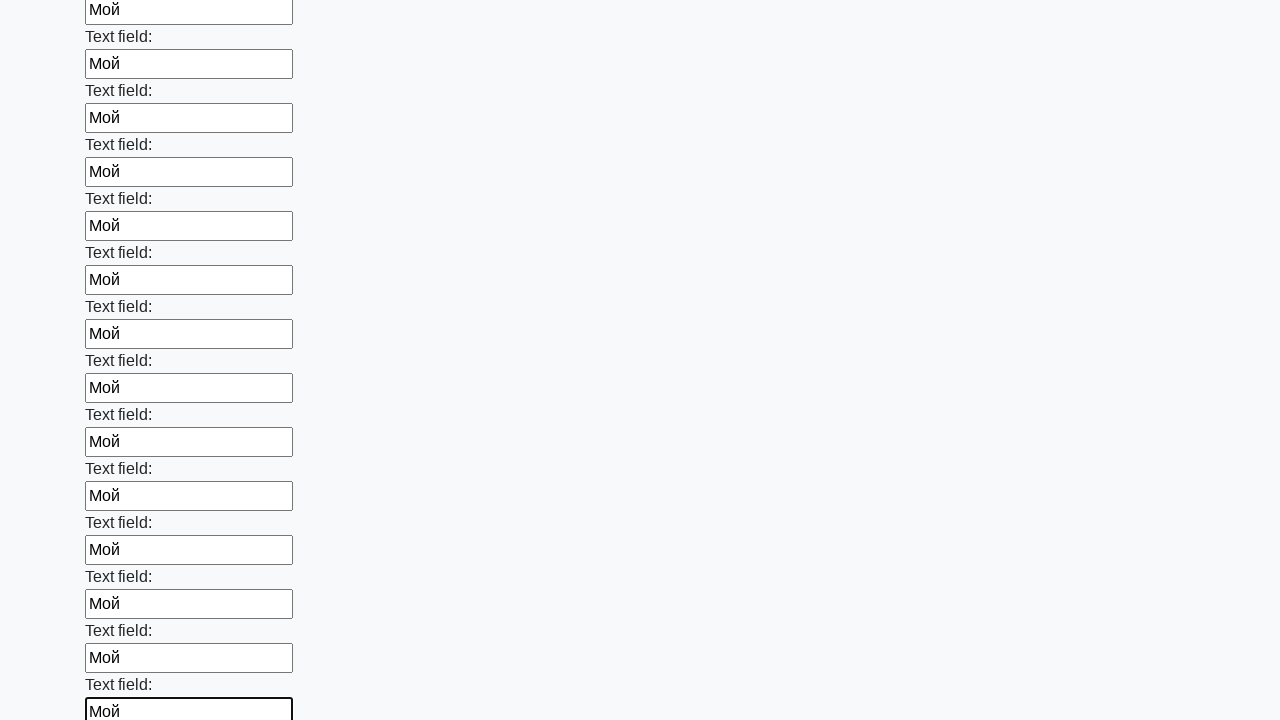

Filled an input field with text 'Мой' on input >> nth=64
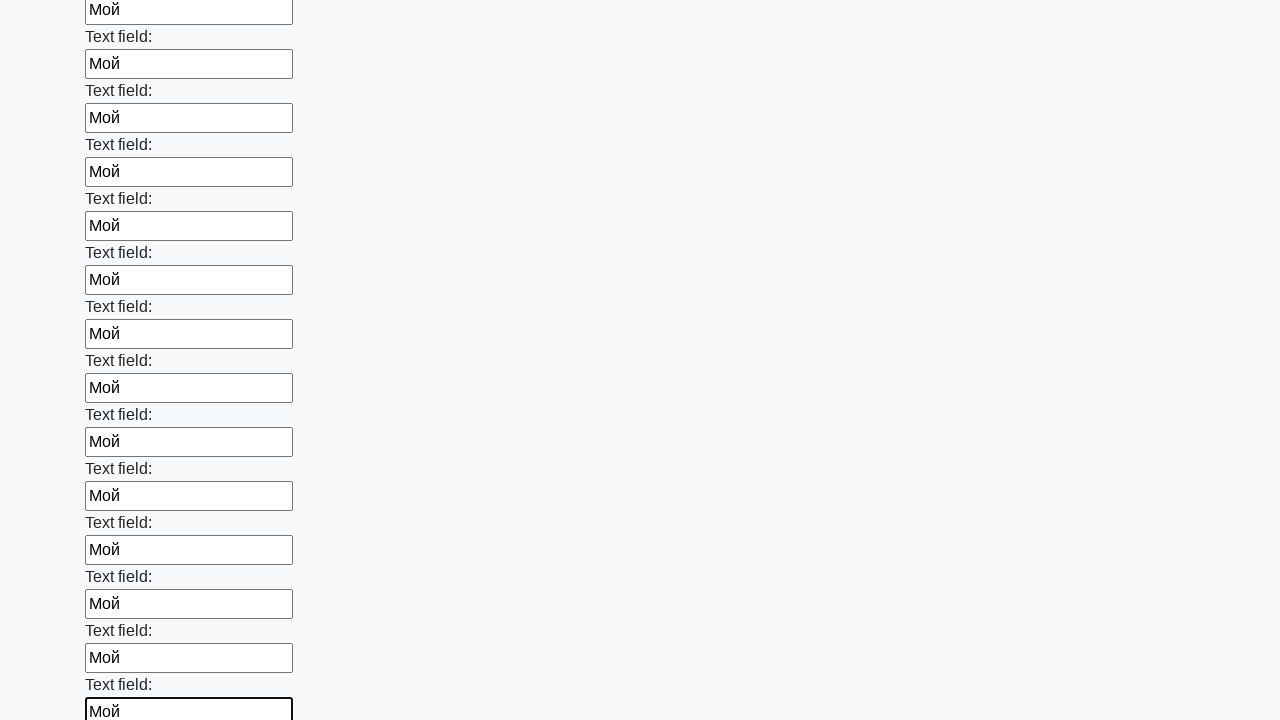

Filled an input field with text 'Мой' on input >> nth=65
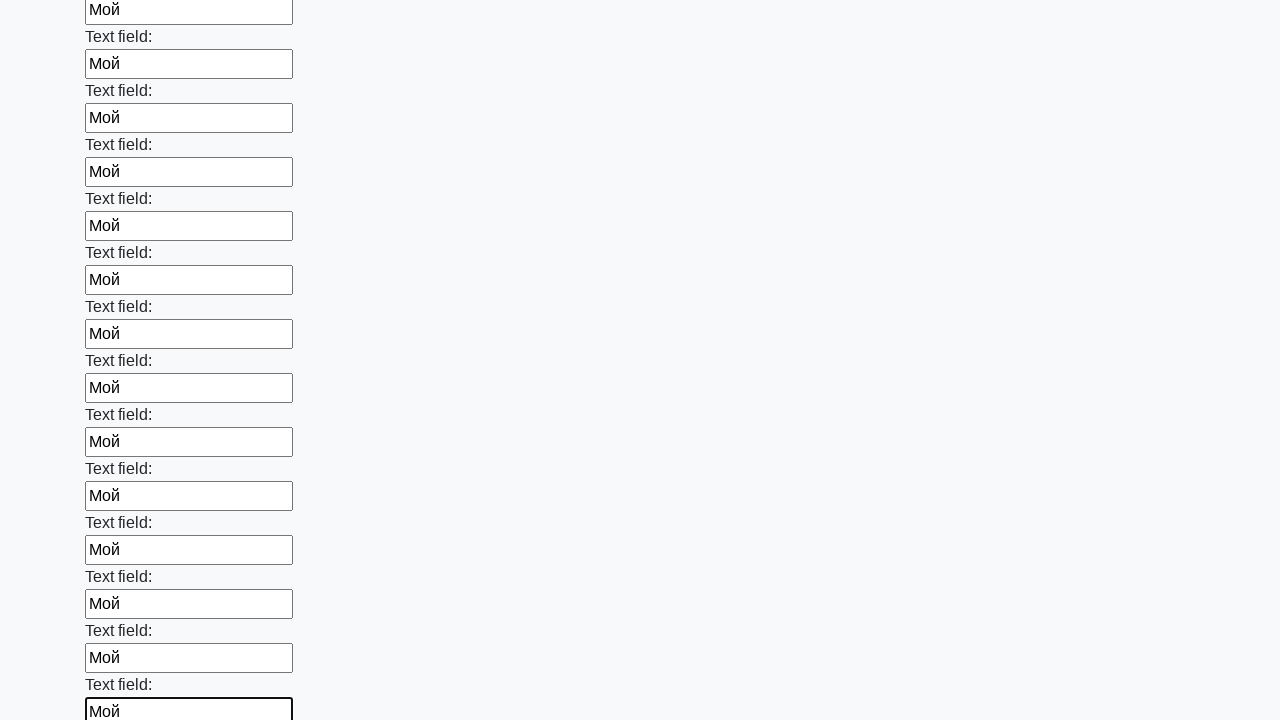

Filled an input field with text 'Мой' on input >> nth=66
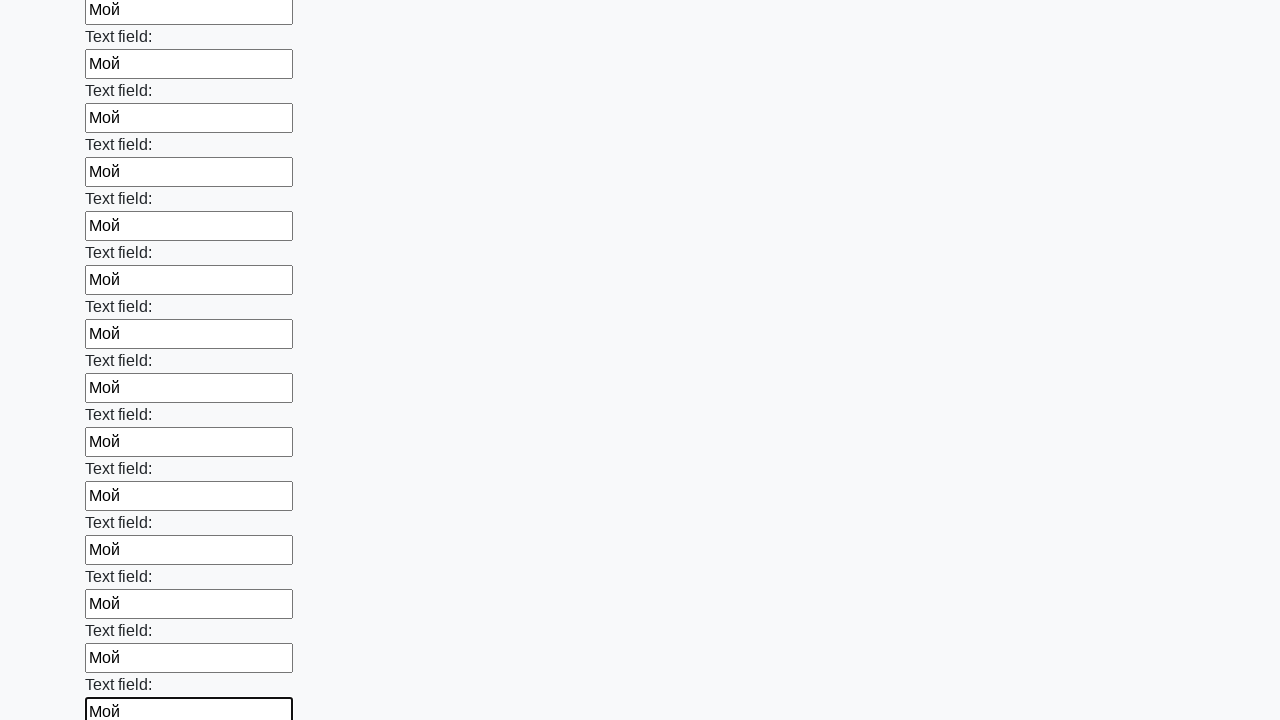

Filled an input field with text 'Мой' on input >> nth=67
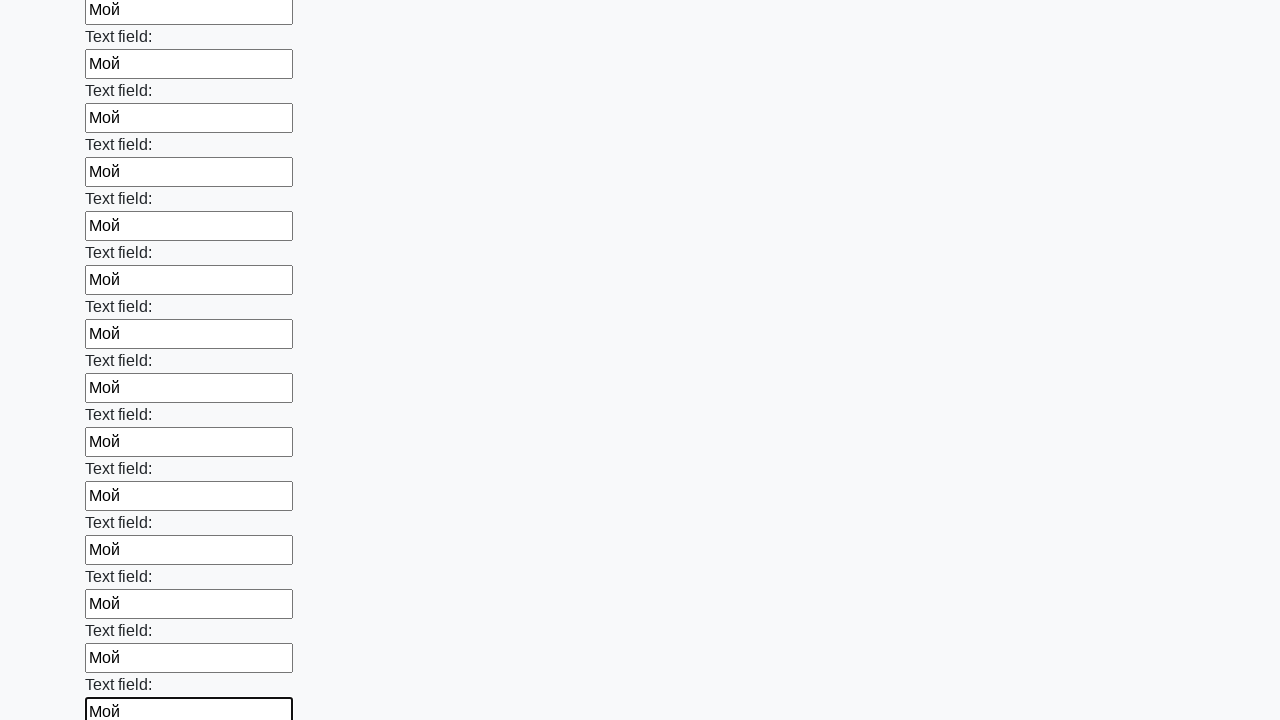

Filled an input field with text 'Мой' on input >> nth=68
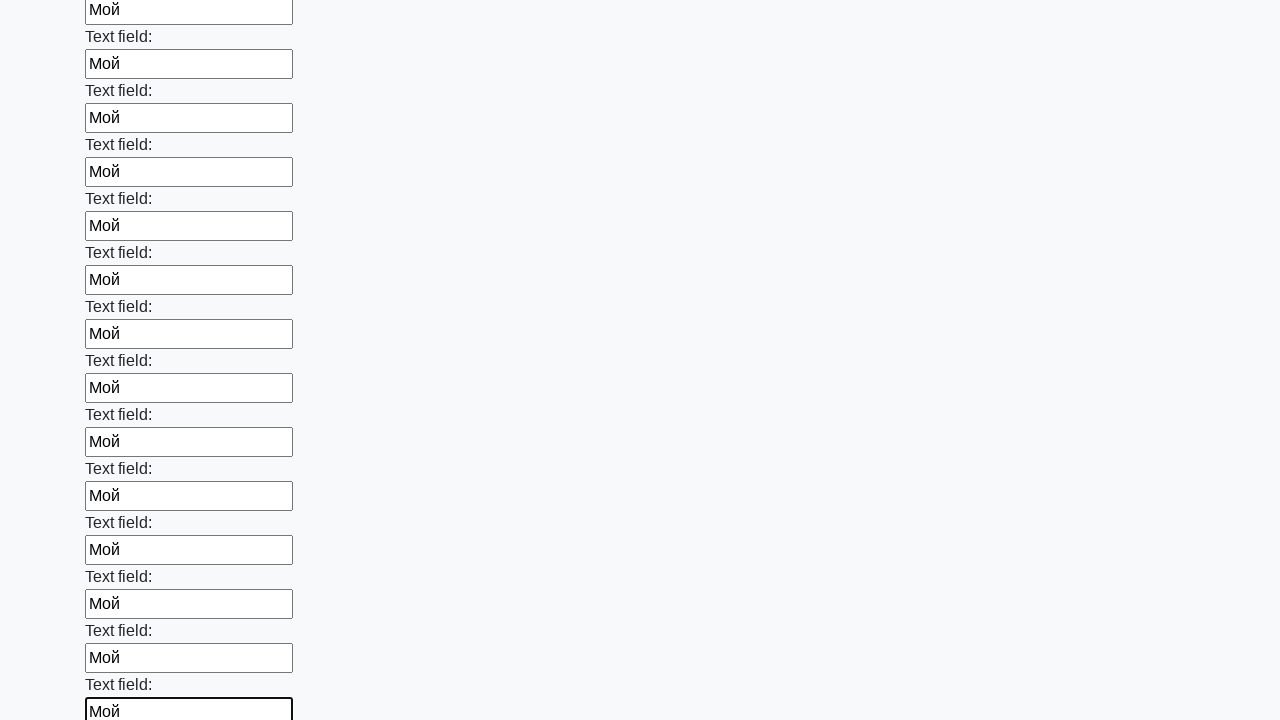

Filled an input field with text 'Мой' on input >> nth=69
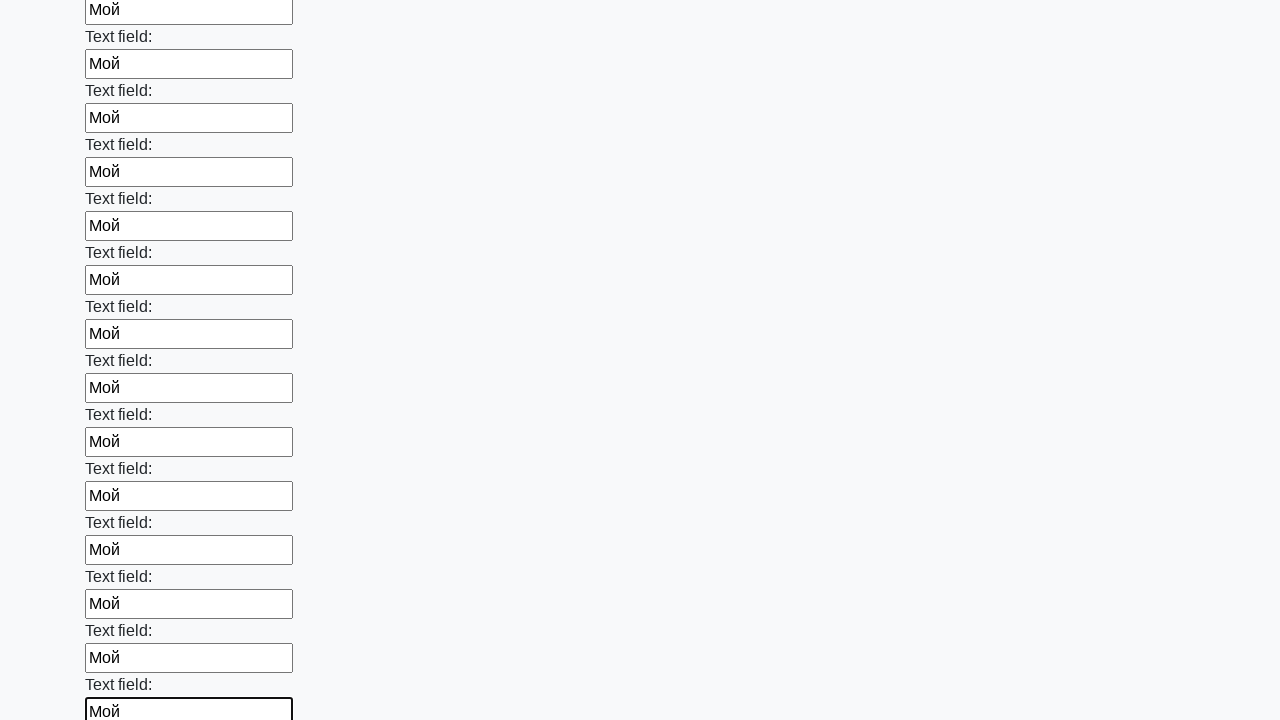

Filled an input field with text 'Мой' on input >> nth=70
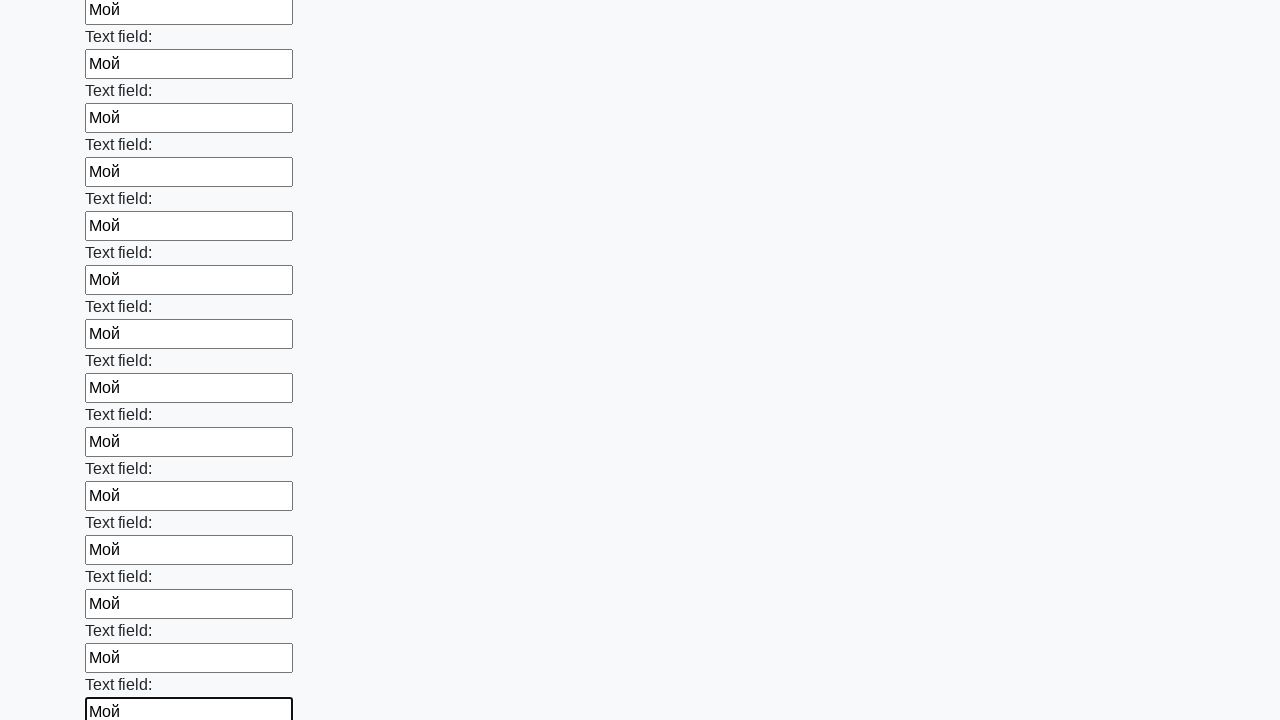

Filled an input field with text 'Мой' on input >> nth=71
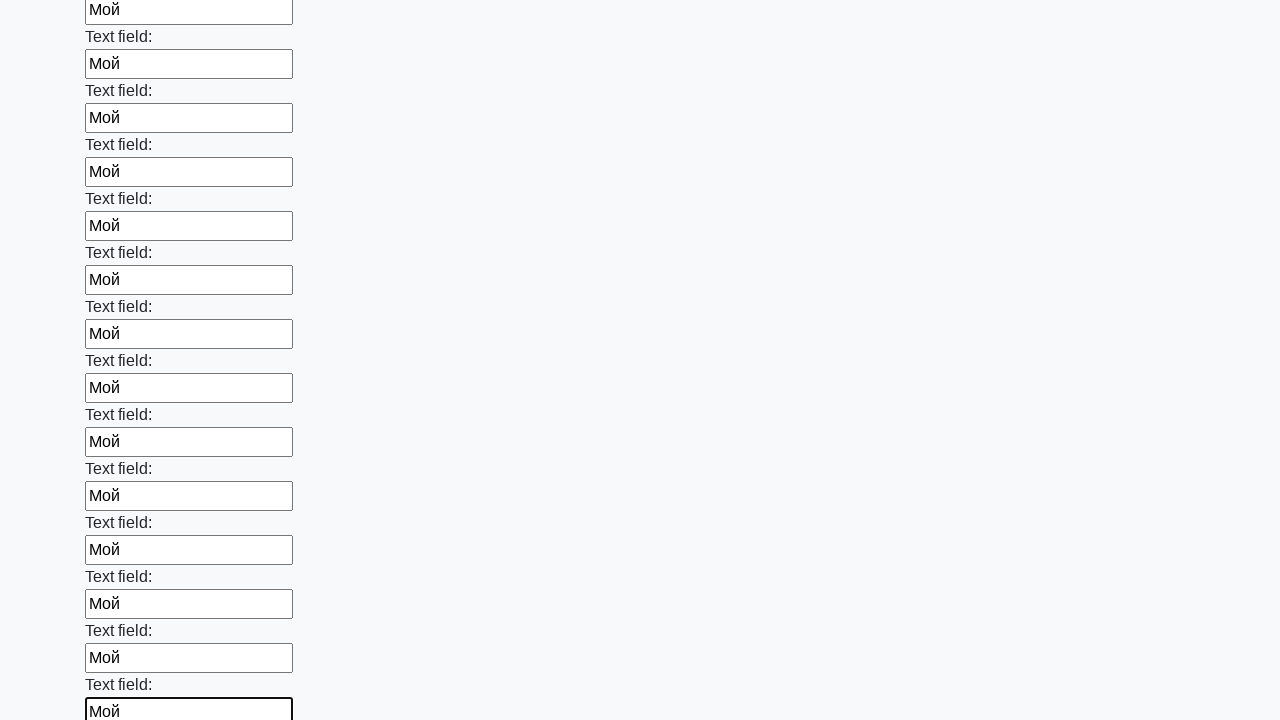

Filled an input field with text 'Мой' on input >> nth=72
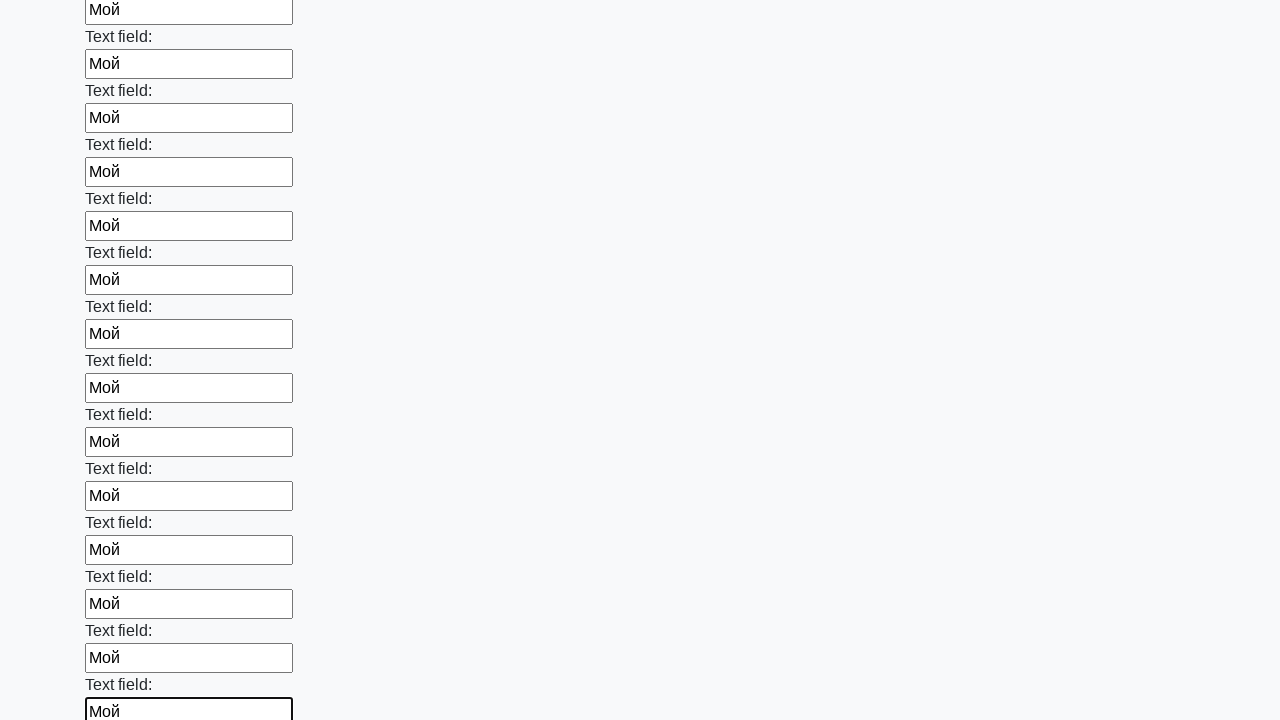

Filled an input field with text 'Мой' on input >> nth=73
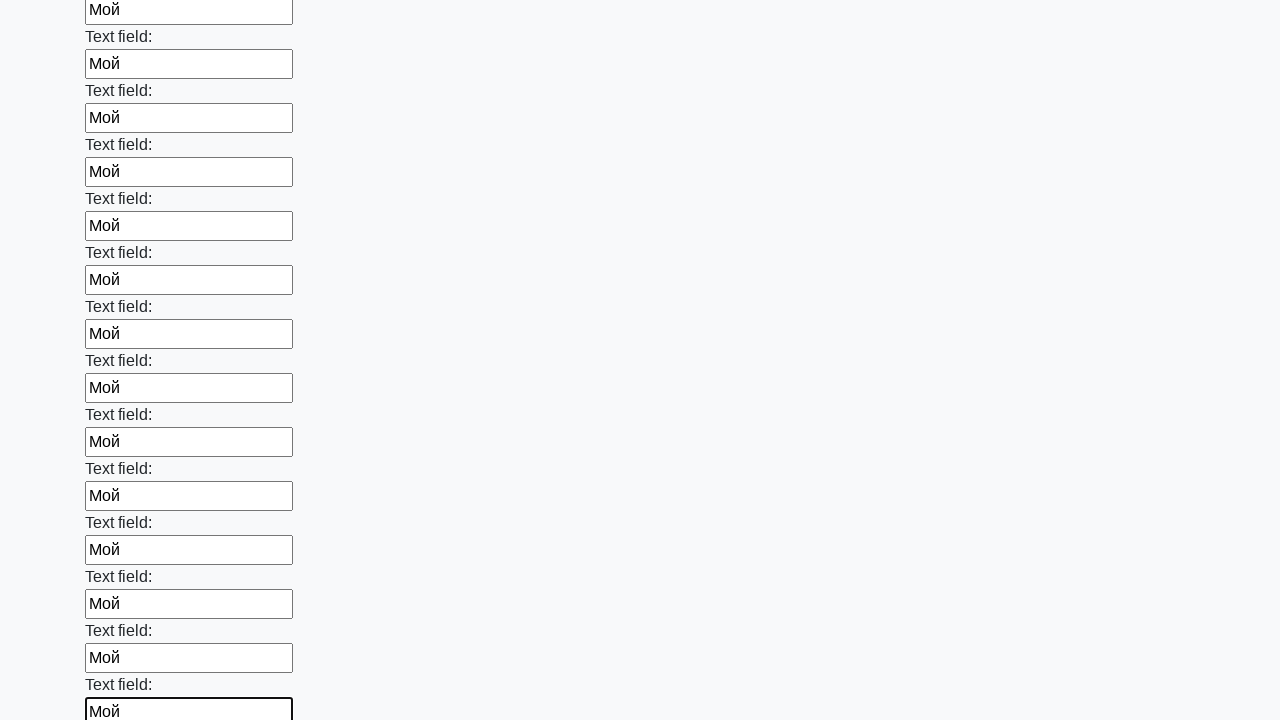

Filled an input field with text 'Мой' on input >> nth=74
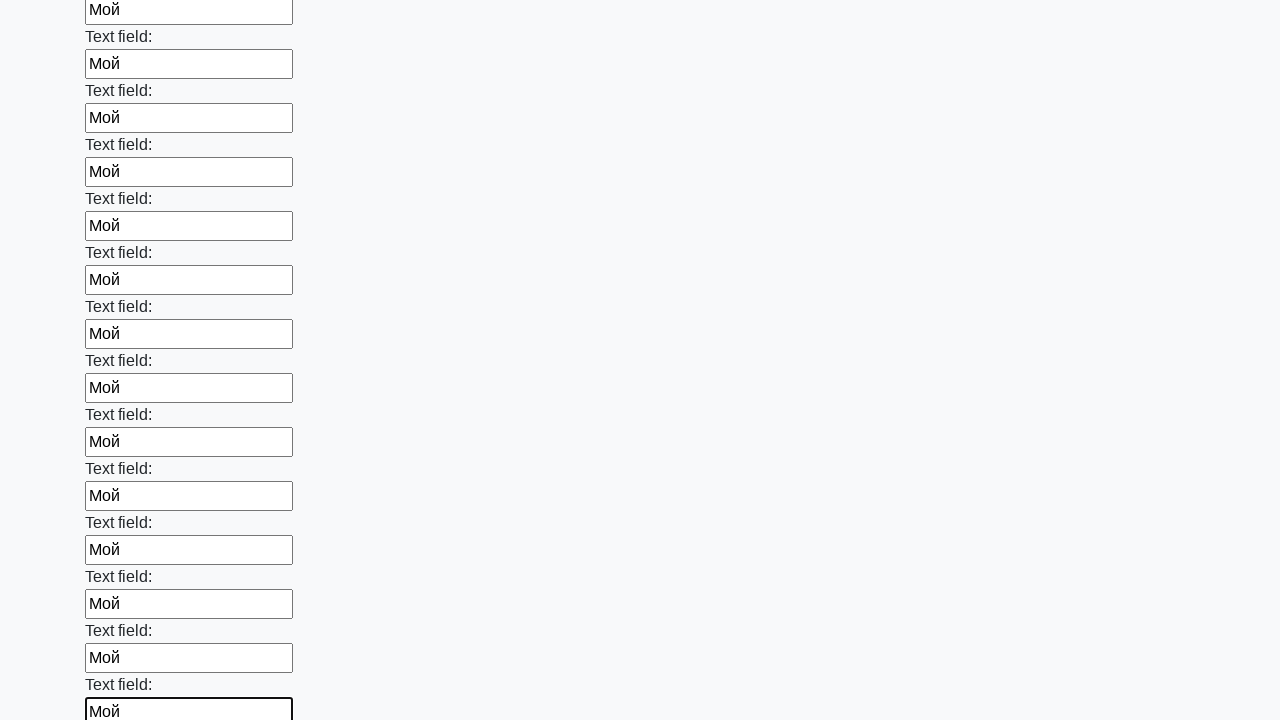

Filled an input field with text 'Мой' on input >> nth=75
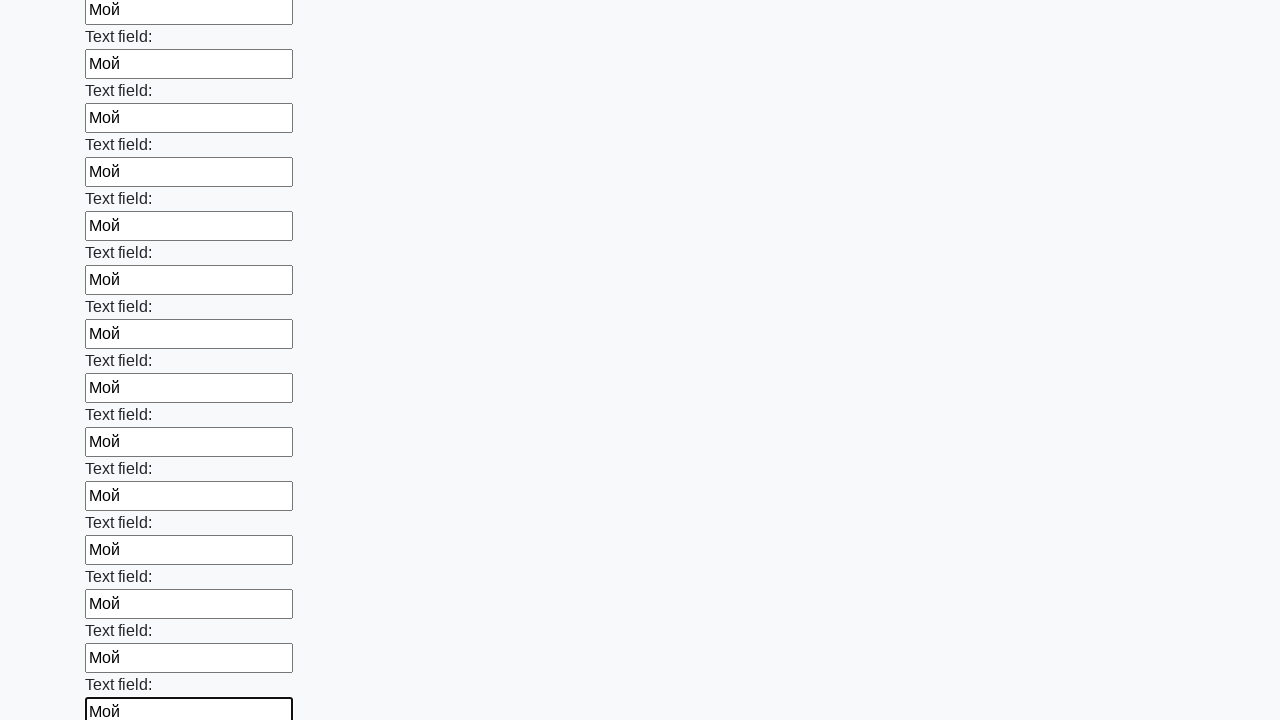

Filled an input field with text 'Мой' on input >> nth=76
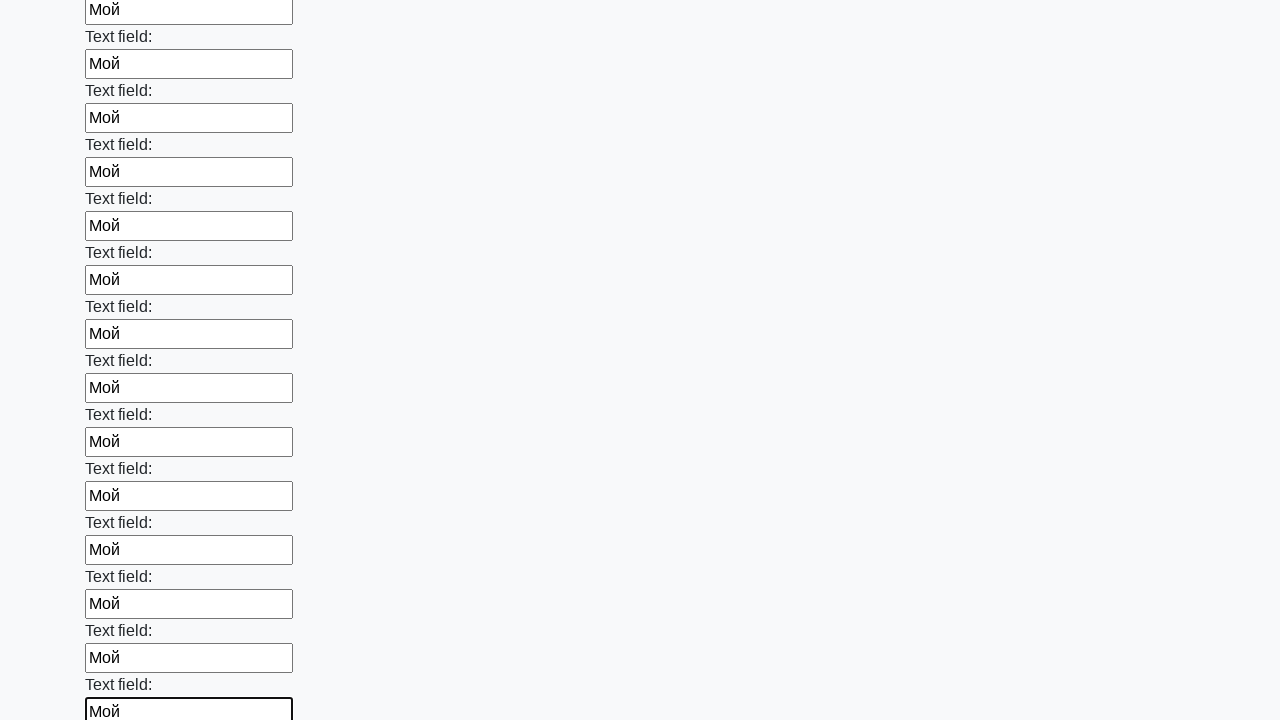

Filled an input field with text 'Мой' on input >> nth=77
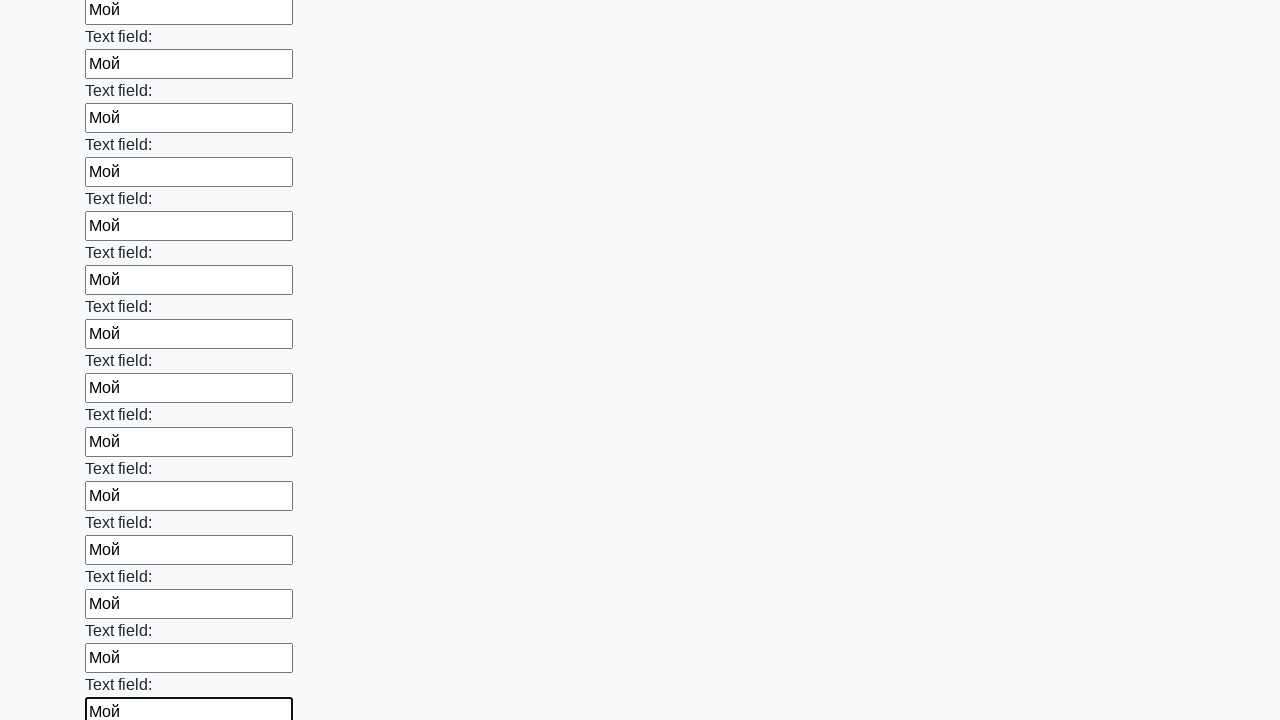

Filled an input field with text 'Мой' on input >> nth=78
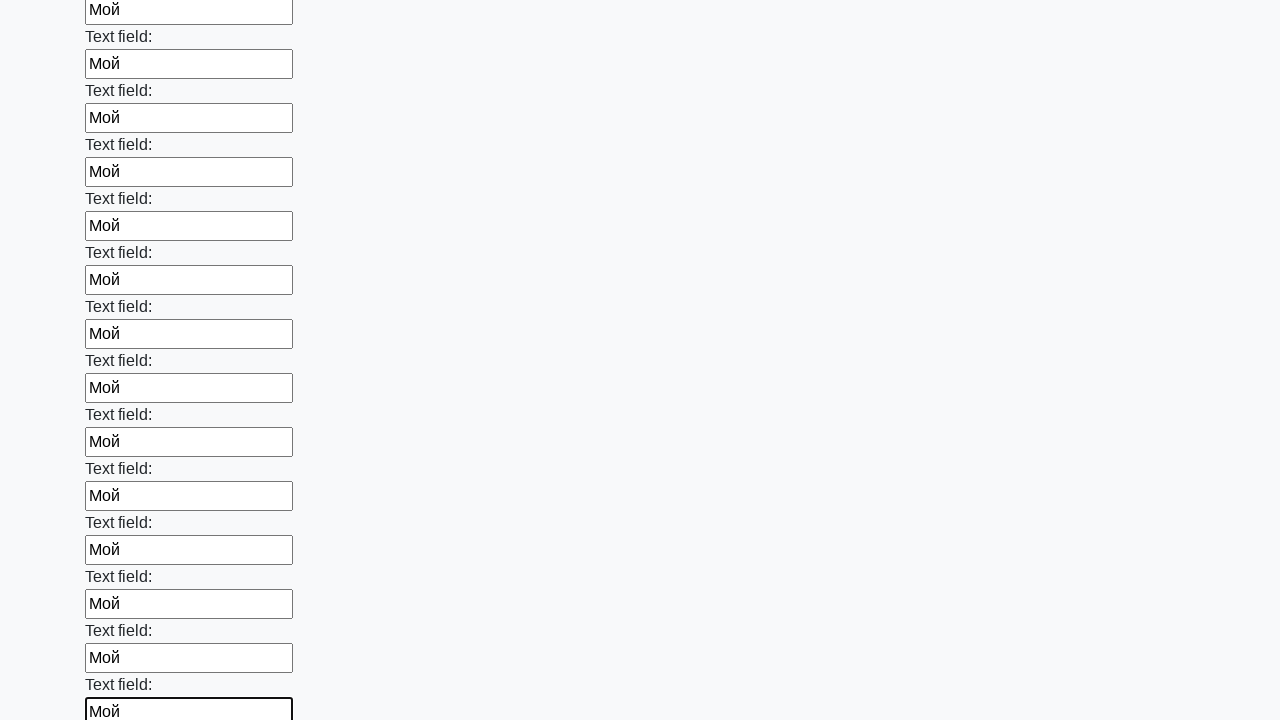

Filled an input field with text 'Мой' on input >> nth=79
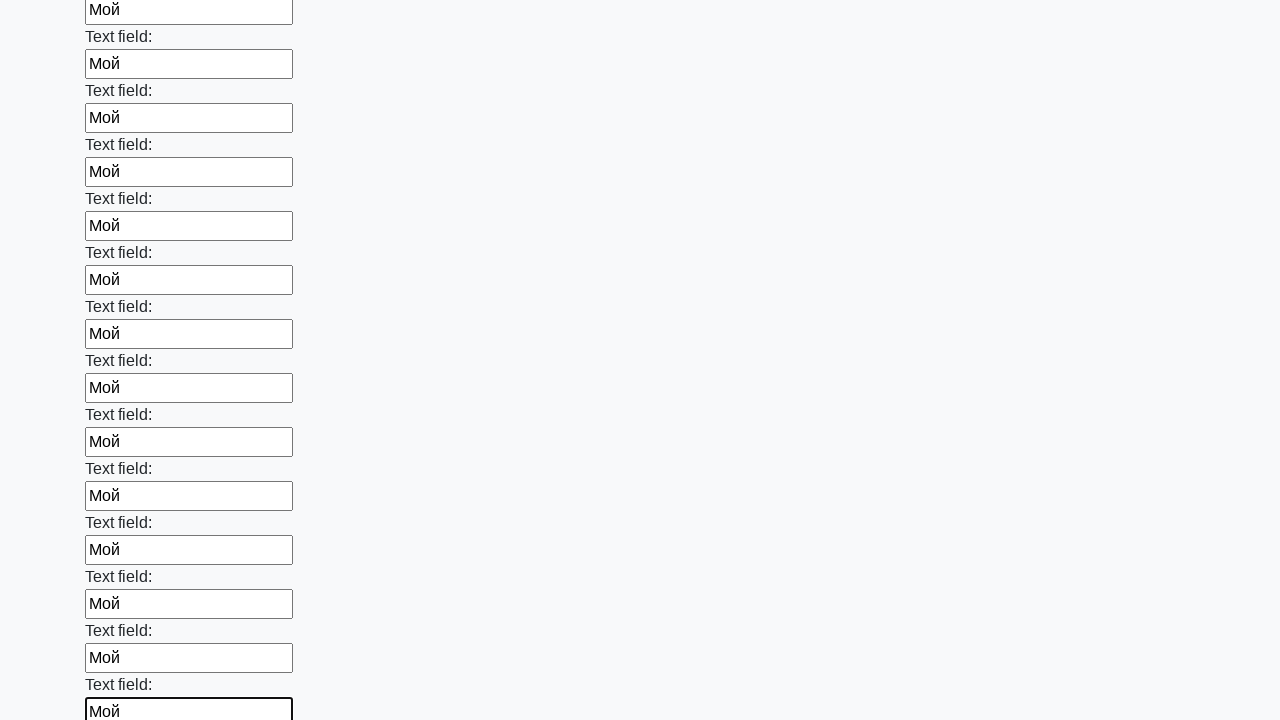

Filled an input field with text 'Мой' on input >> nth=80
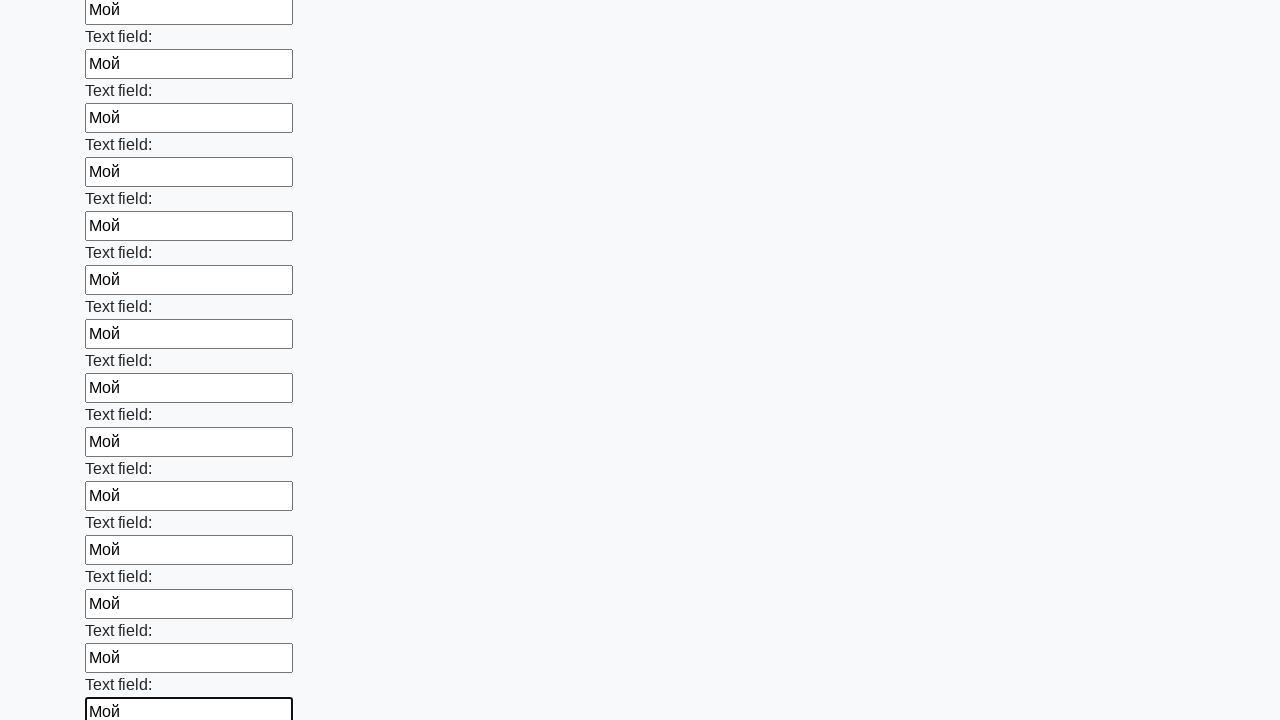

Filled an input field with text 'Мой' on input >> nth=81
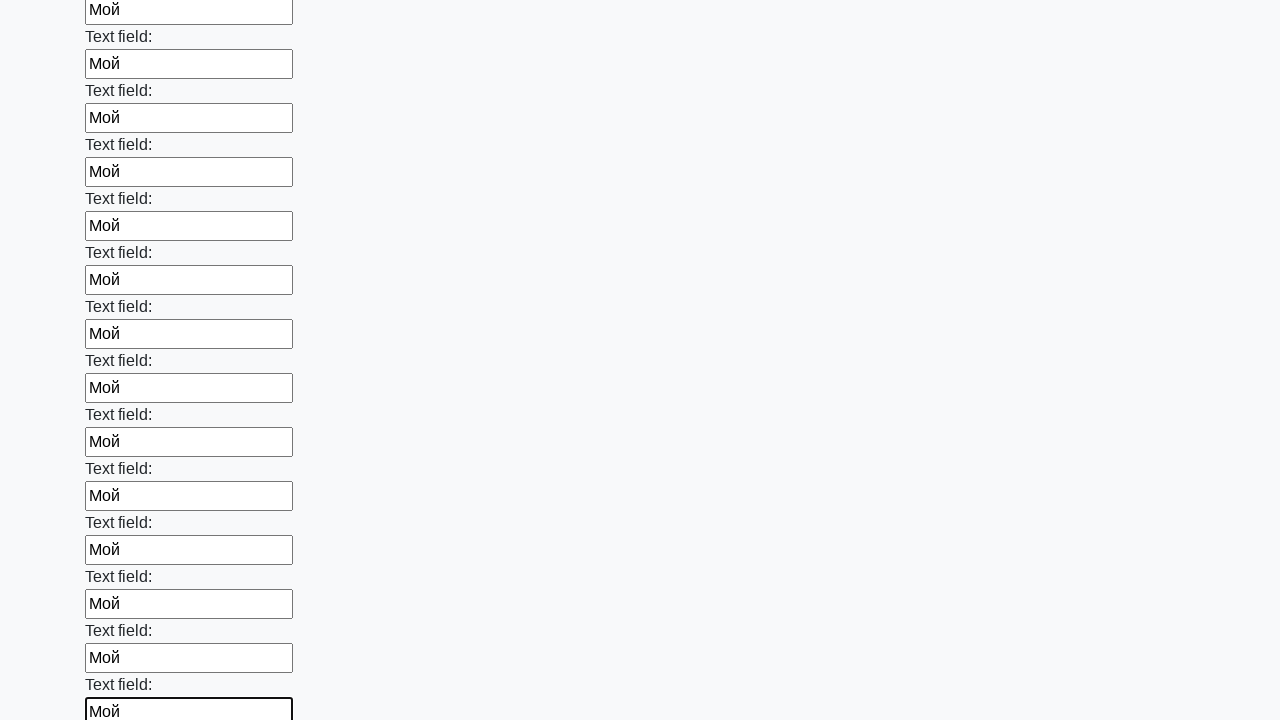

Filled an input field with text 'Мой' on input >> nth=82
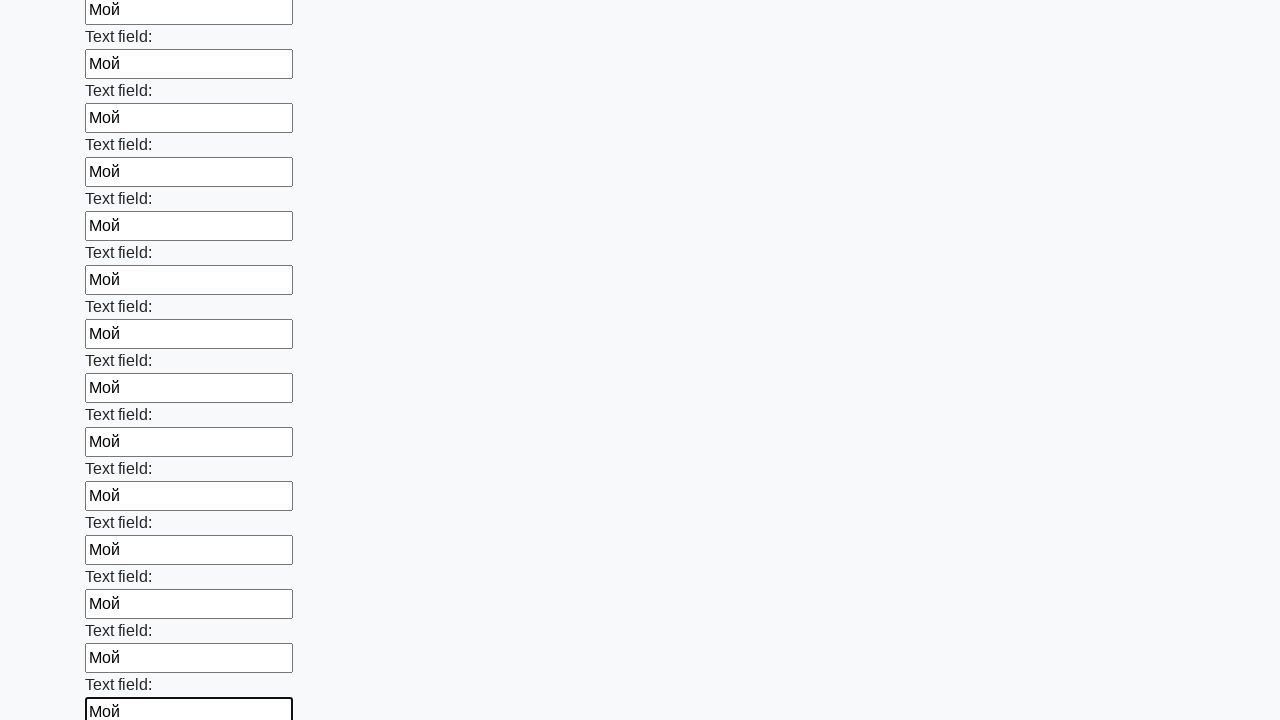

Filled an input field with text 'Мой' on input >> nth=83
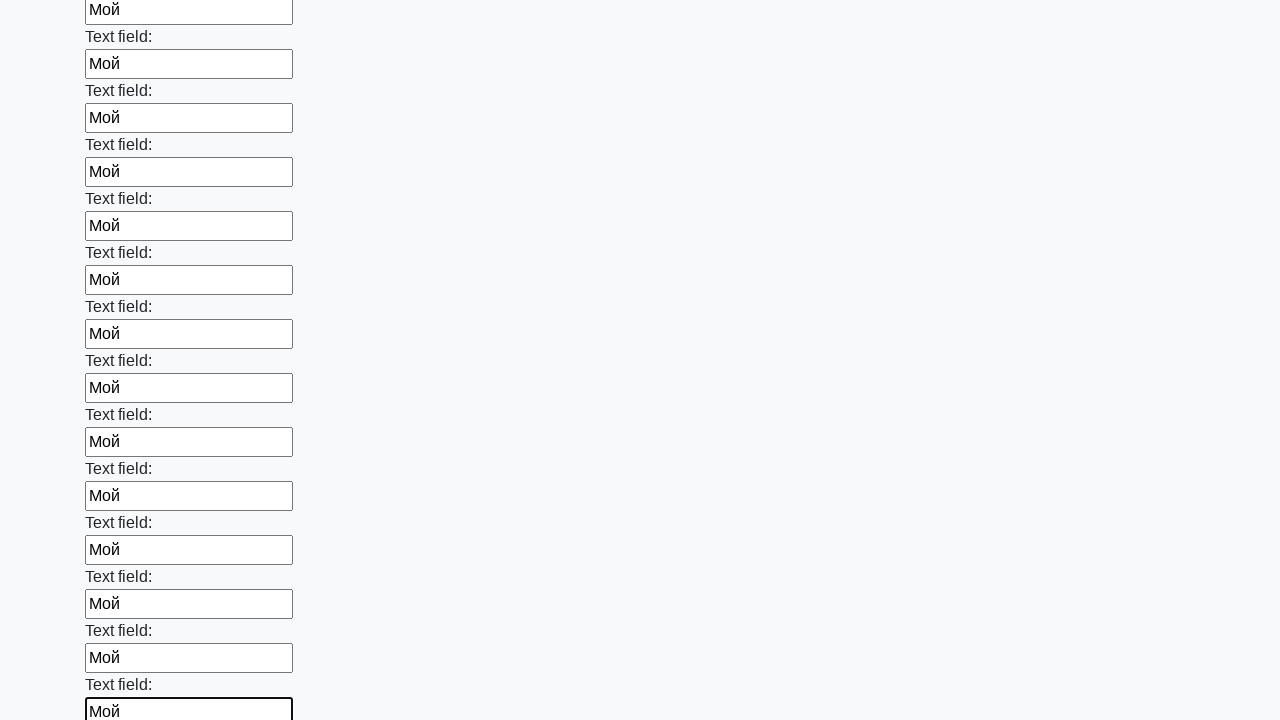

Filled an input field with text 'Мой' on input >> nth=84
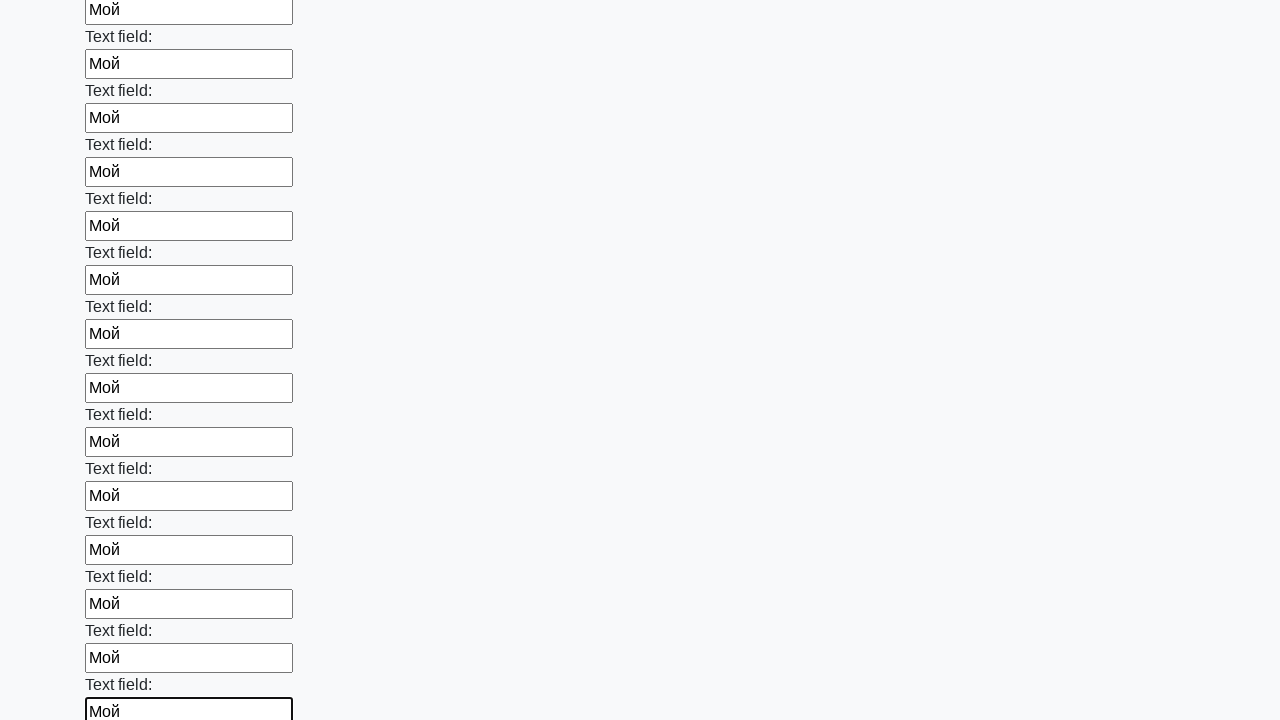

Filled an input field with text 'Мой' on input >> nth=85
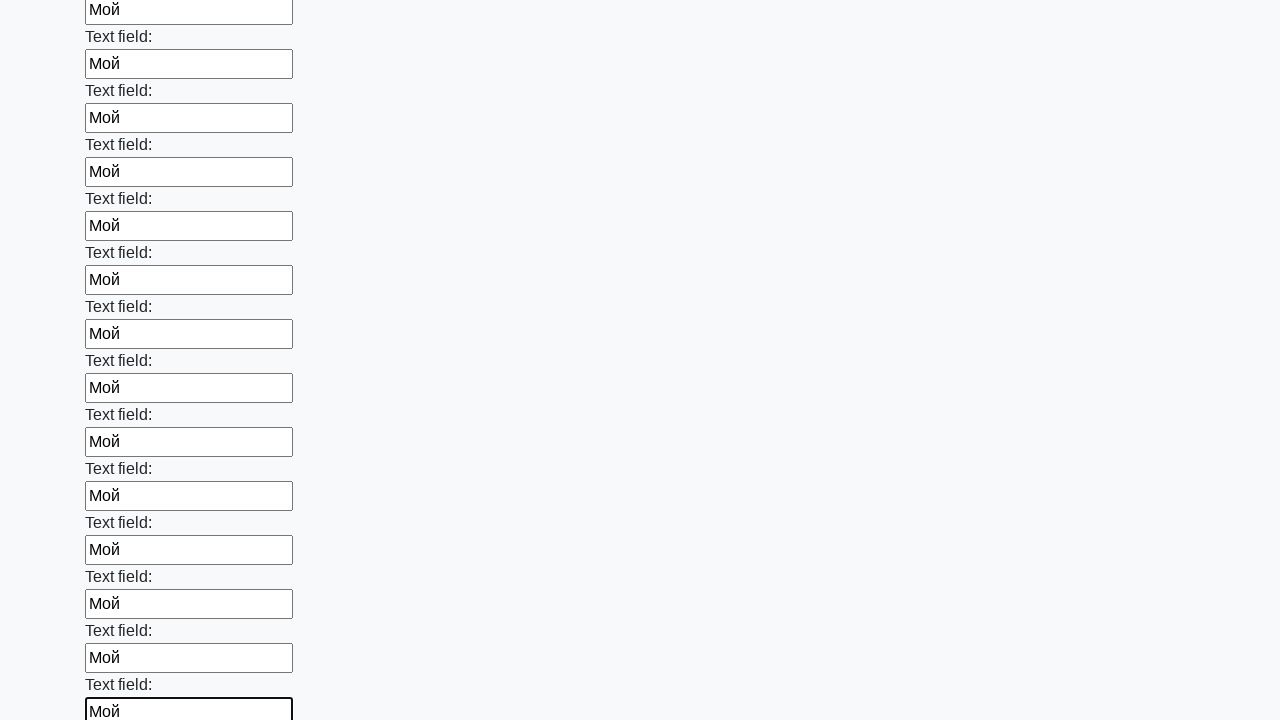

Filled an input field with text 'Мой' on input >> nth=86
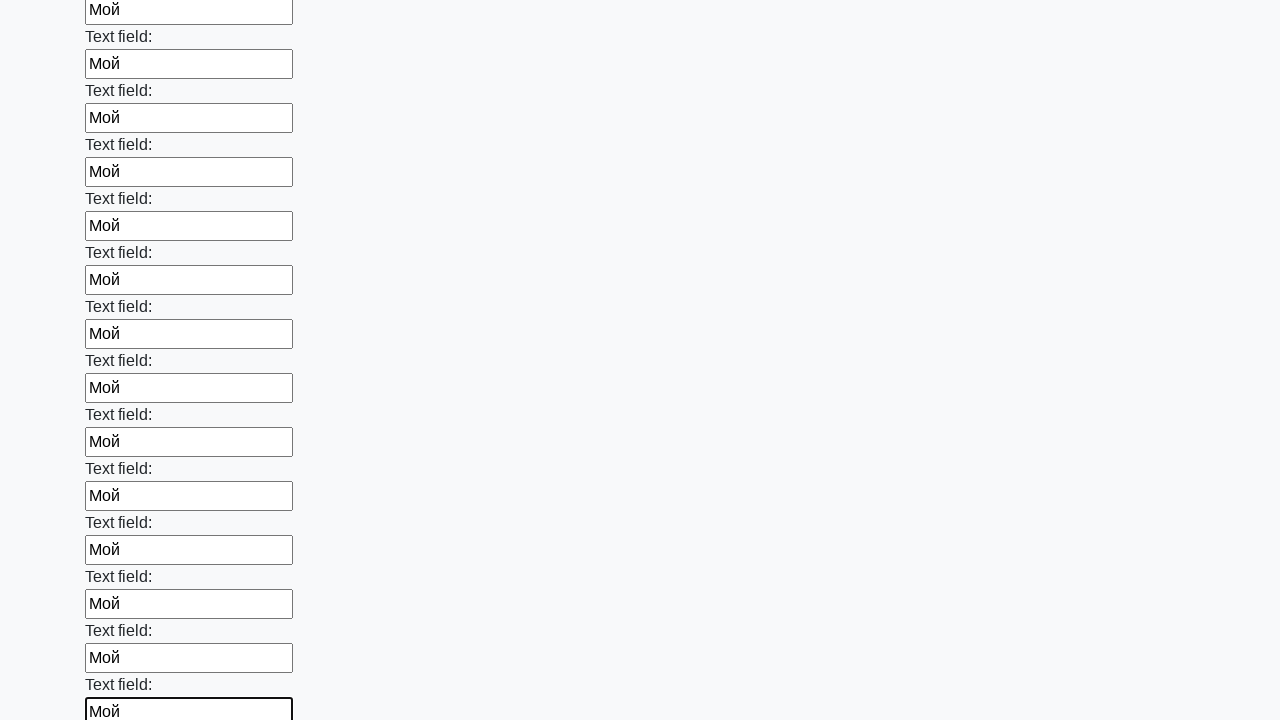

Filled an input field with text 'Мой' on input >> nth=87
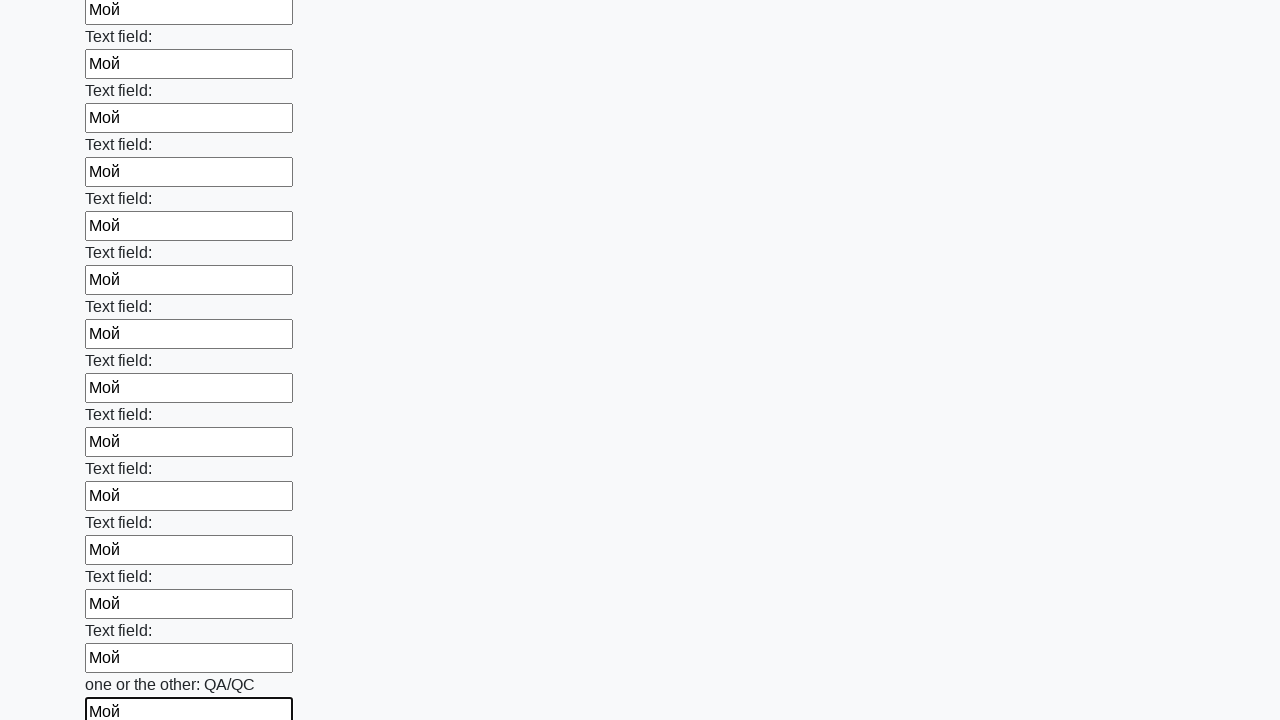

Filled an input field with text 'Мой' on input >> nth=88
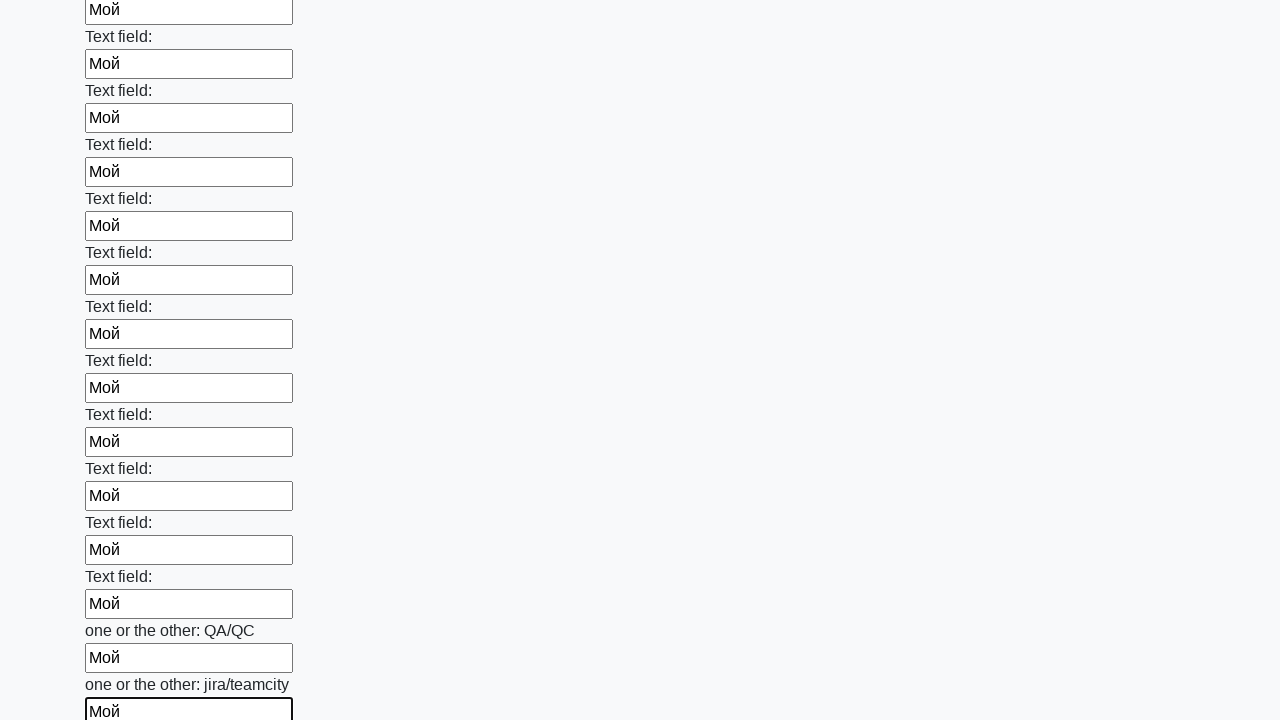

Filled an input field with text 'Мой' on input >> nth=89
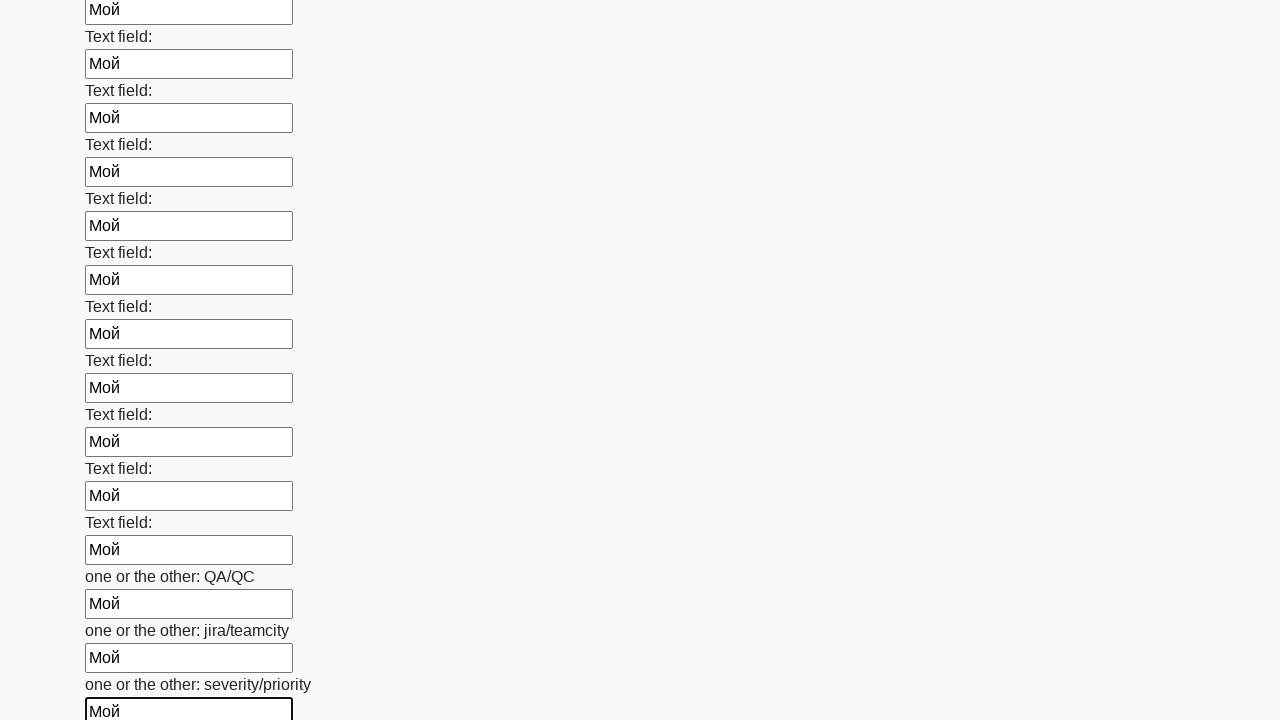

Filled an input field with text 'Мой' on input >> nth=90
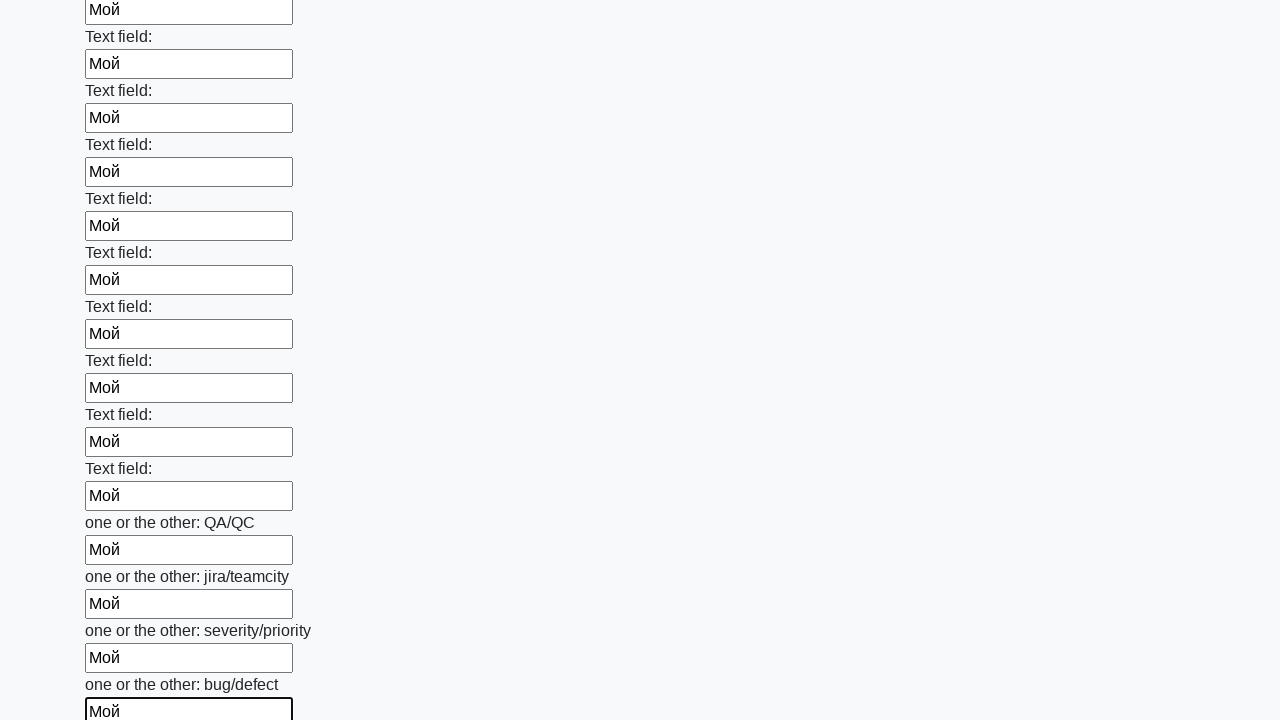

Filled an input field with text 'Мой' on input >> nth=91
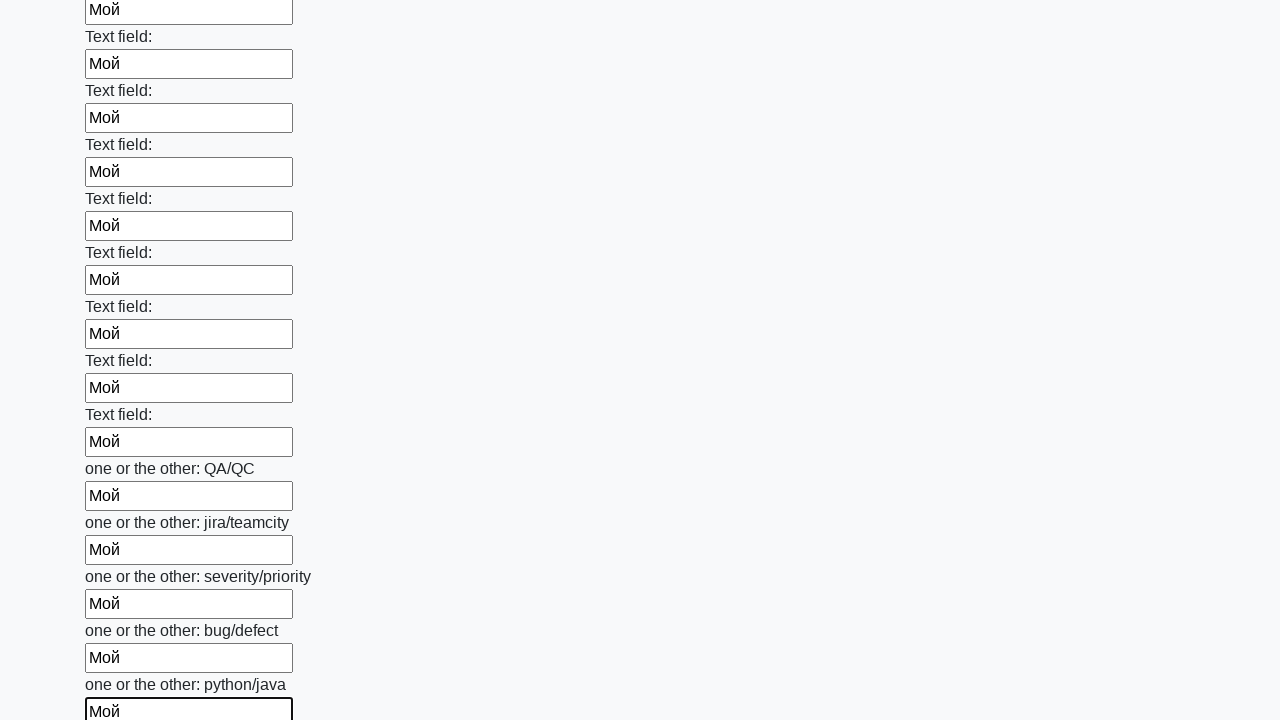

Filled an input field with text 'Мой' on input >> nth=92
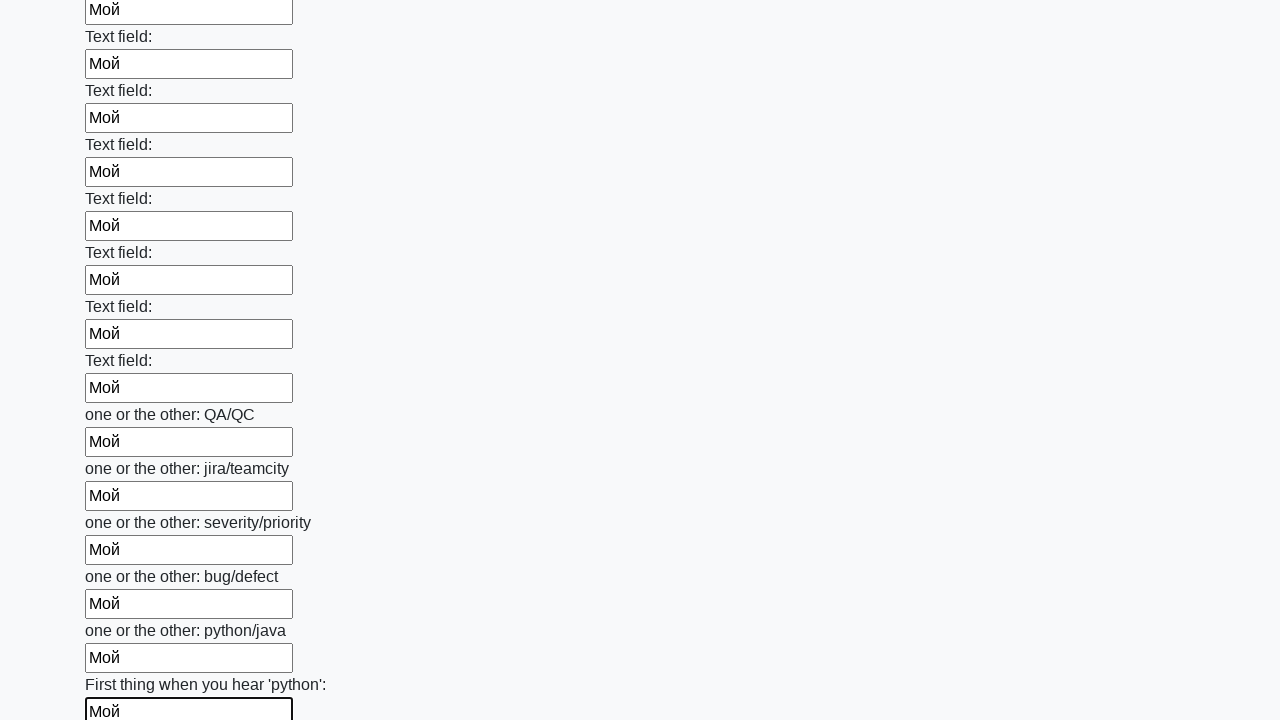

Filled an input field with text 'Мой' on input >> nth=93
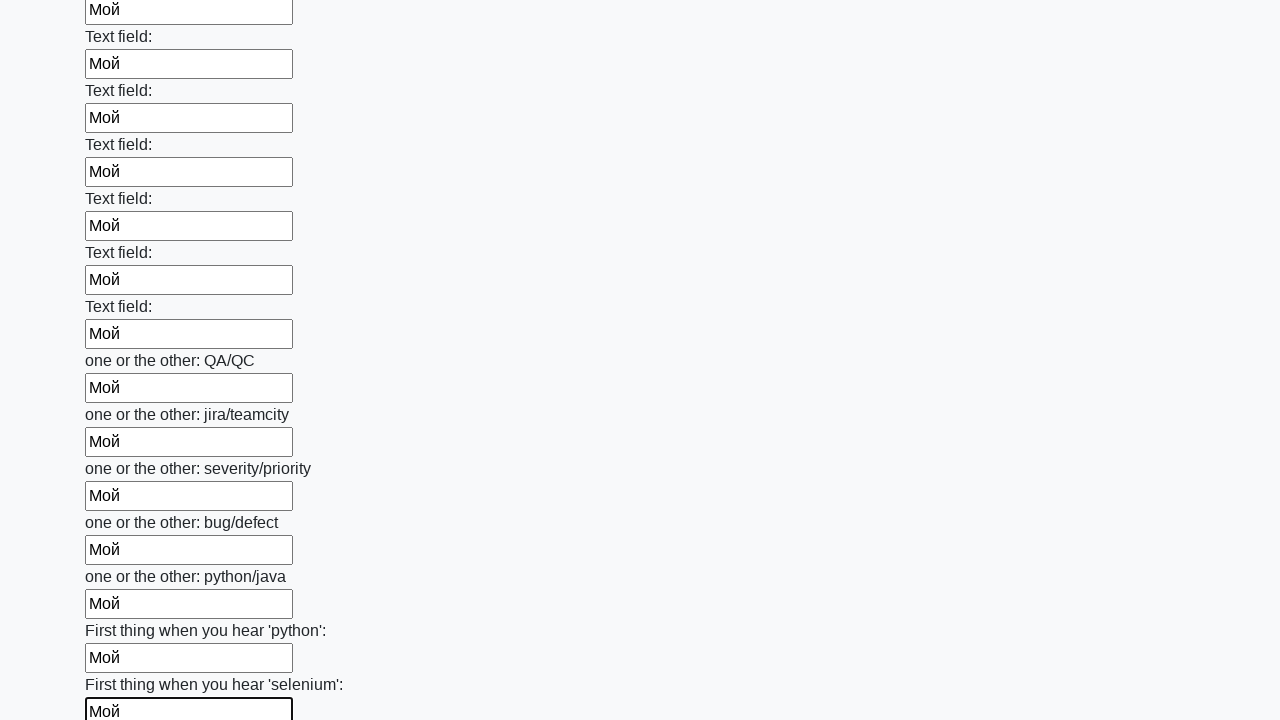

Filled an input field with text 'Мой' on input >> nth=94
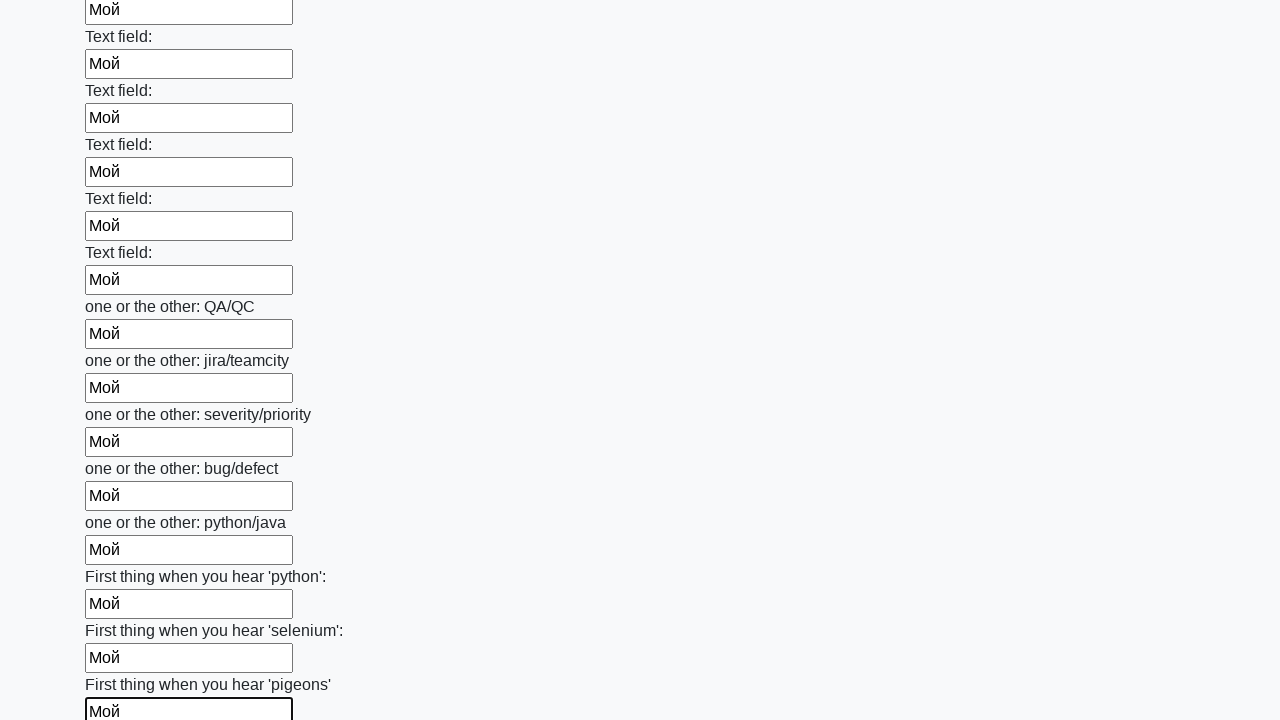

Filled an input field with text 'Мой' on input >> nth=95
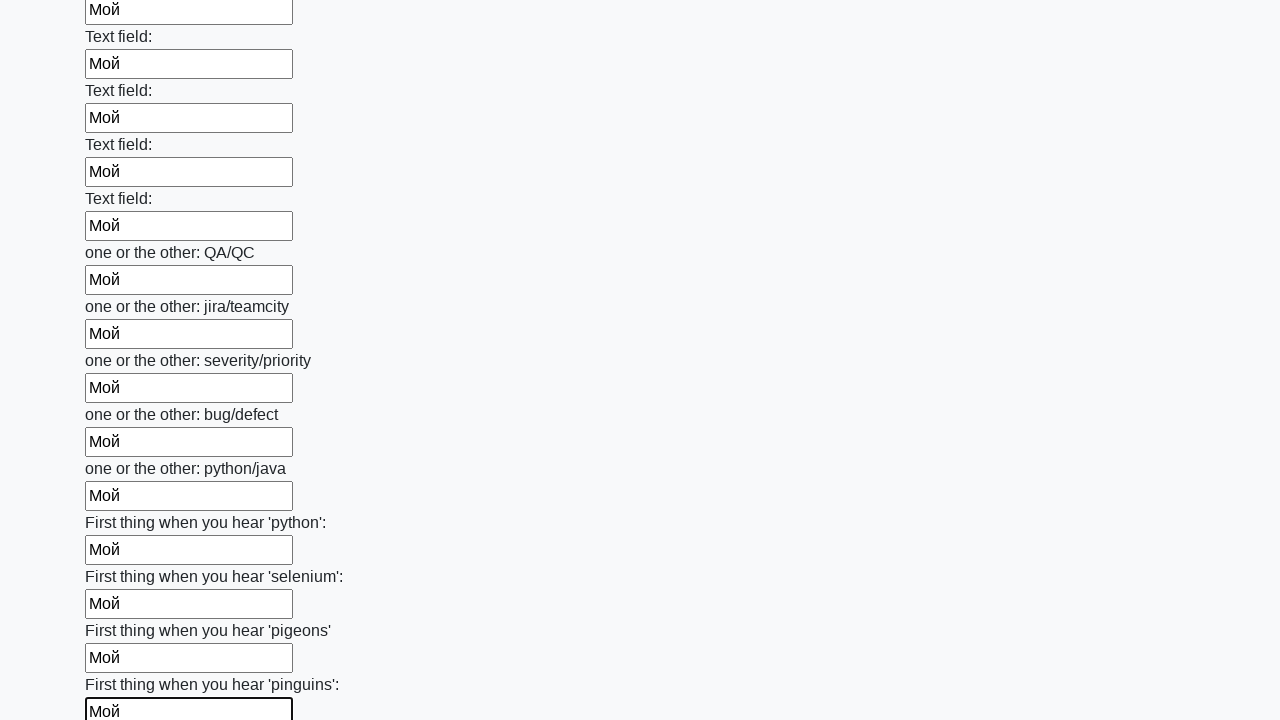

Filled an input field with text 'Мой' on input >> nth=96
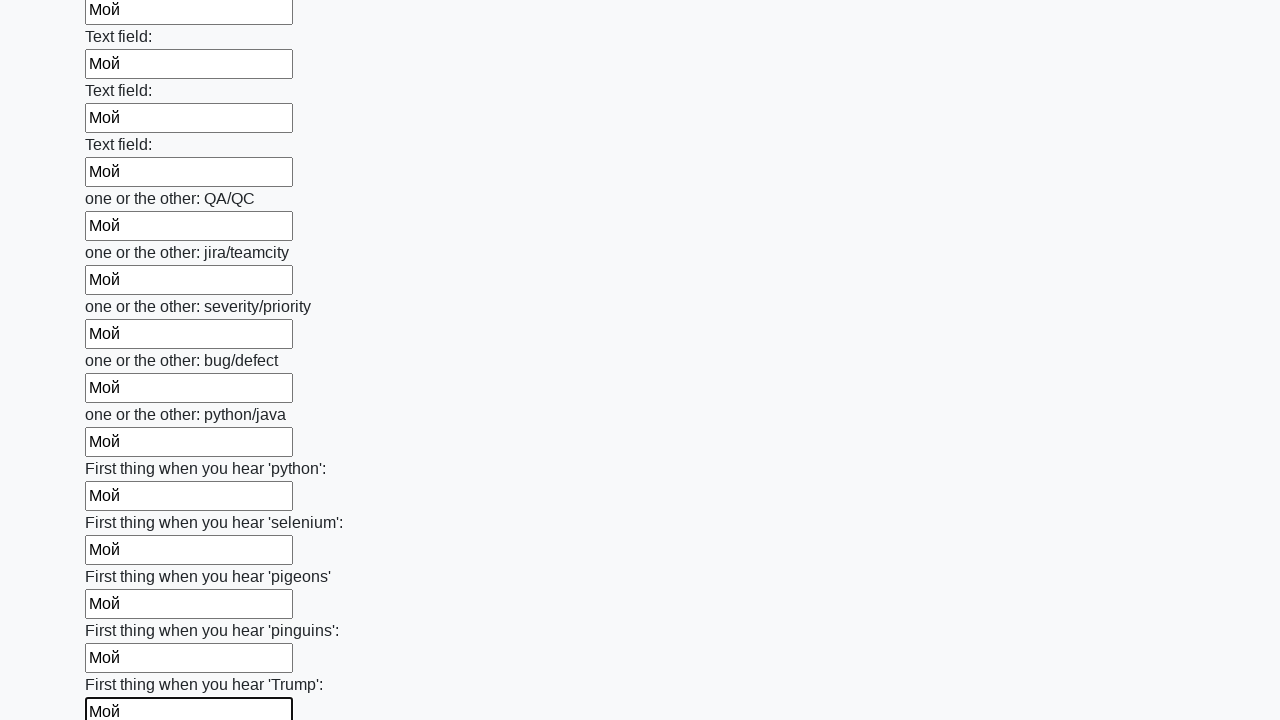

Filled an input field with text 'Мой' on input >> nth=97
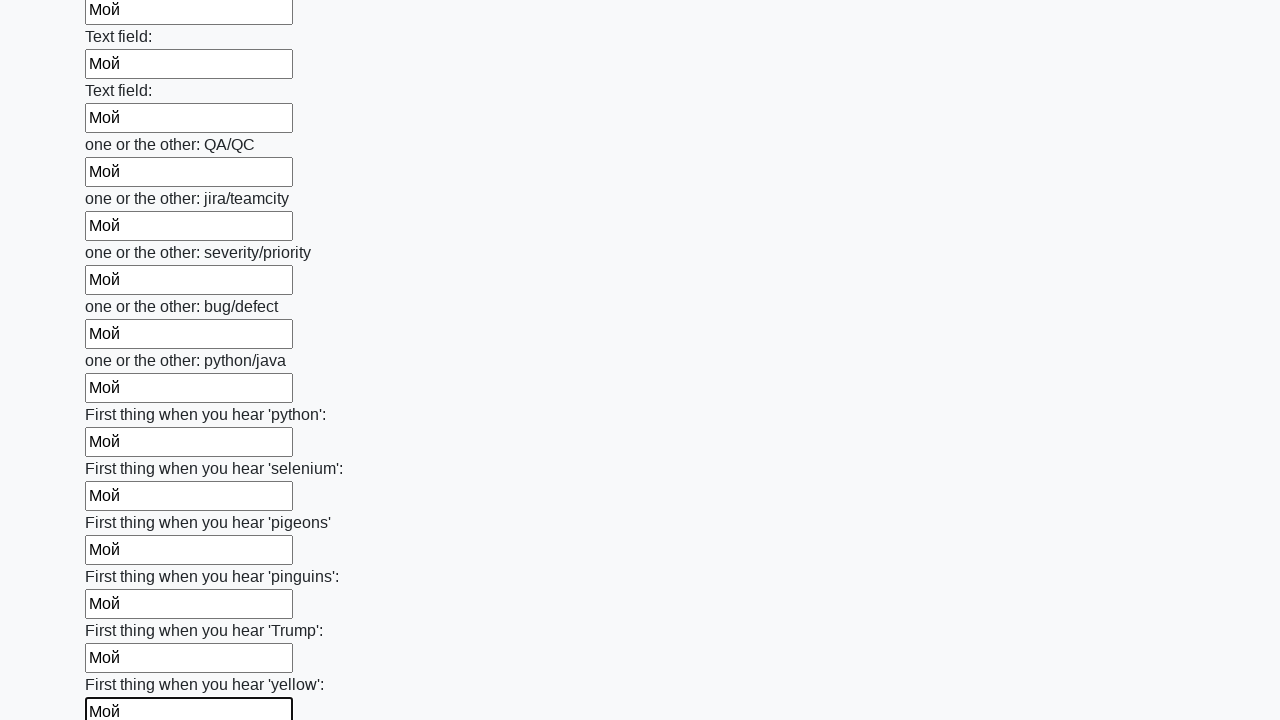

Filled an input field with text 'Мой' on input >> nth=98
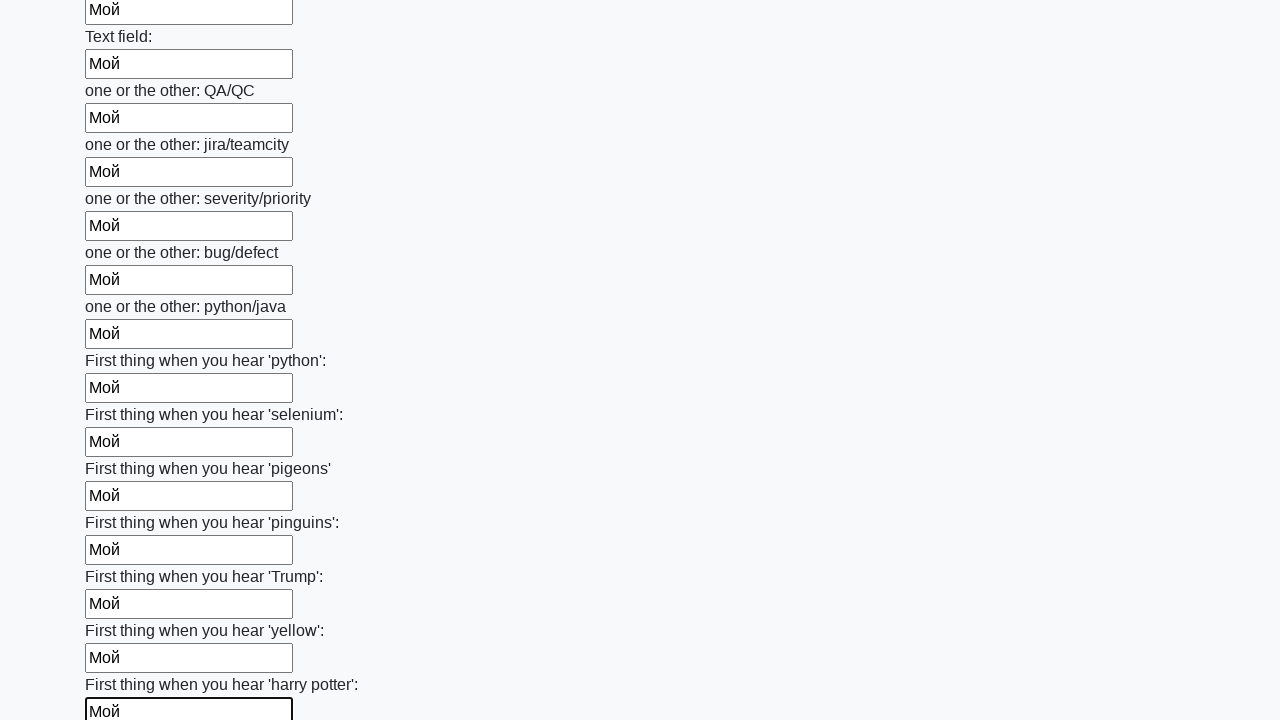

Filled an input field with text 'Мой' on input >> nth=99
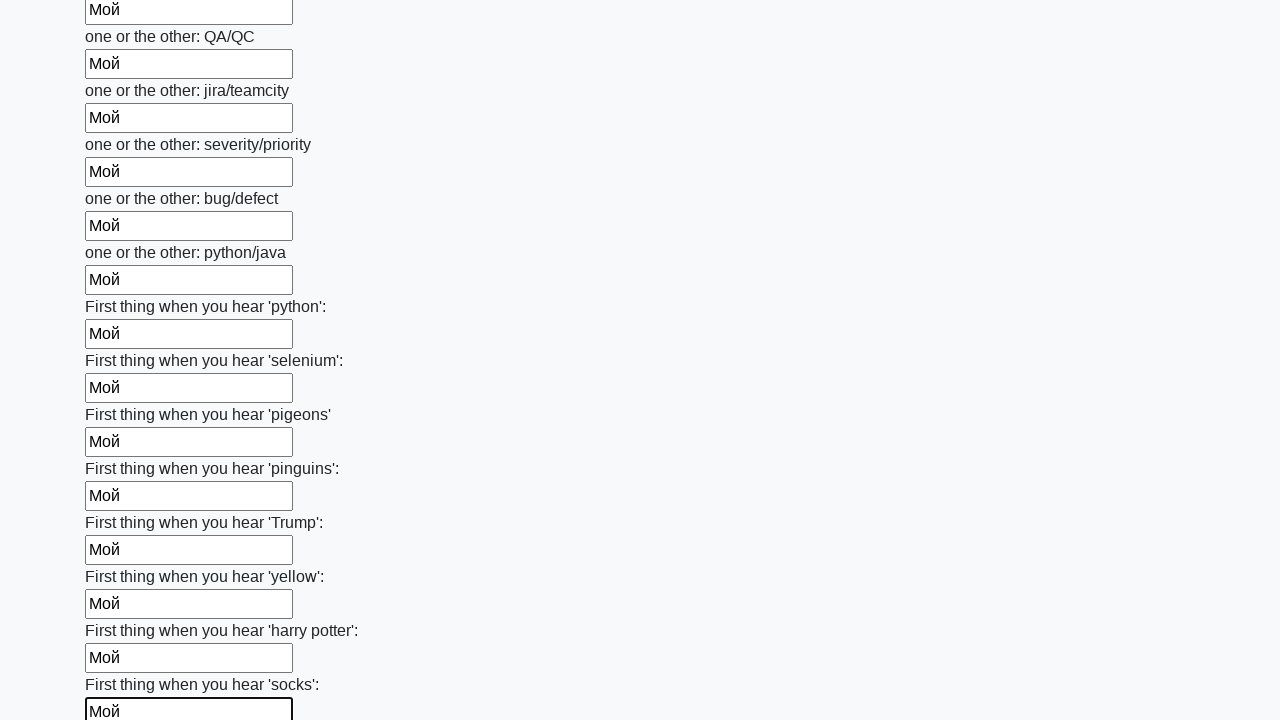

Clicked the submit button to submit the form at (123, 611) on button.btn
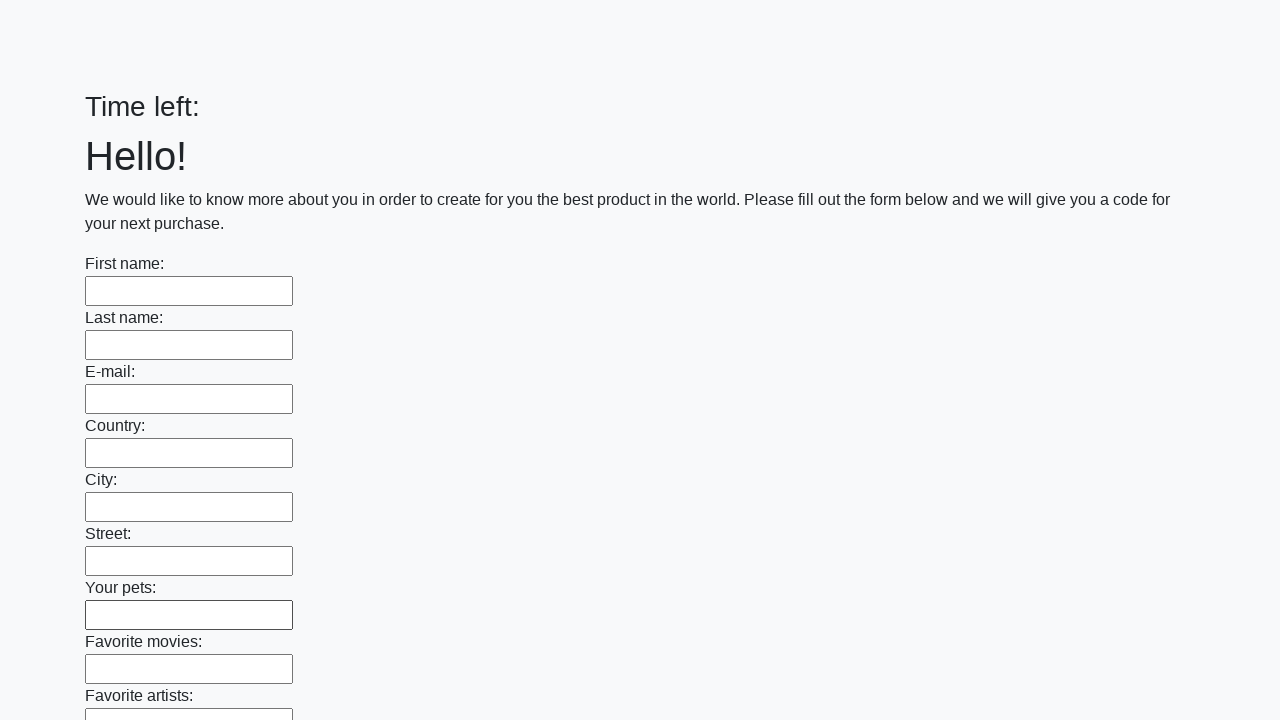

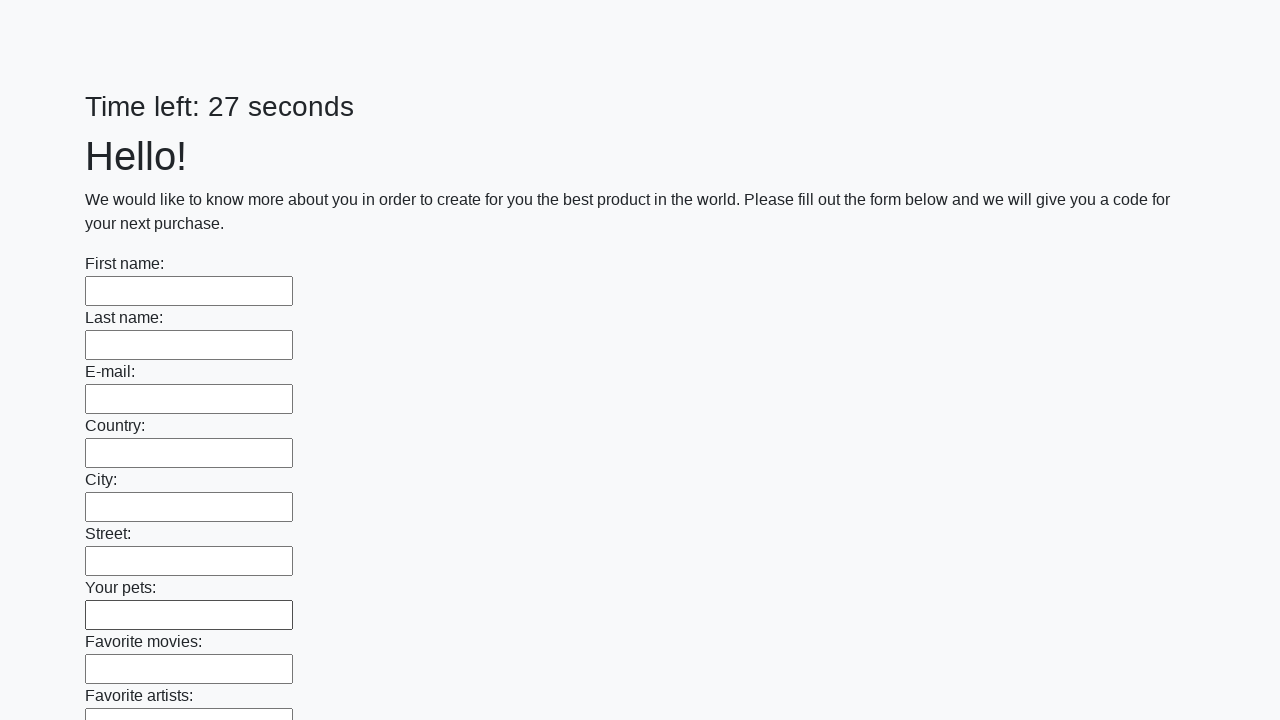